Tests filling a large form with multiple input fields by entering a character into each input field and then submitting the form by clicking the submit button

Starting URL: http://suninjuly.github.io/huge_form.html

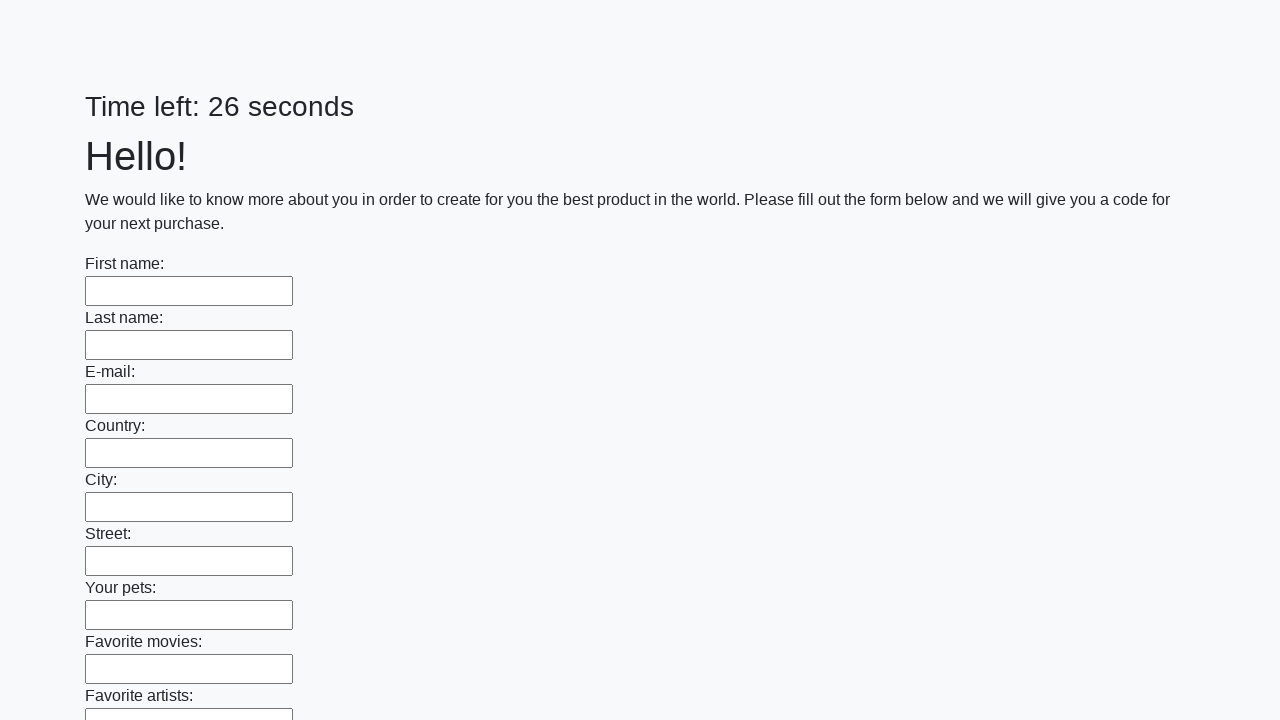

Located all input fields on the form
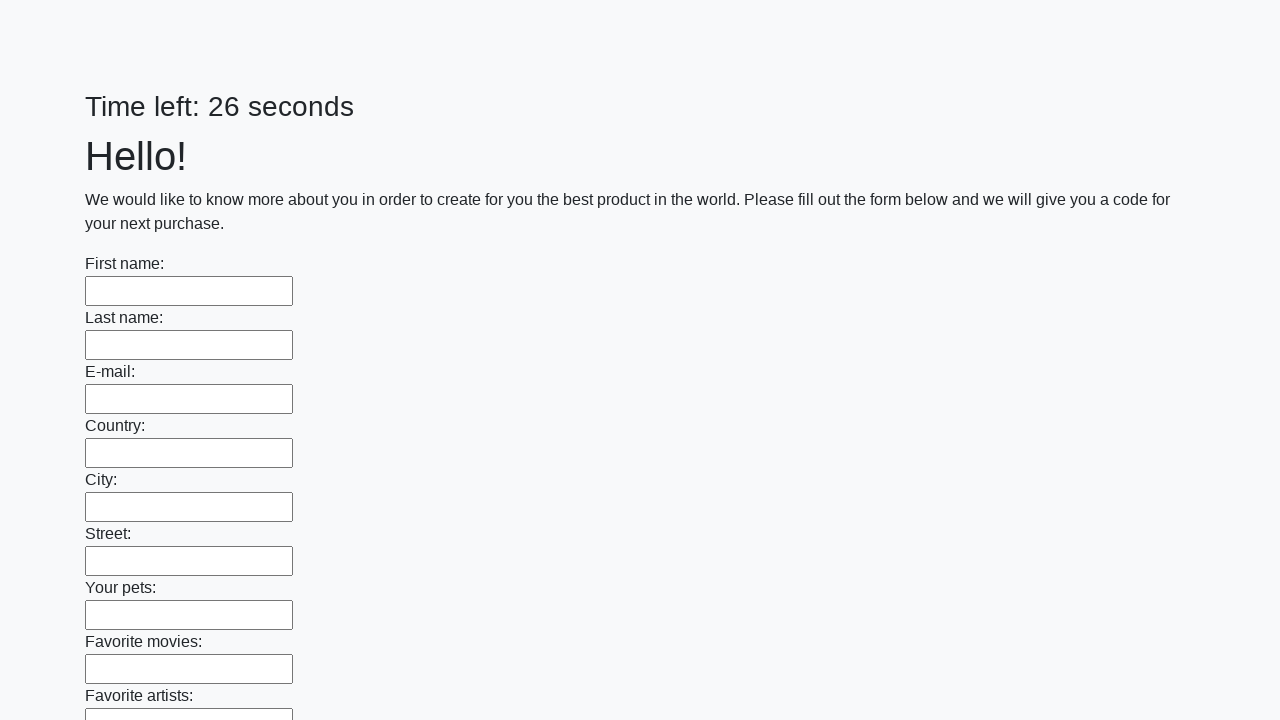

Filled an input field with character 'M' on input >> nth=0
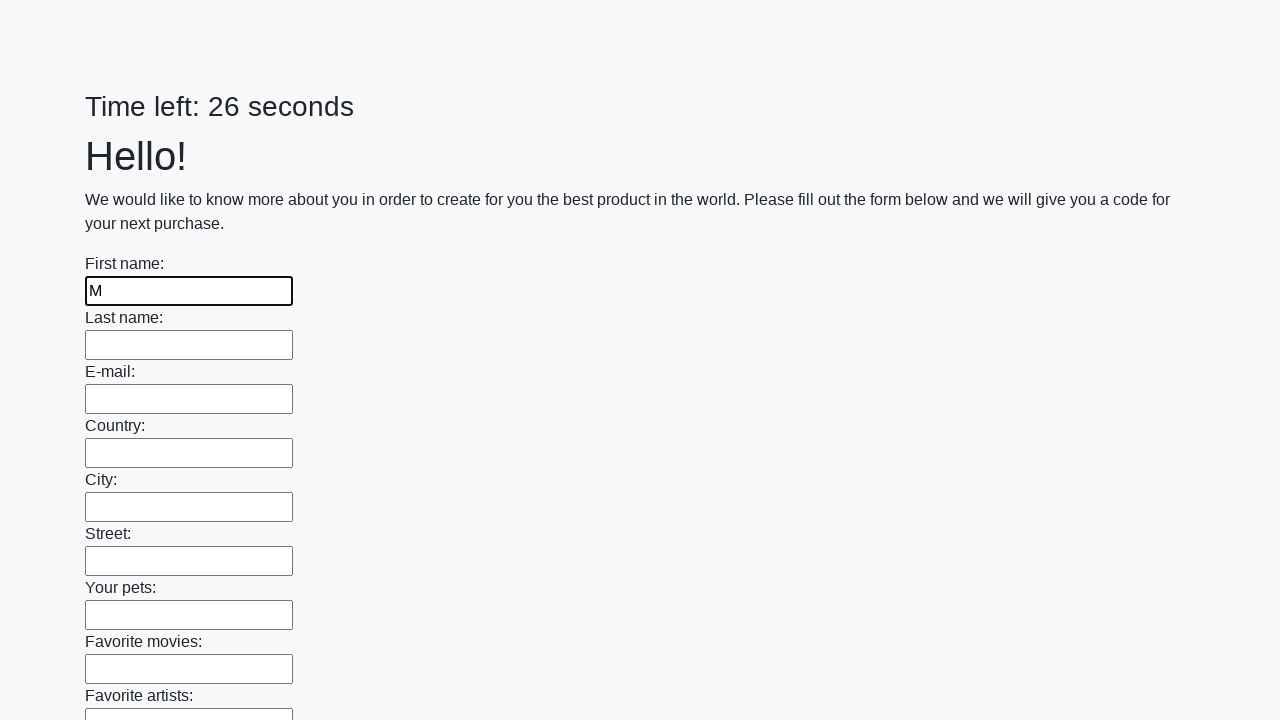

Filled an input field with character 'M' on input >> nth=1
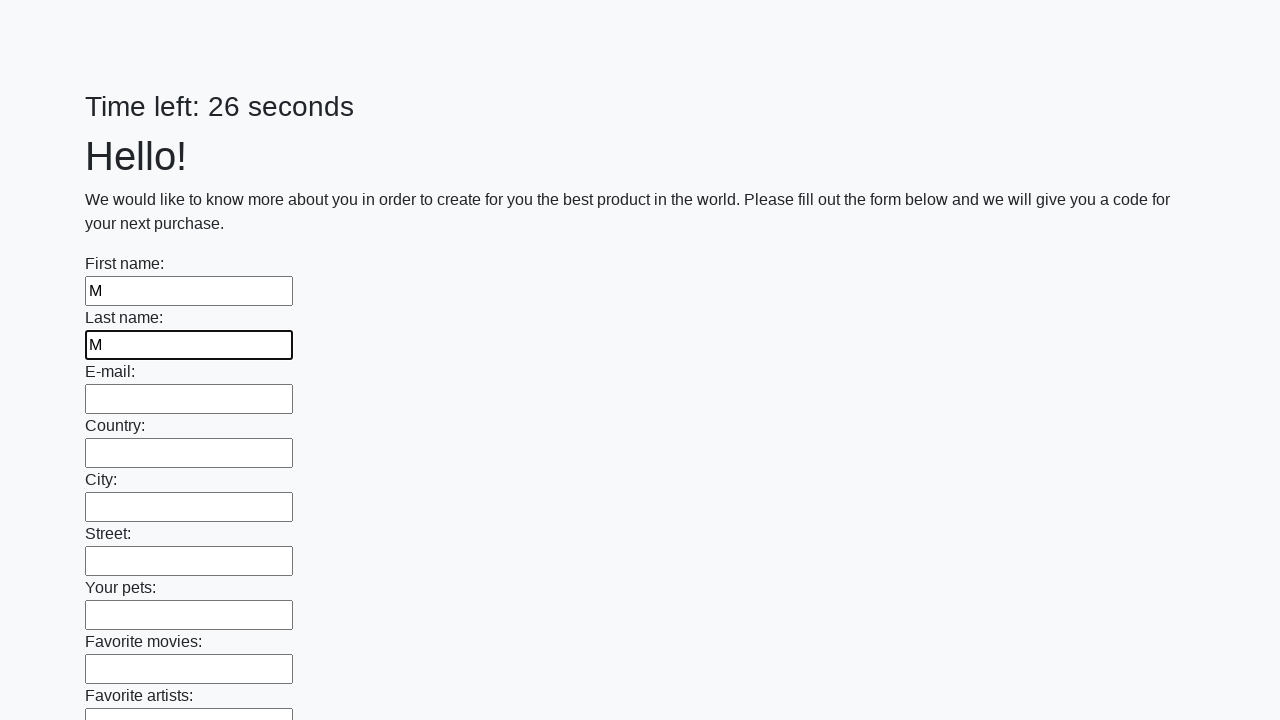

Filled an input field with character 'M' on input >> nth=2
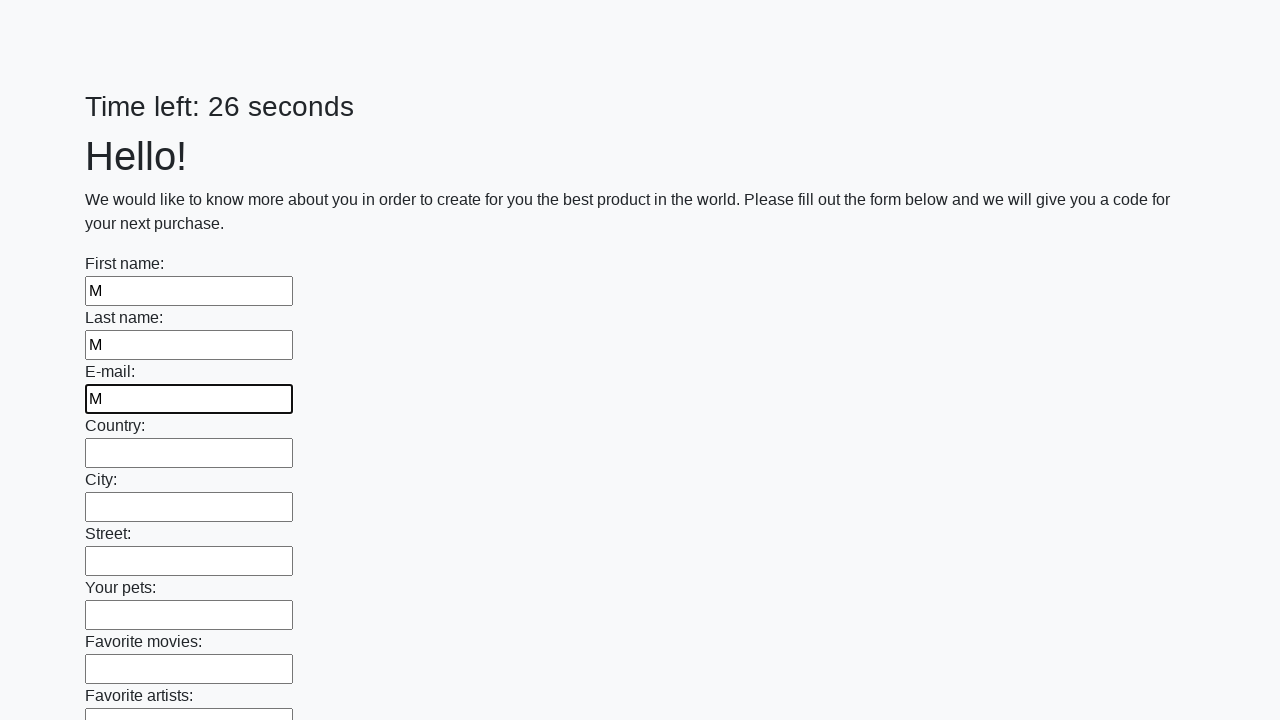

Filled an input field with character 'M' on input >> nth=3
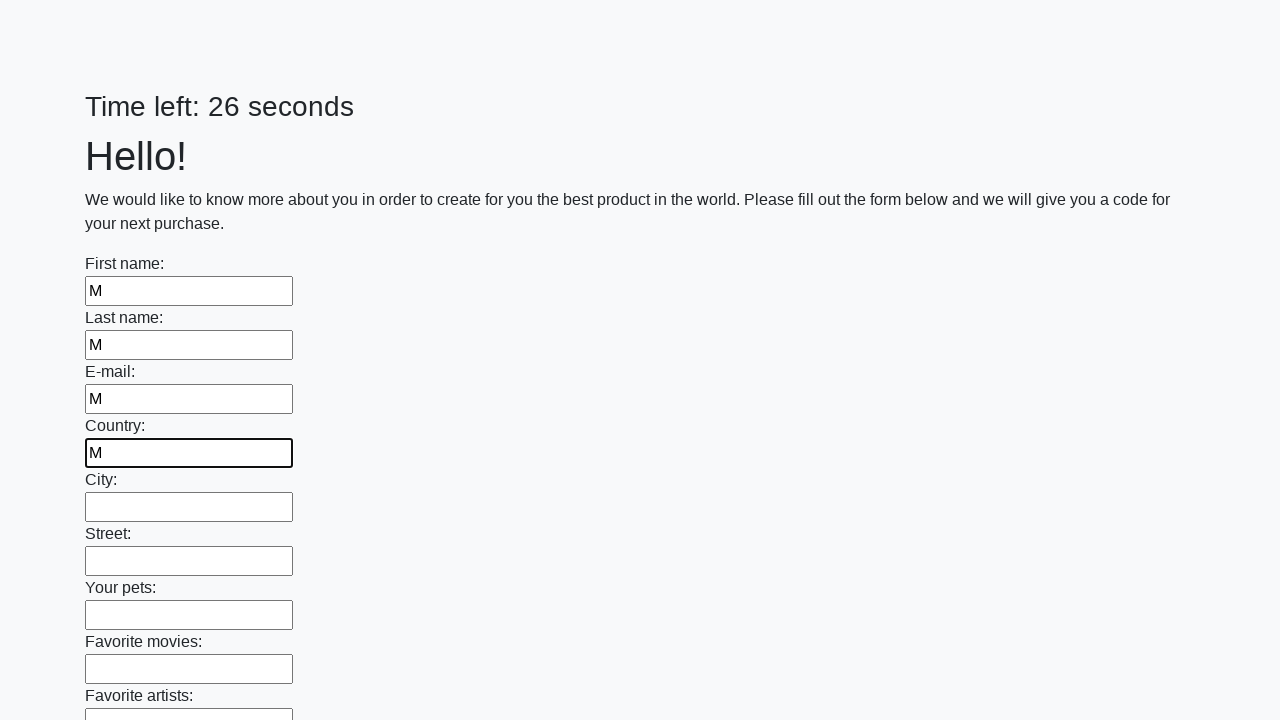

Filled an input field with character 'M' on input >> nth=4
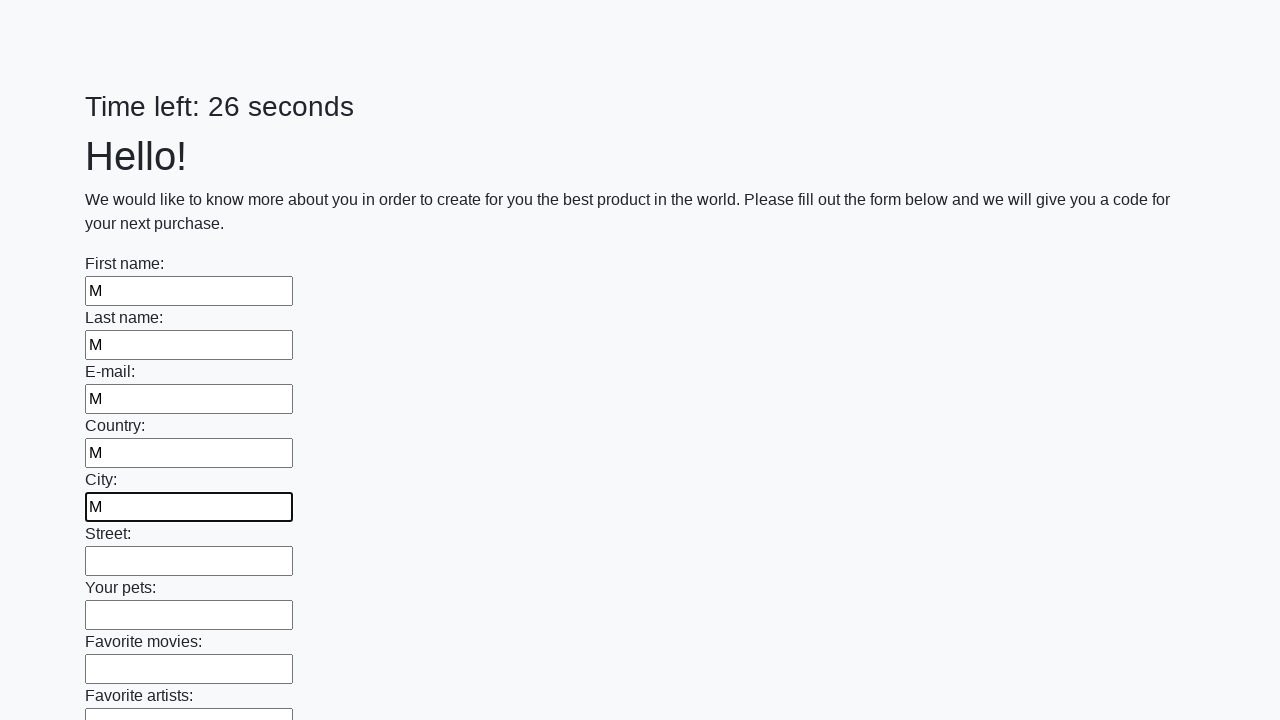

Filled an input field with character 'M' on input >> nth=5
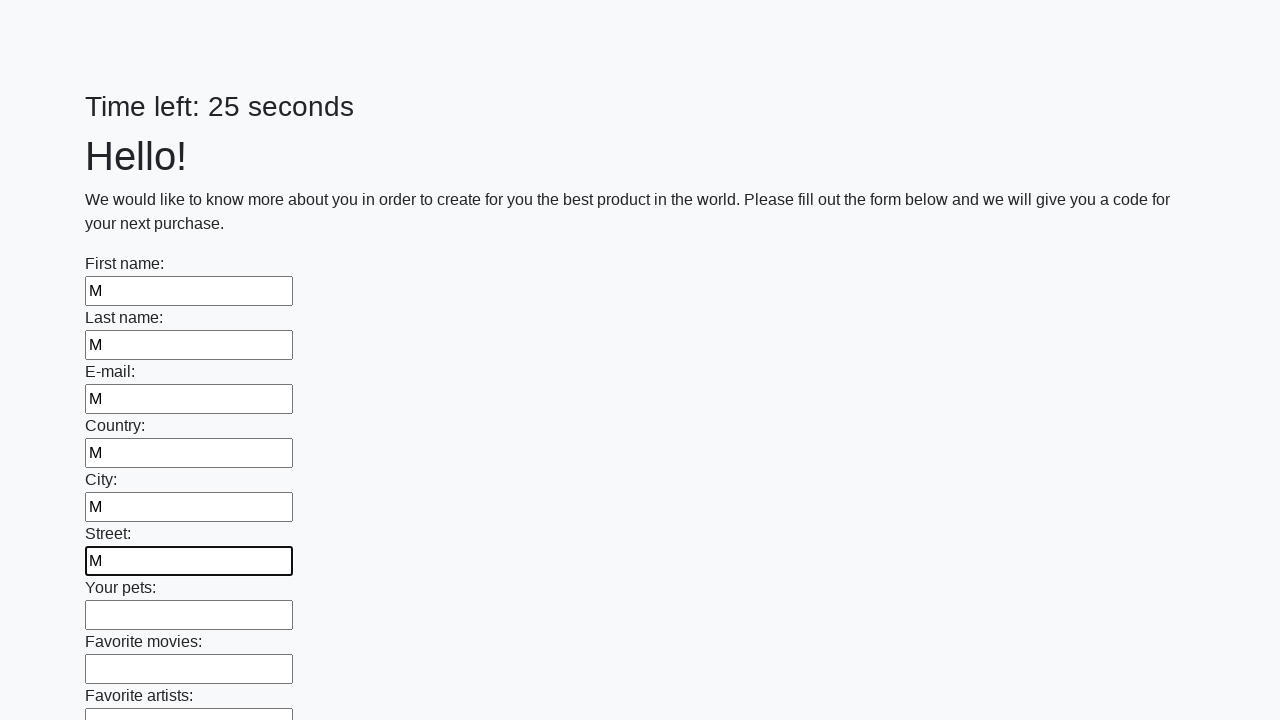

Filled an input field with character 'M' on input >> nth=6
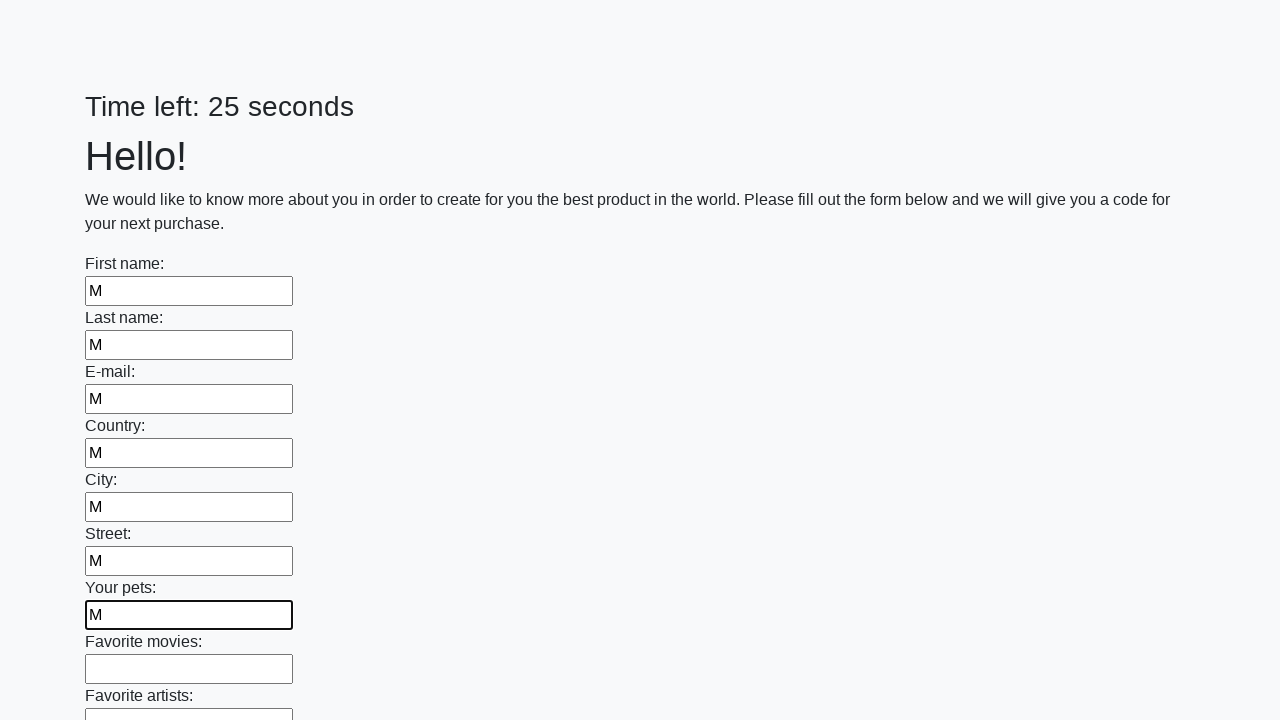

Filled an input field with character 'M' on input >> nth=7
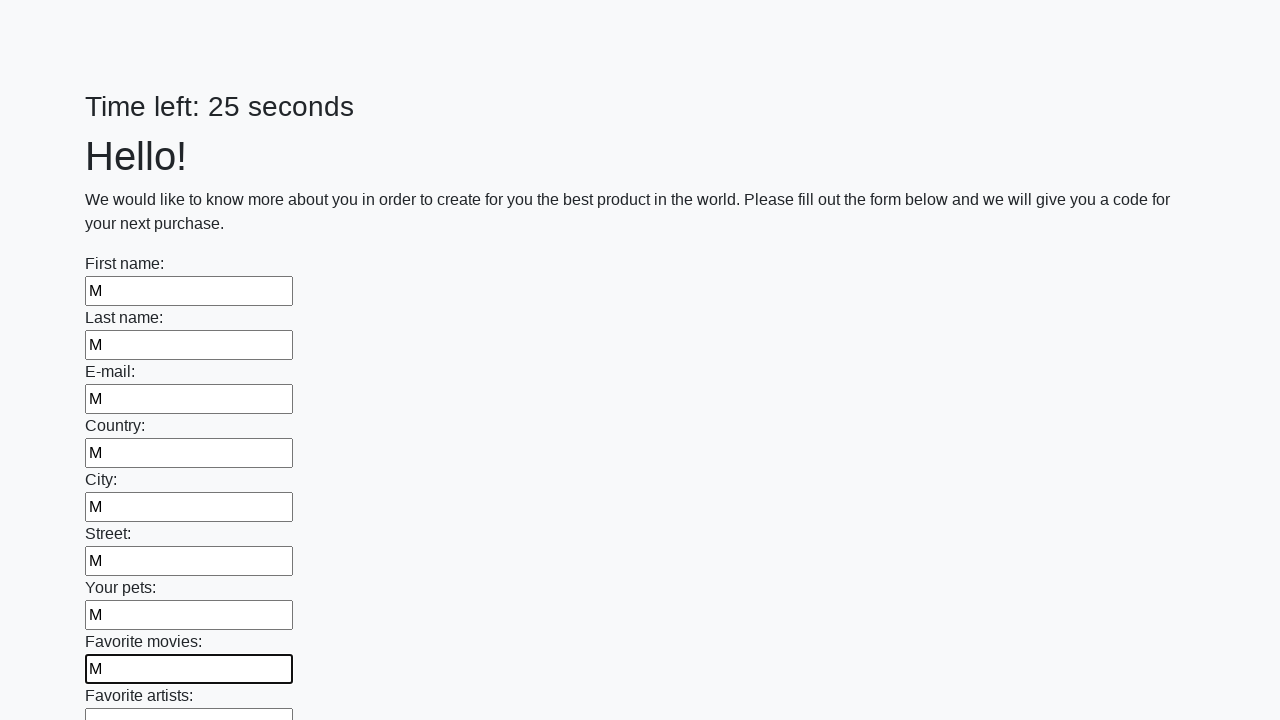

Filled an input field with character 'M' on input >> nth=8
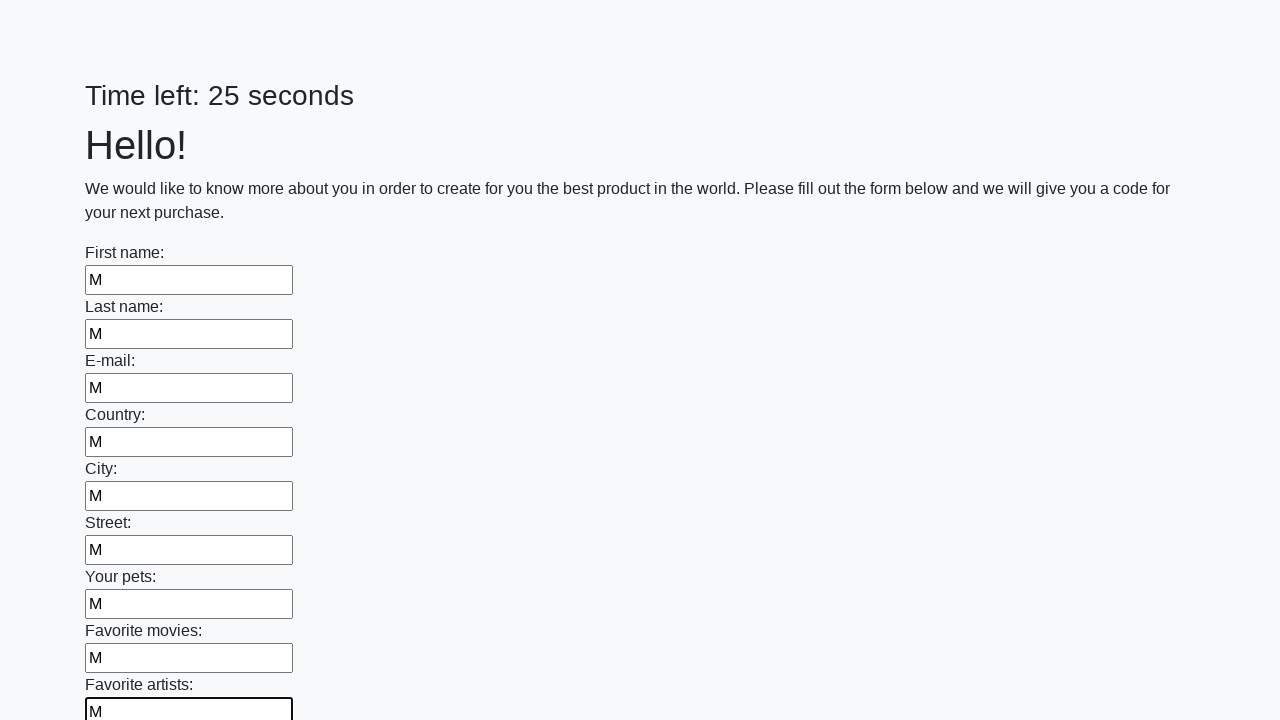

Filled an input field with character 'M' on input >> nth=9
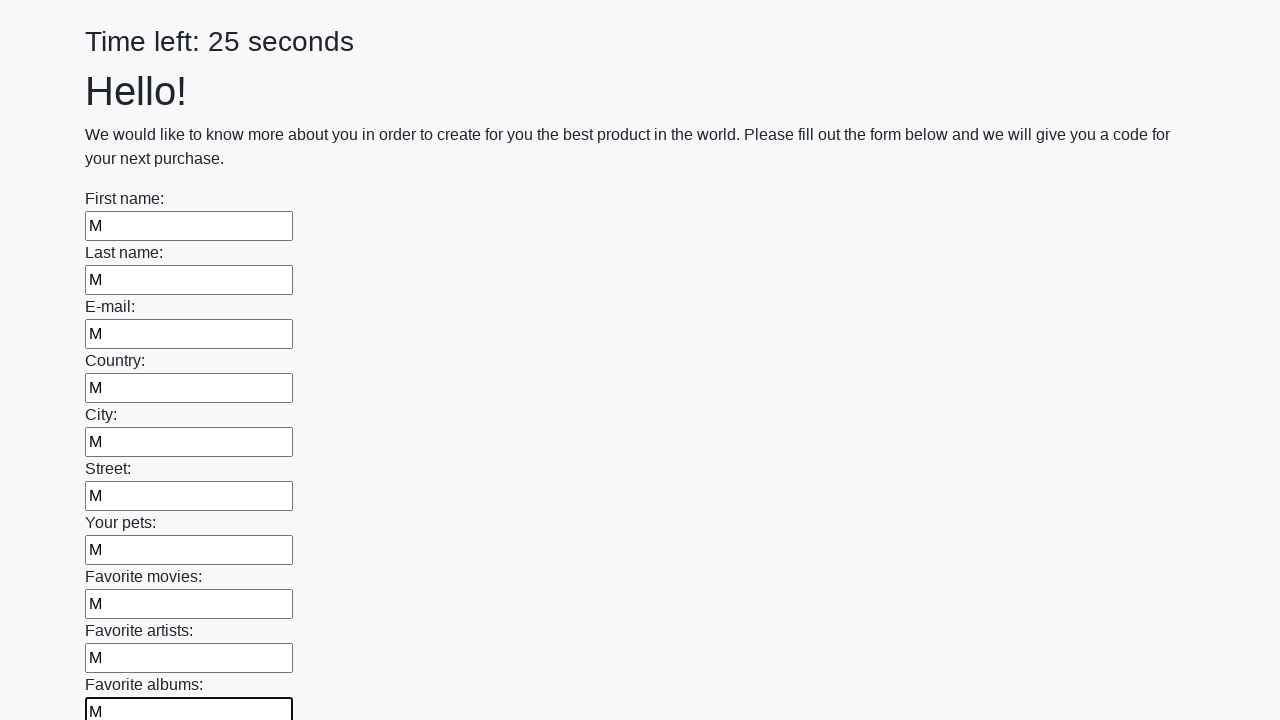

Filled an input field with character 'M' on input >> nth=10
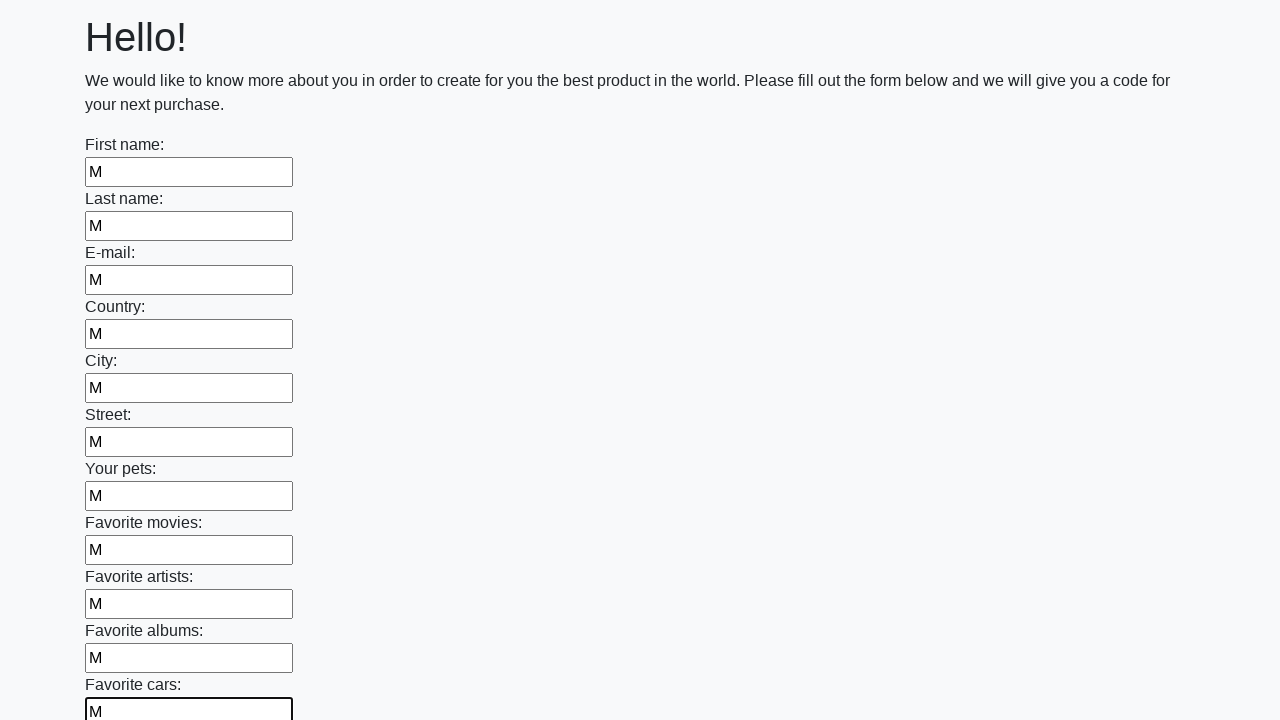

Filled an input field with character 'M' on input >> nth=11
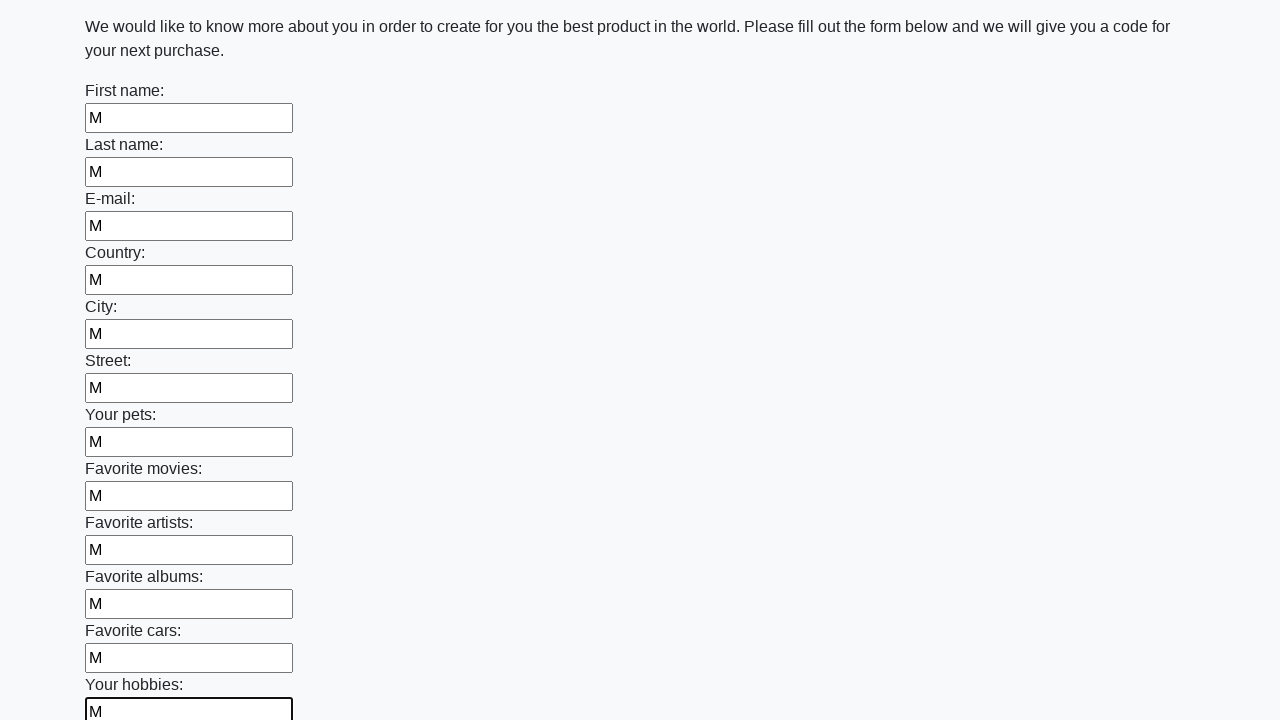

Filled an input field with character 'M' on input >> nth=12
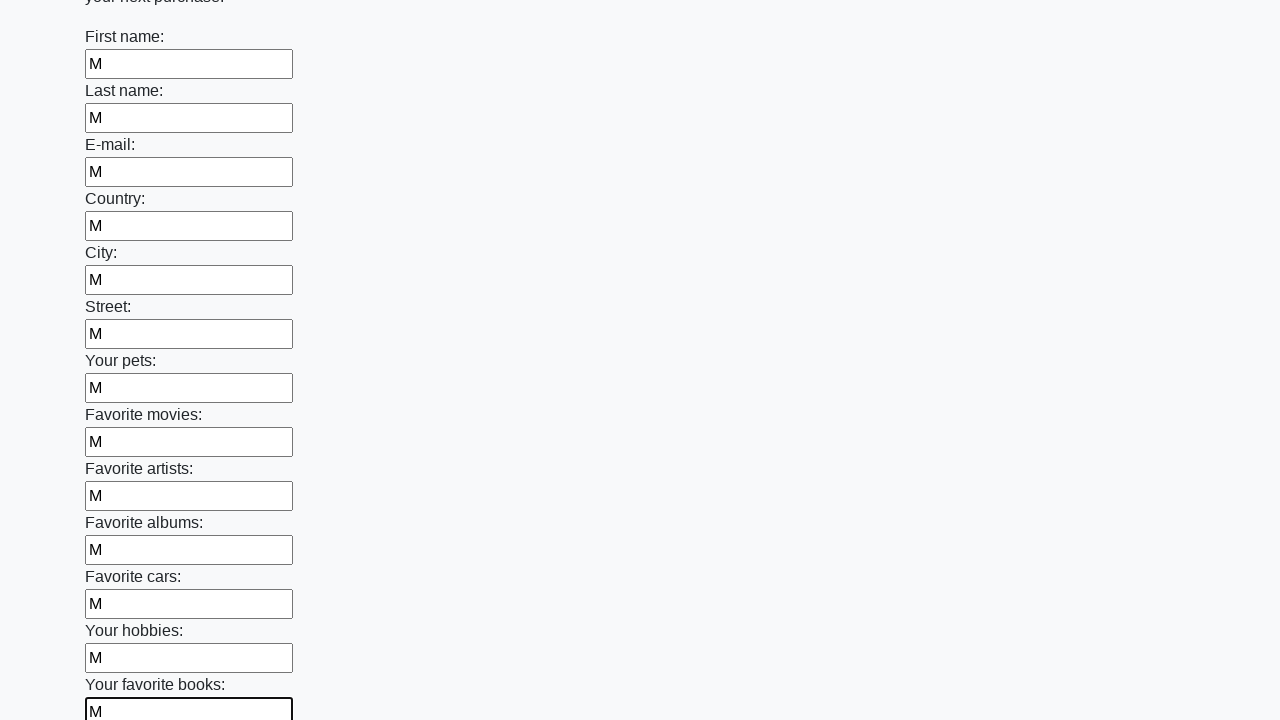

Filled an input field with character 'M' on input >> nth=13
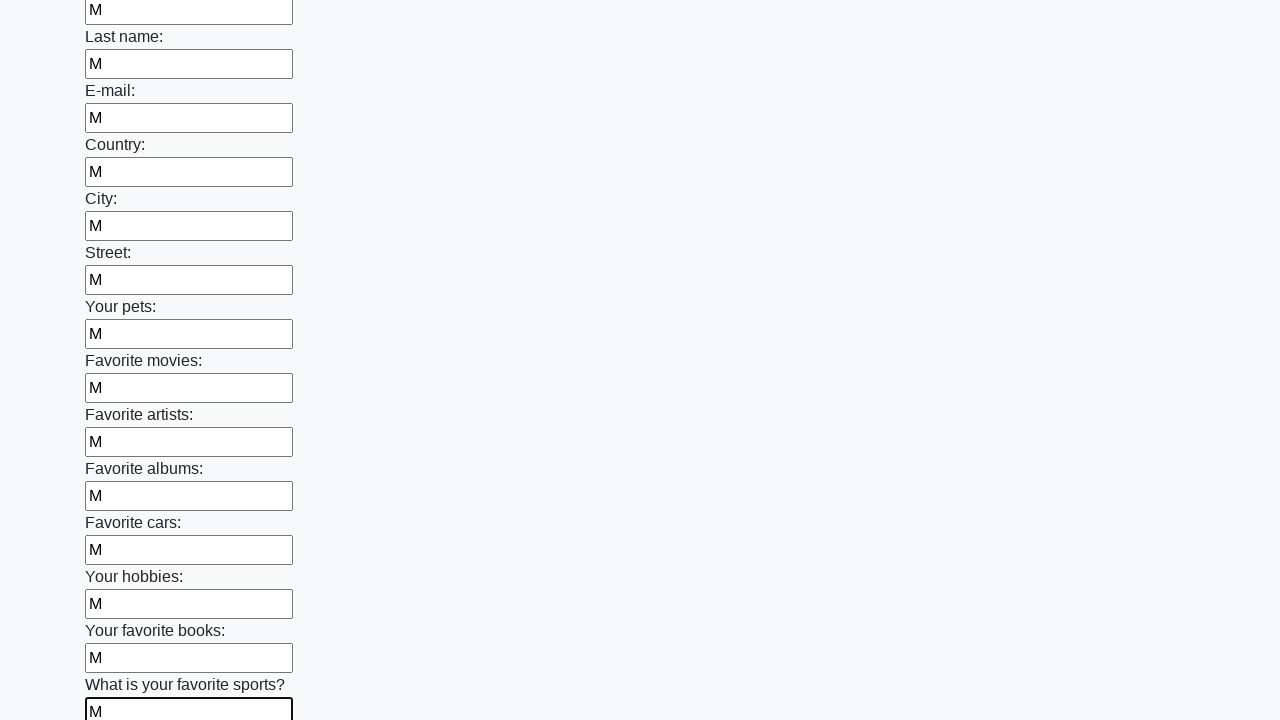

Filled an input field with character 'M' on input >> nth=14
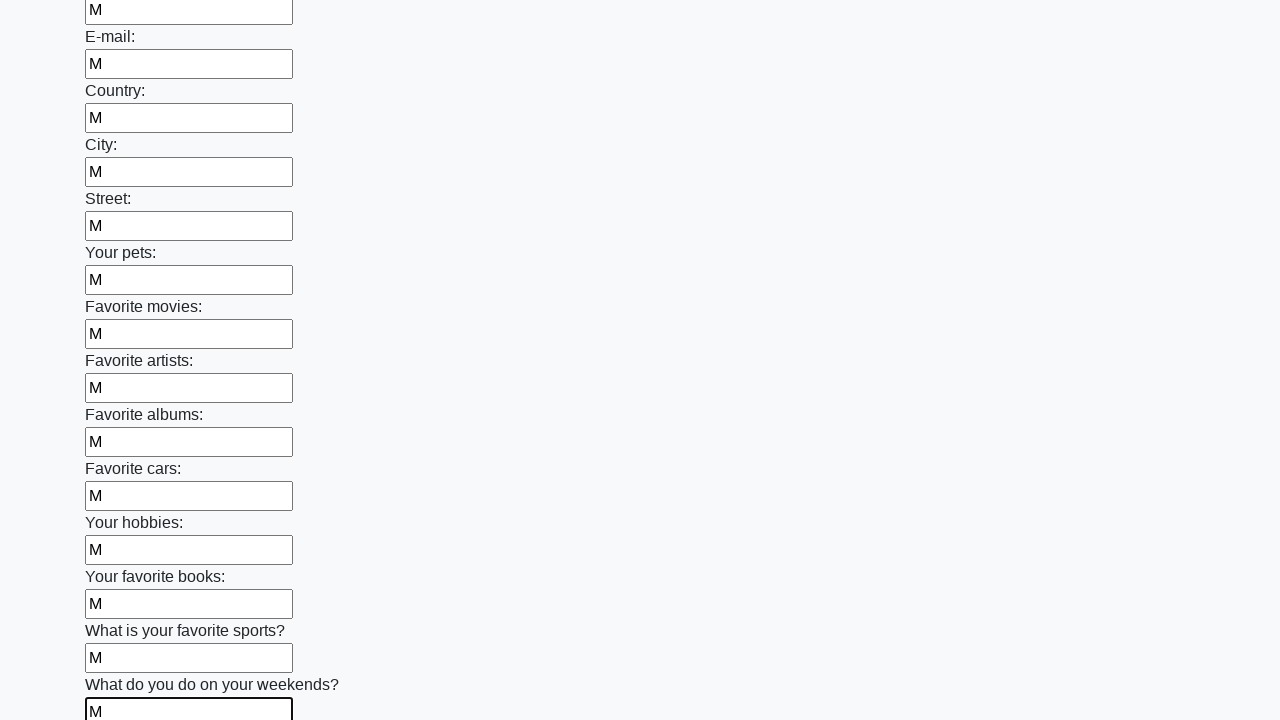

Filled an input field with character 'M' on input >> nth=15
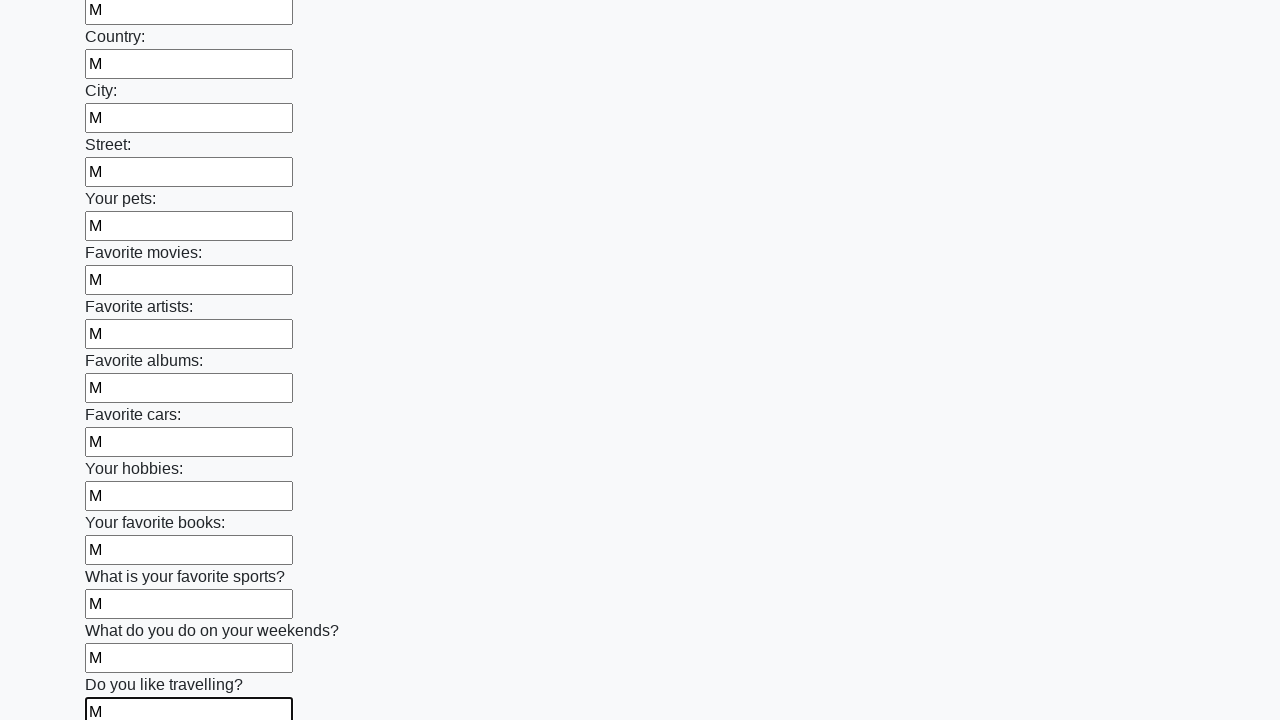

Filled an input field with character 'M' on input >> nth=16
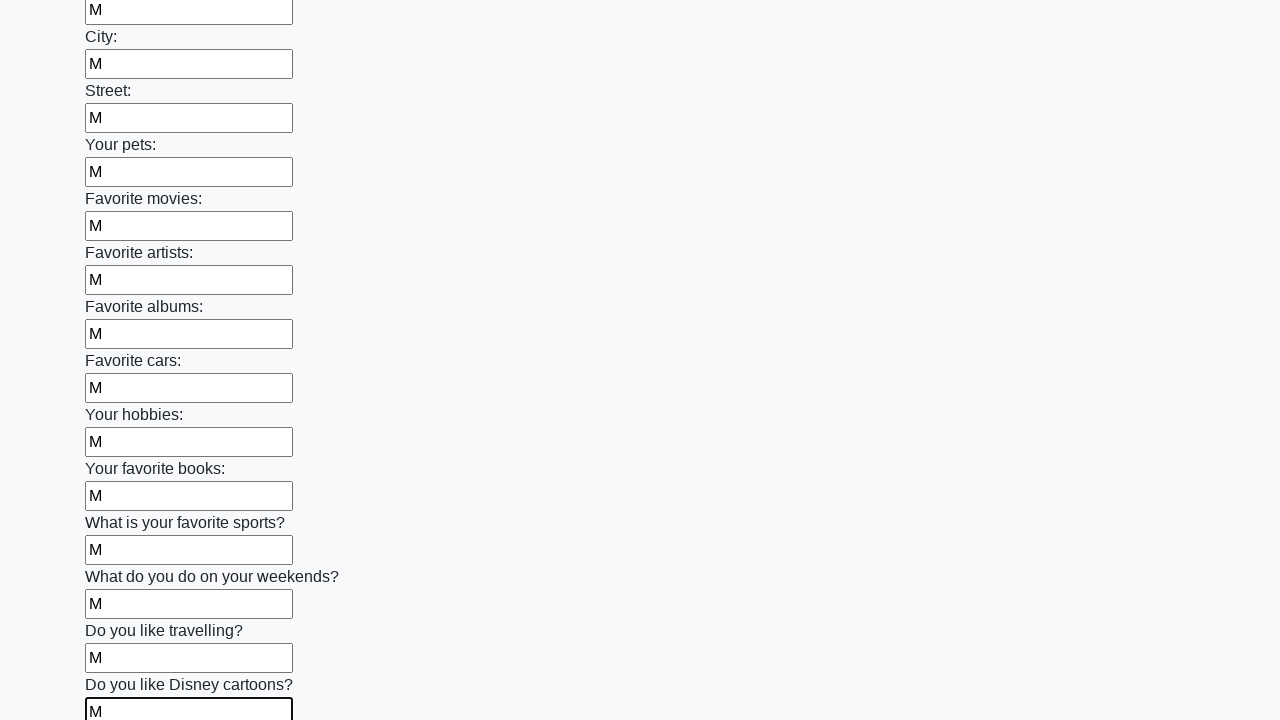

Filled an input field with character 'M' on input >> nth=17
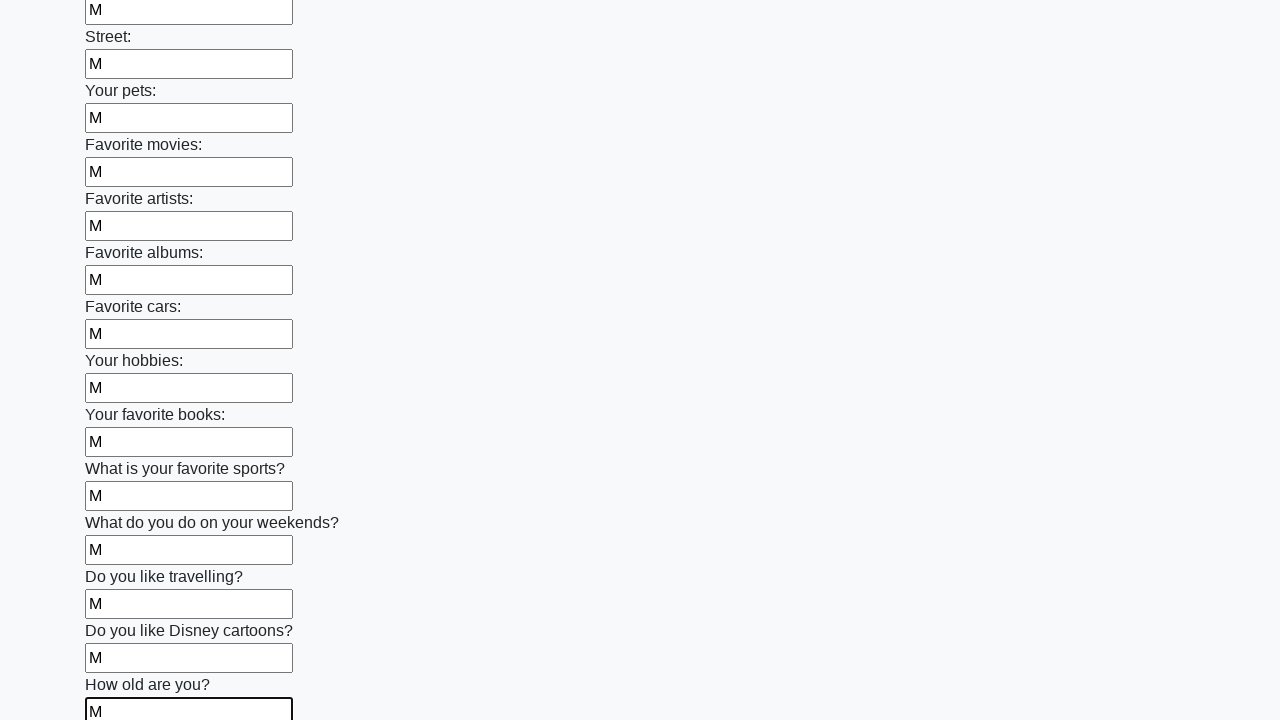

Filled an input field with character 'M' on input >> nth=18
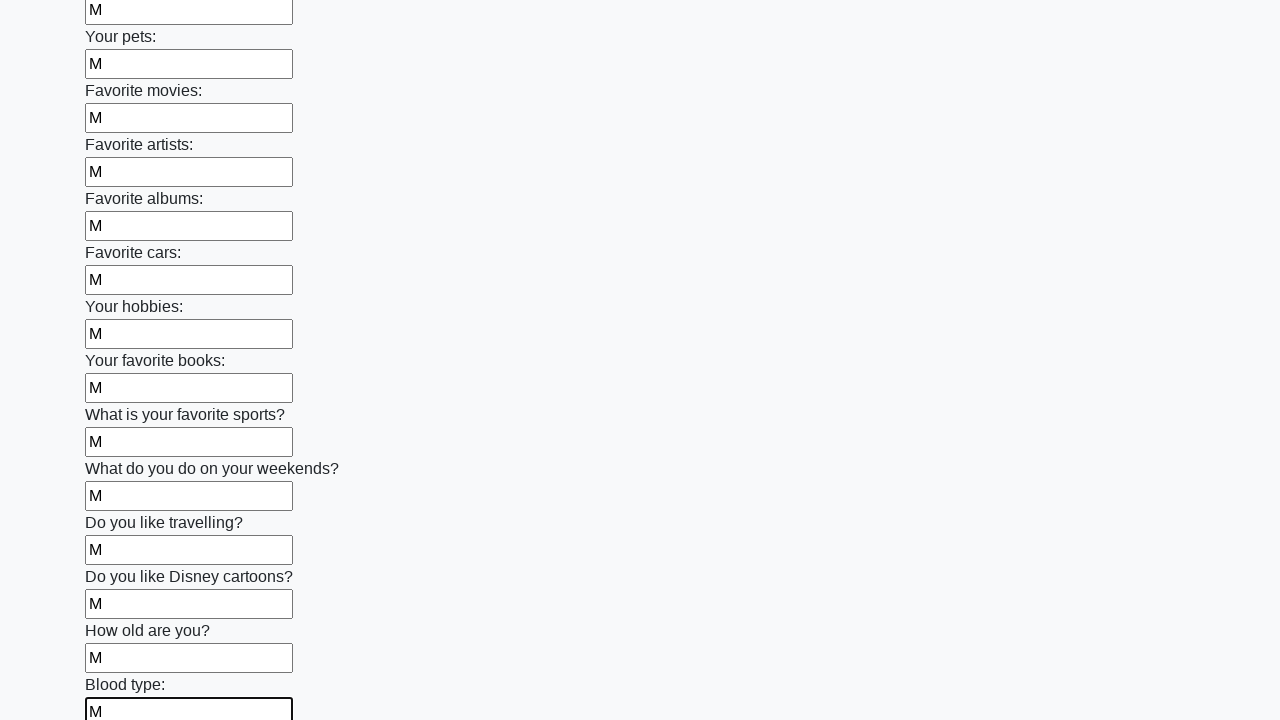

Filled an input field with character 'M' on input >> nth=19
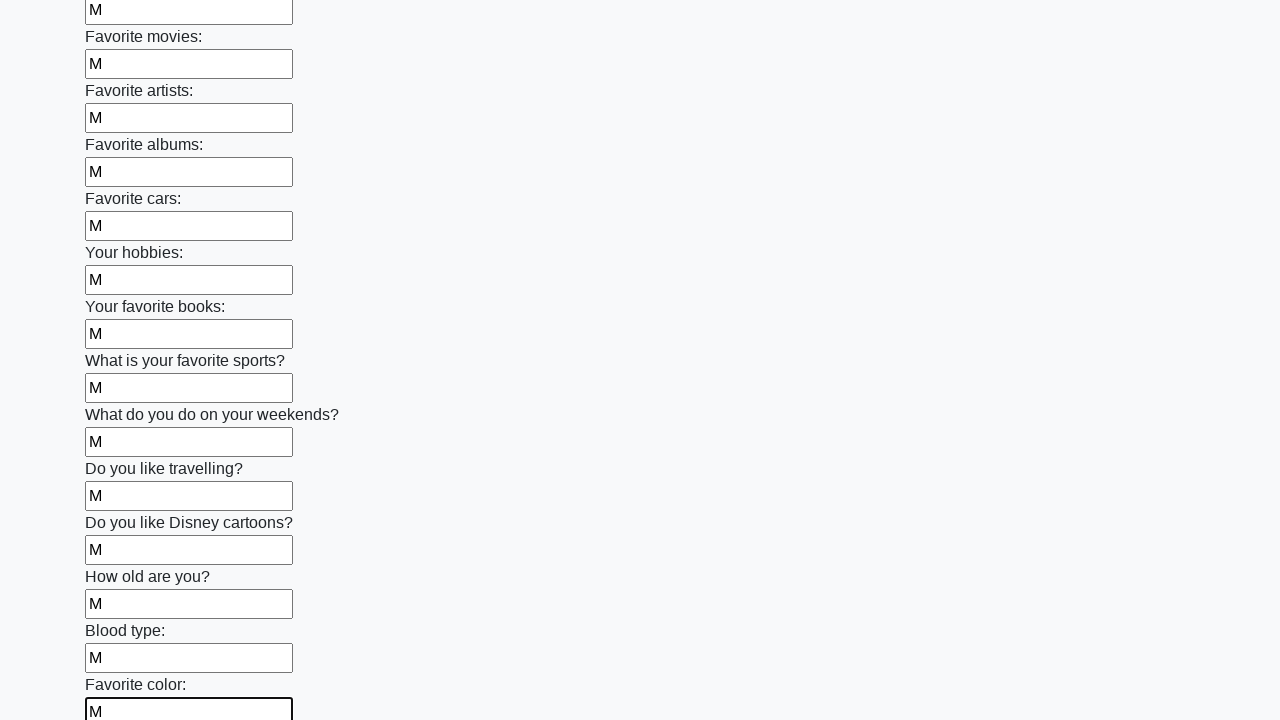

Filled an input field with character 'M' on input >> nth=20
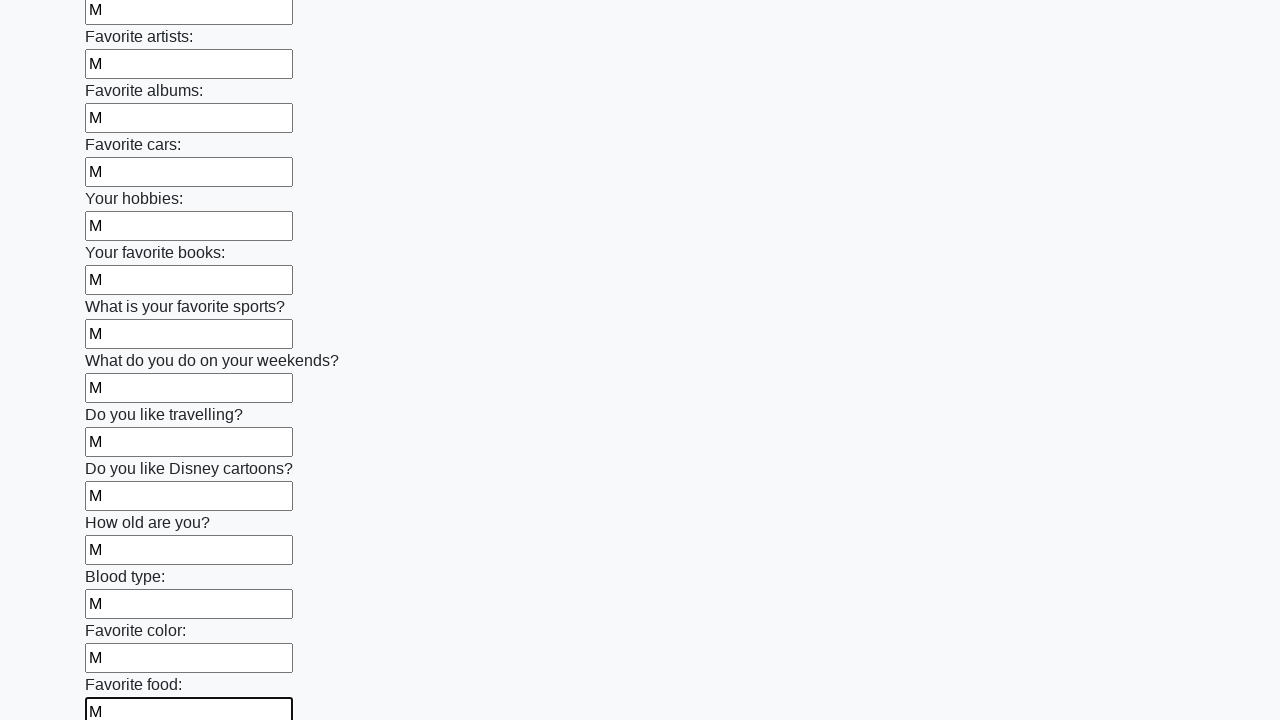

Filled an input field with character 'M' on input >> nth=21
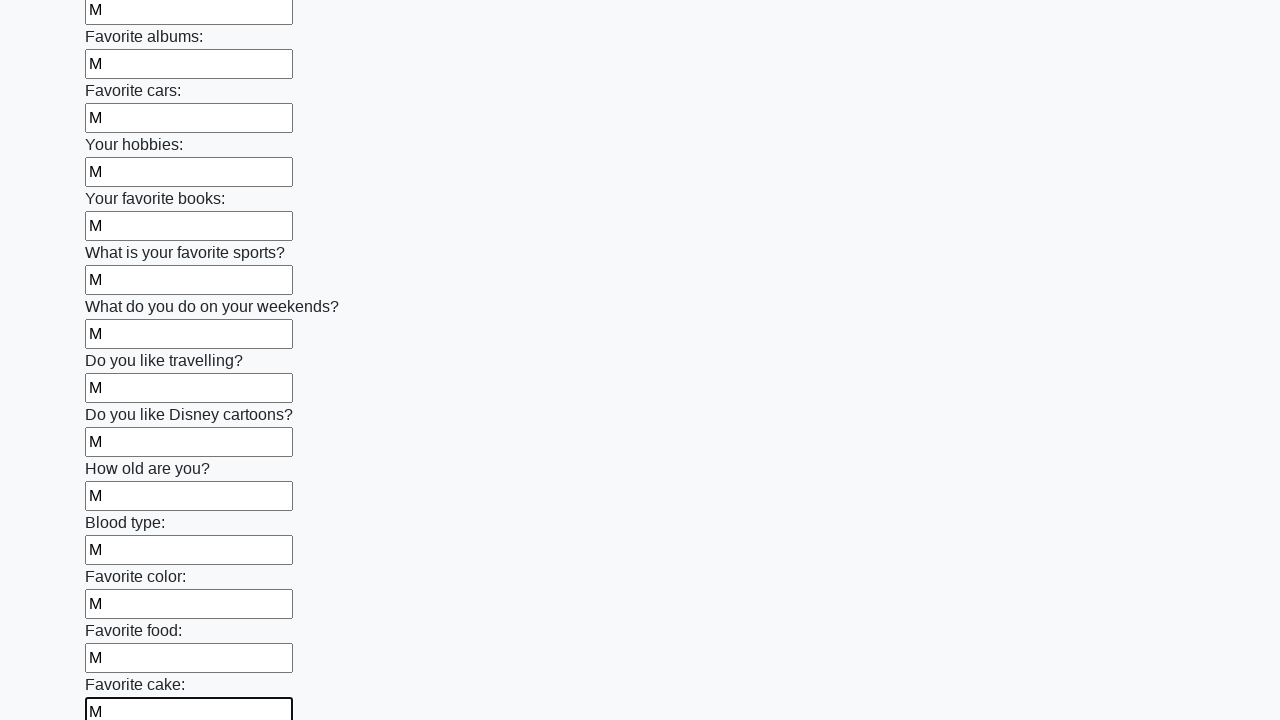

Filled an input field with character 'M' on input >> nth=22
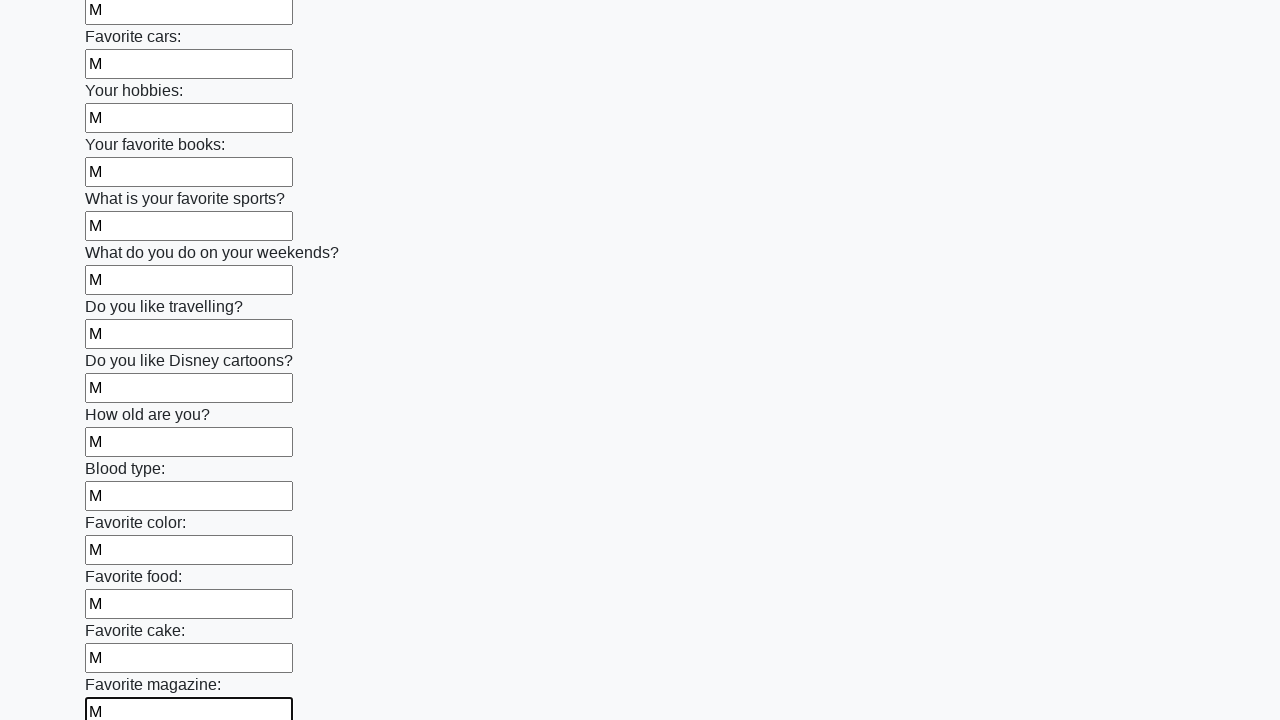

Filled an input field with character 'M' on input >> nth=23
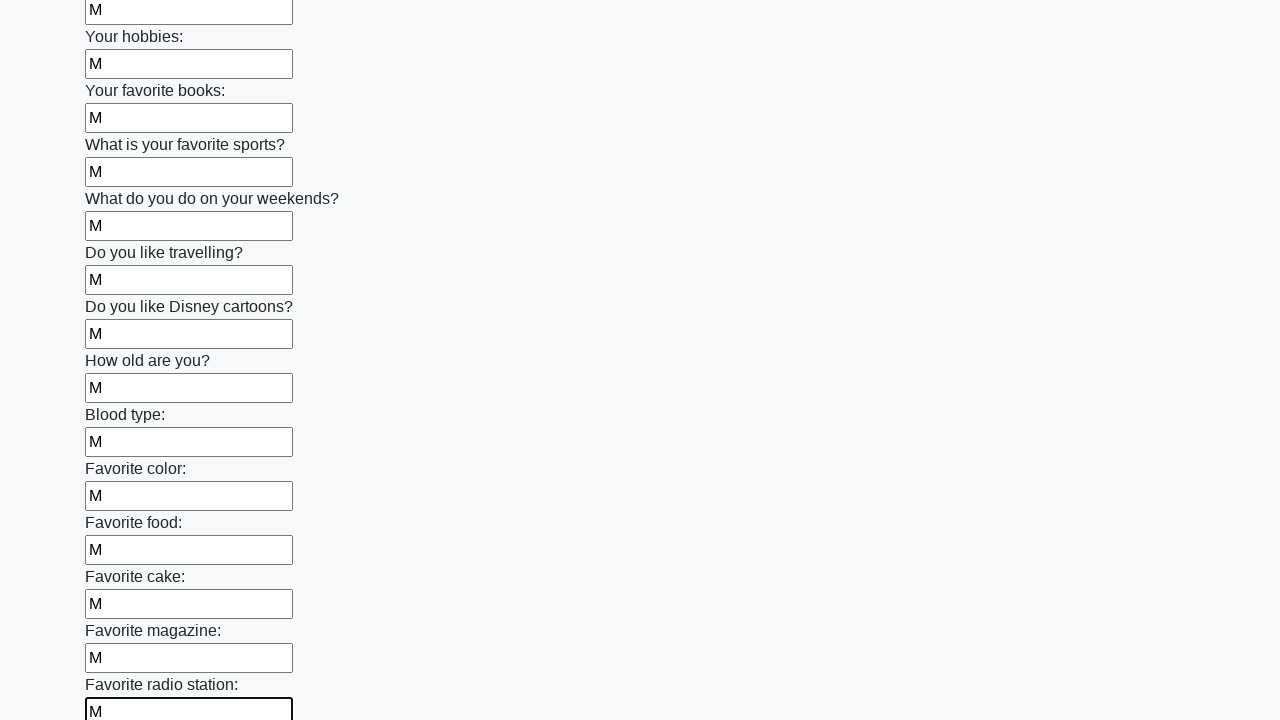

Filled an input field with character 'M' on input >> nth=24
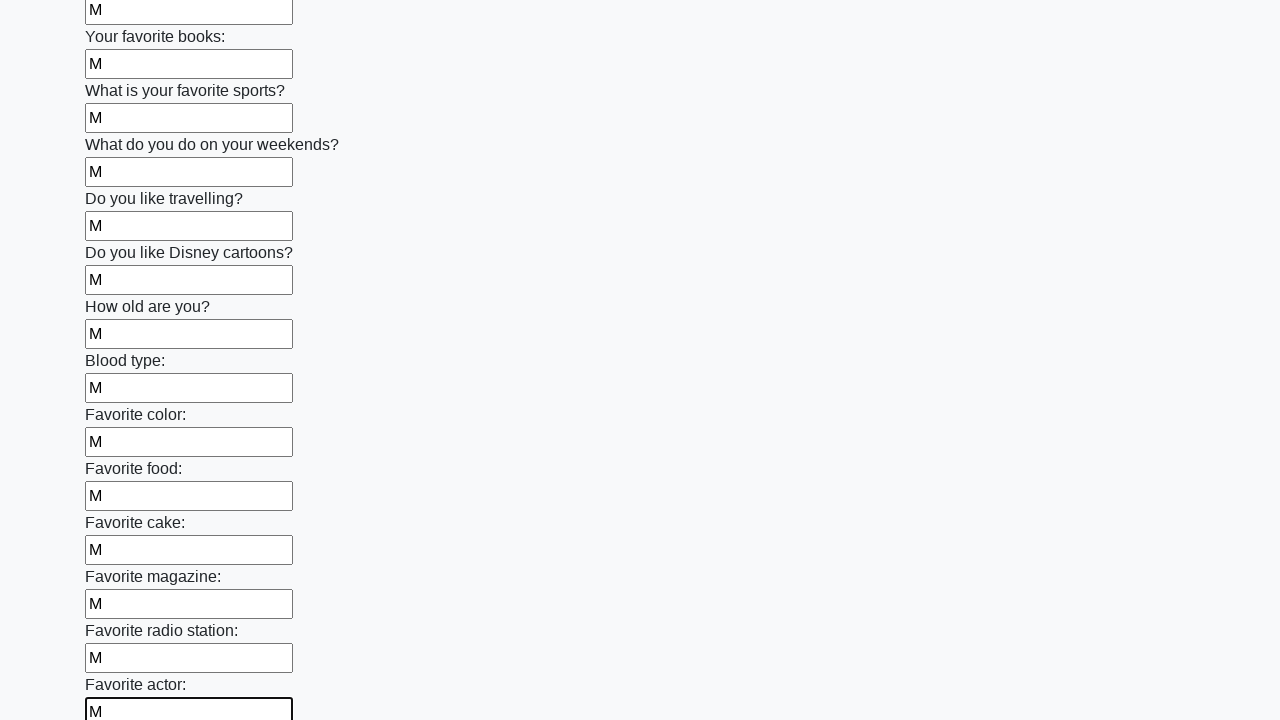

Filled an input field with character 'M' on input >> nth=25
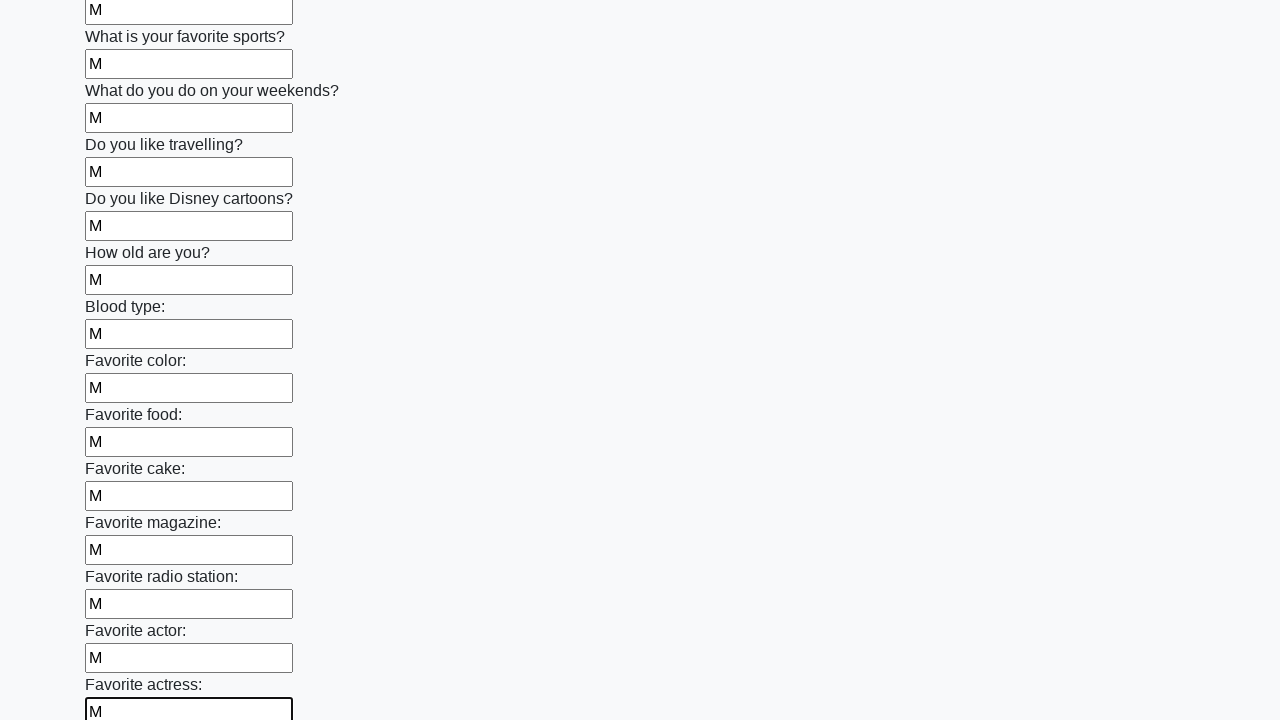

Filled an input field with character 'M' on input >> nth=26
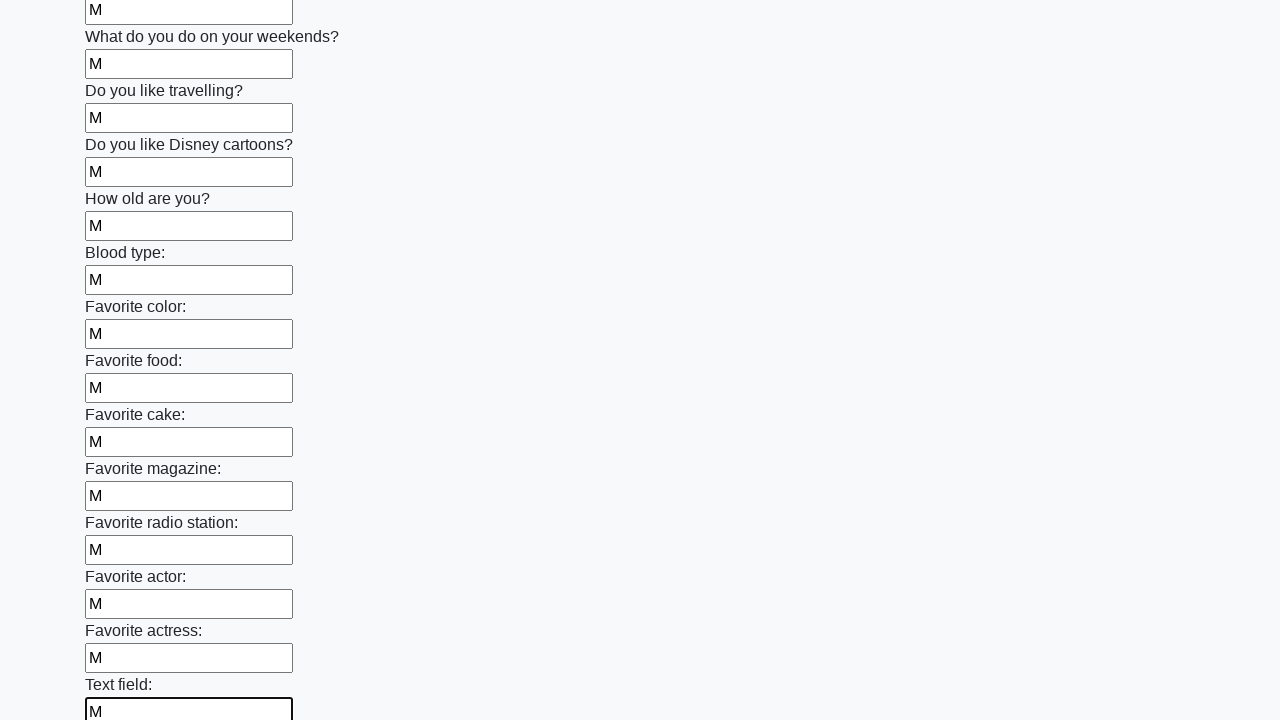

Filled an input field with character 'M' on input >> nth=27
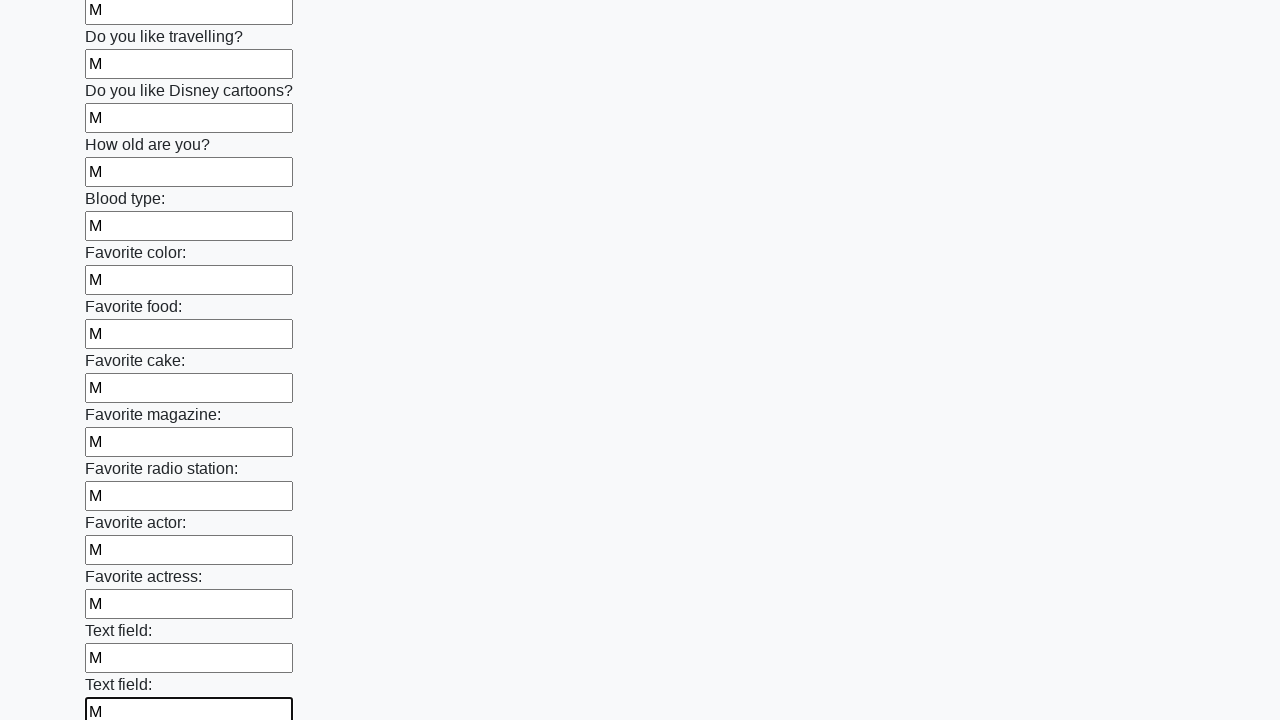

Filled an input field with character 'M' on input >> nth=28
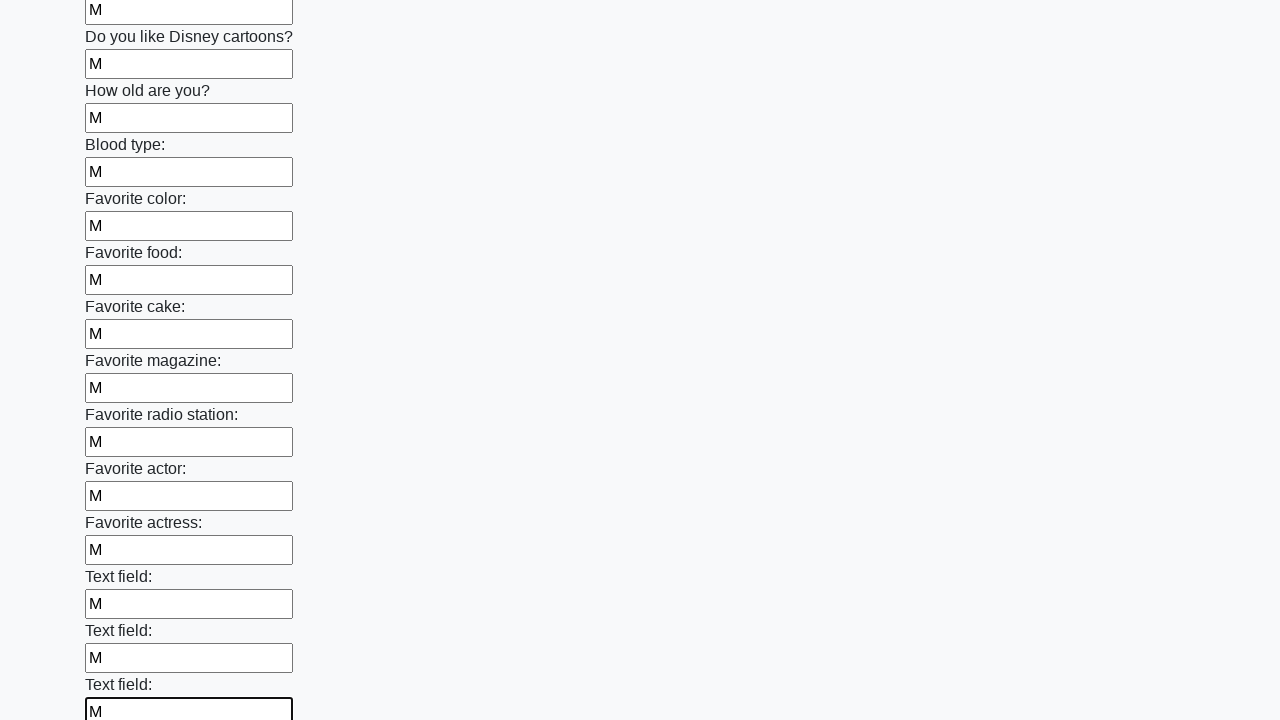

Filled an input field with character 'M' on input >> nth=29
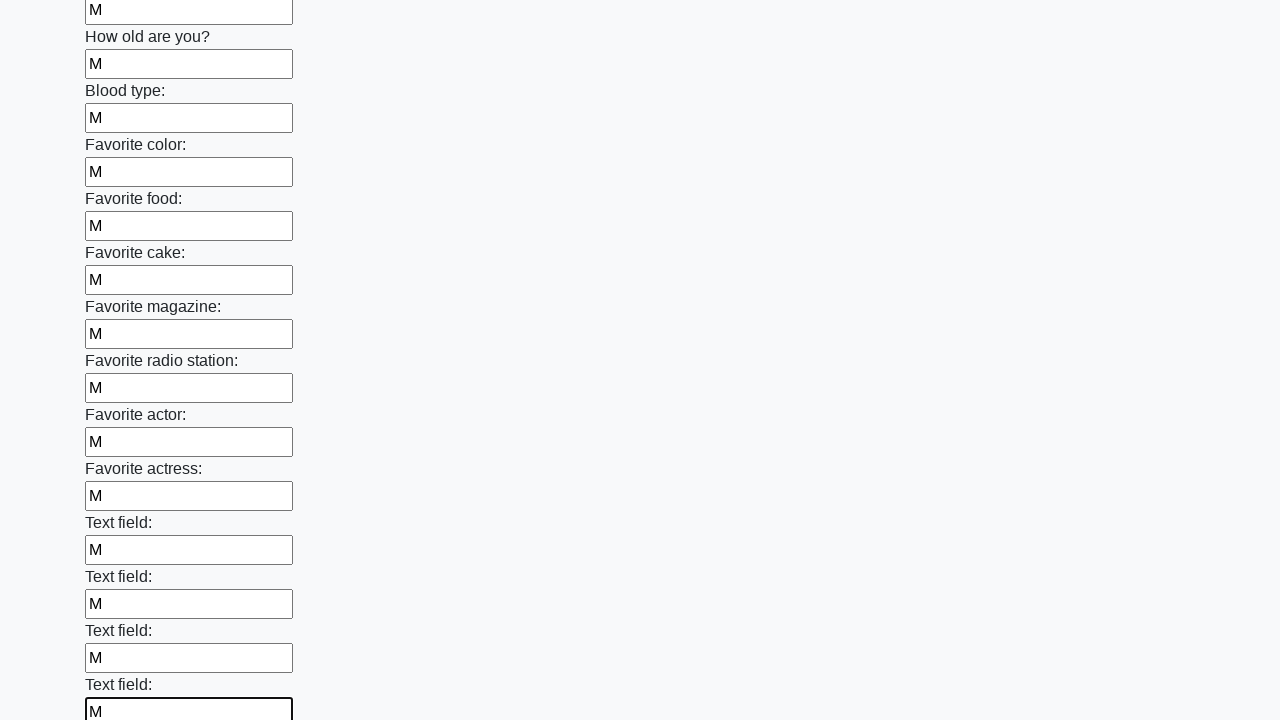

Filled an input field with character 'M' on input >> nth=30
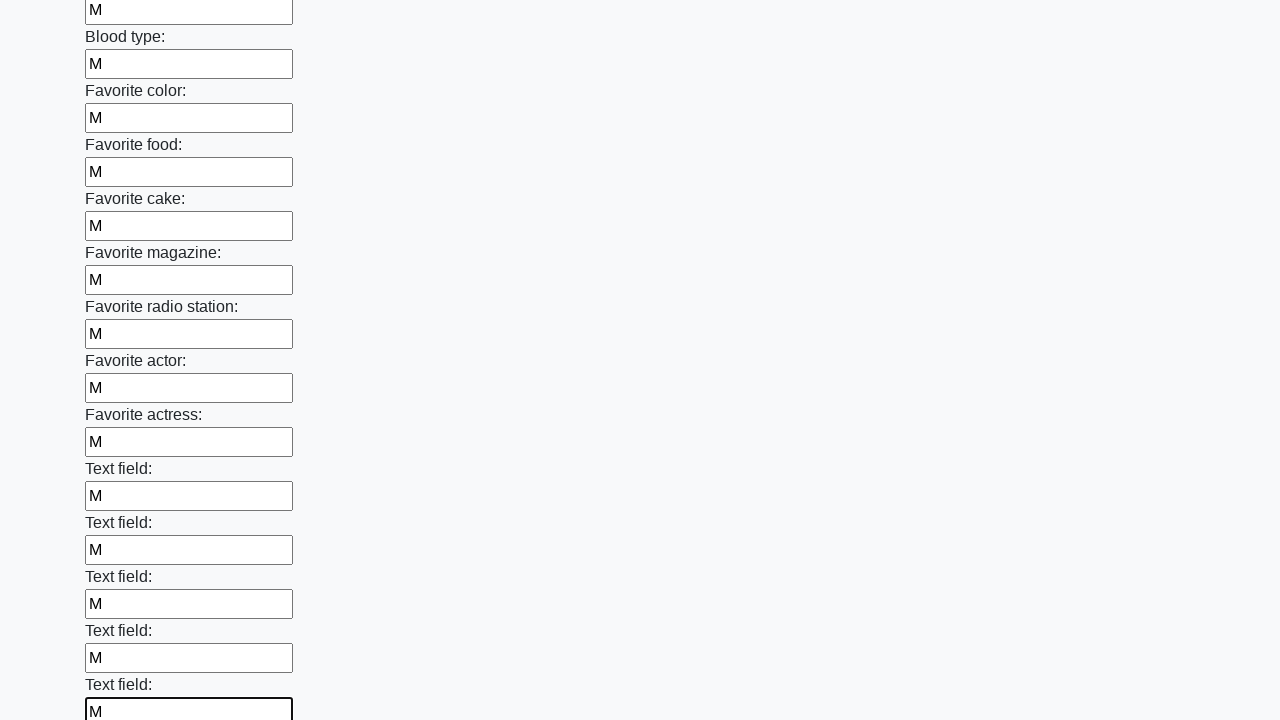

Filled an input field with character 'M' on input >> nth=31
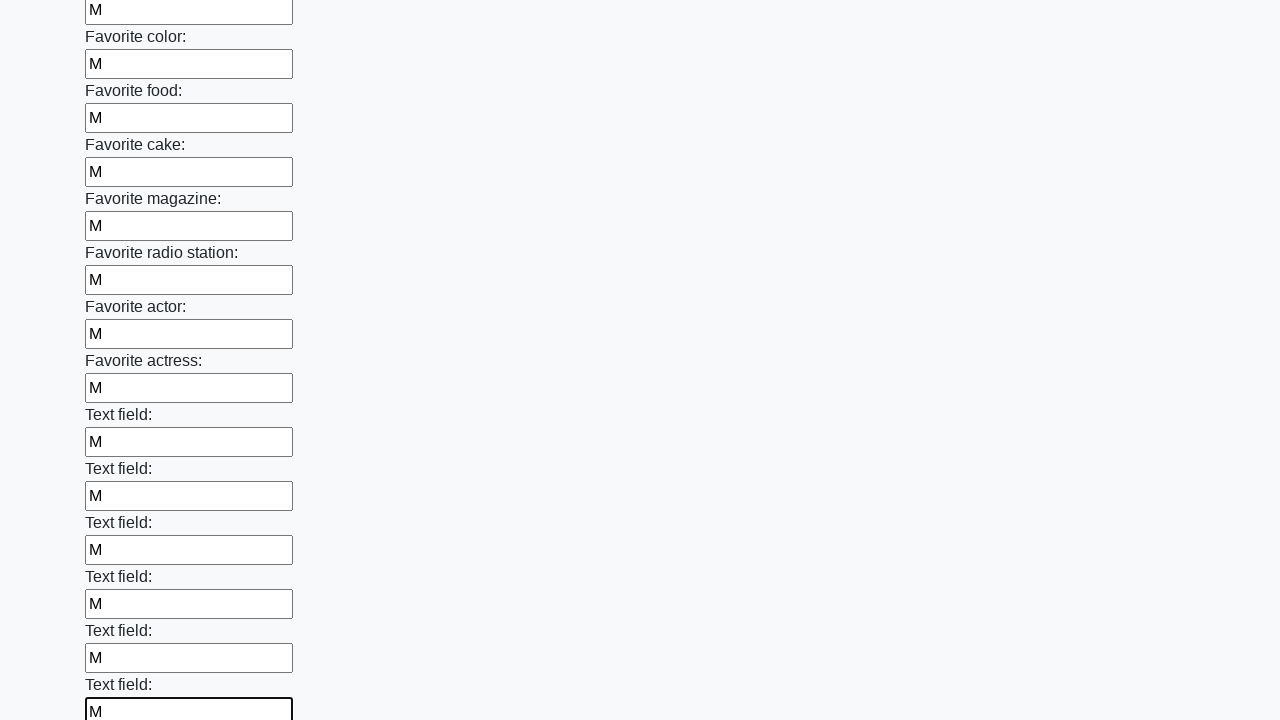

Filled an input field with character 'M' on input >> nth=32
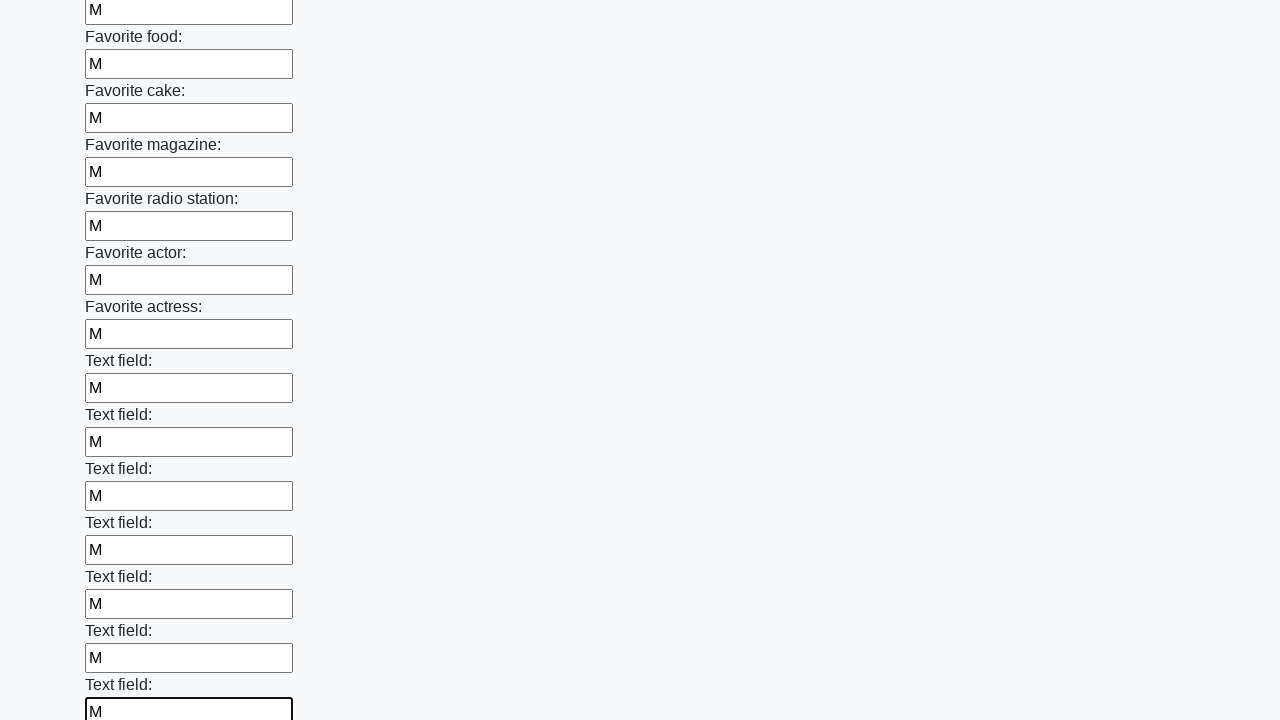

Filled an input field with character 'M' on input >> nth=33
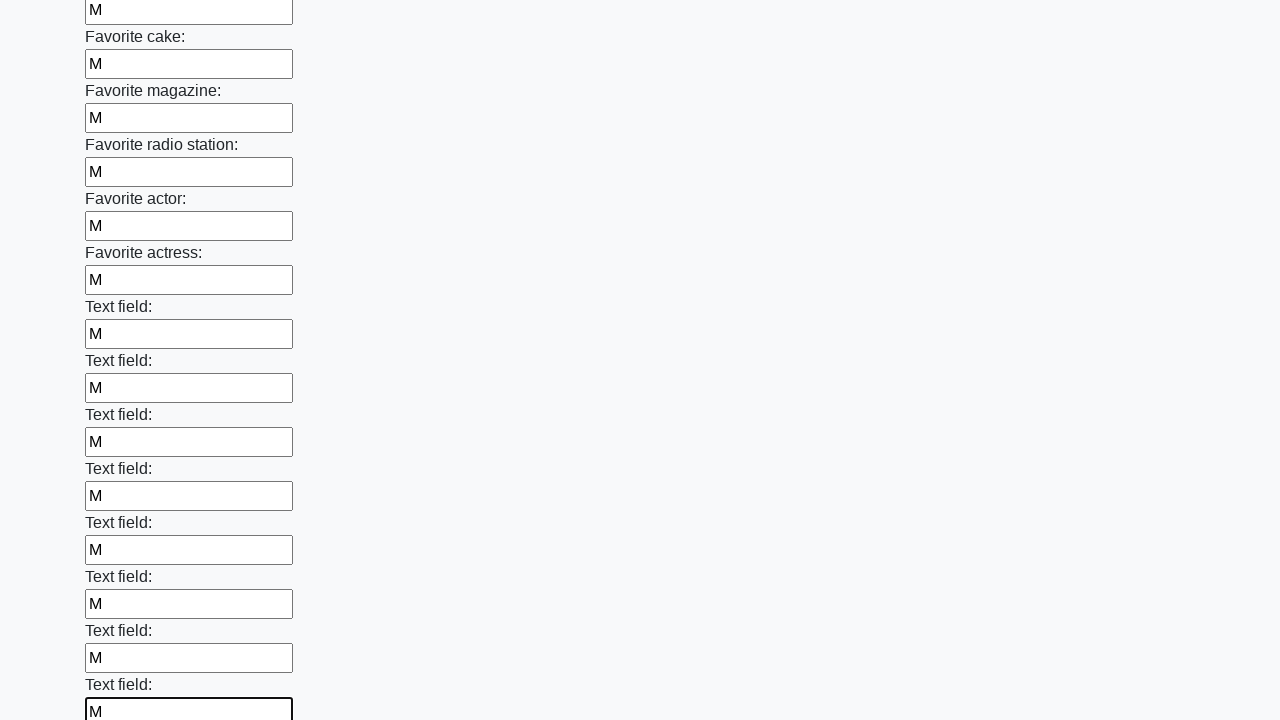

Filled an input field with character 'M' on input >> nth=34
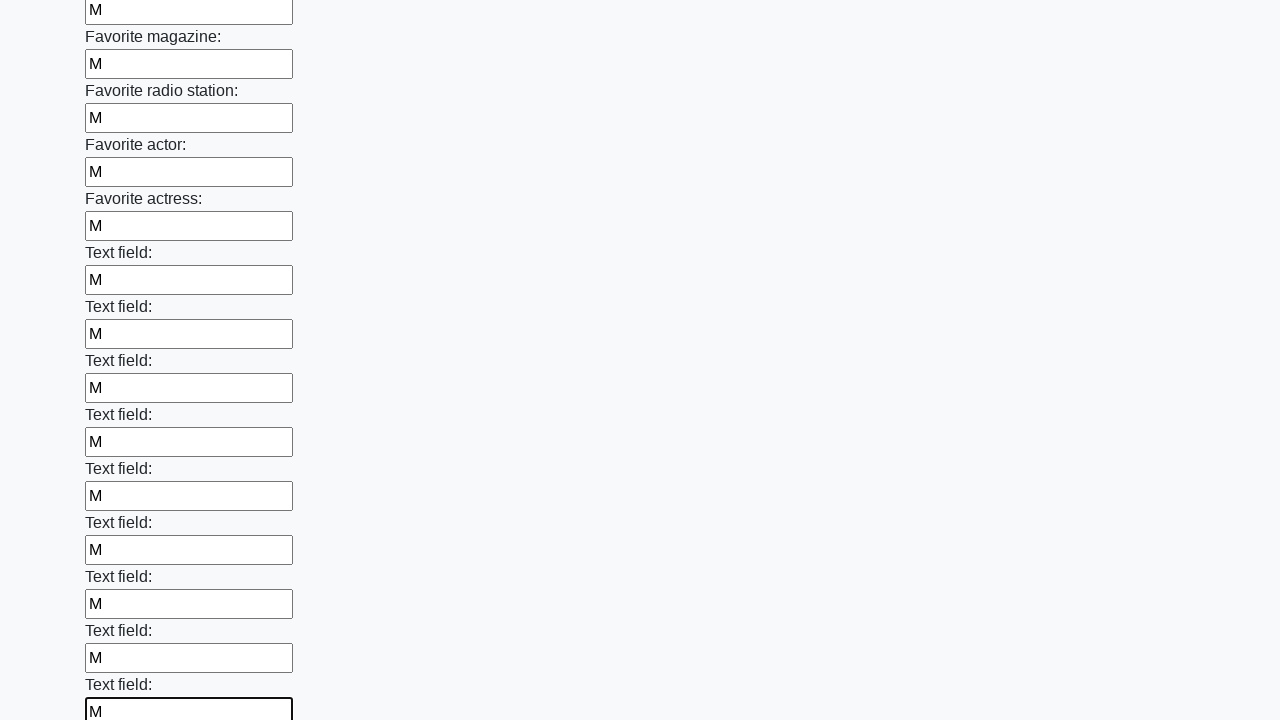

Filled an input field with character 'M' on input >> nth=35
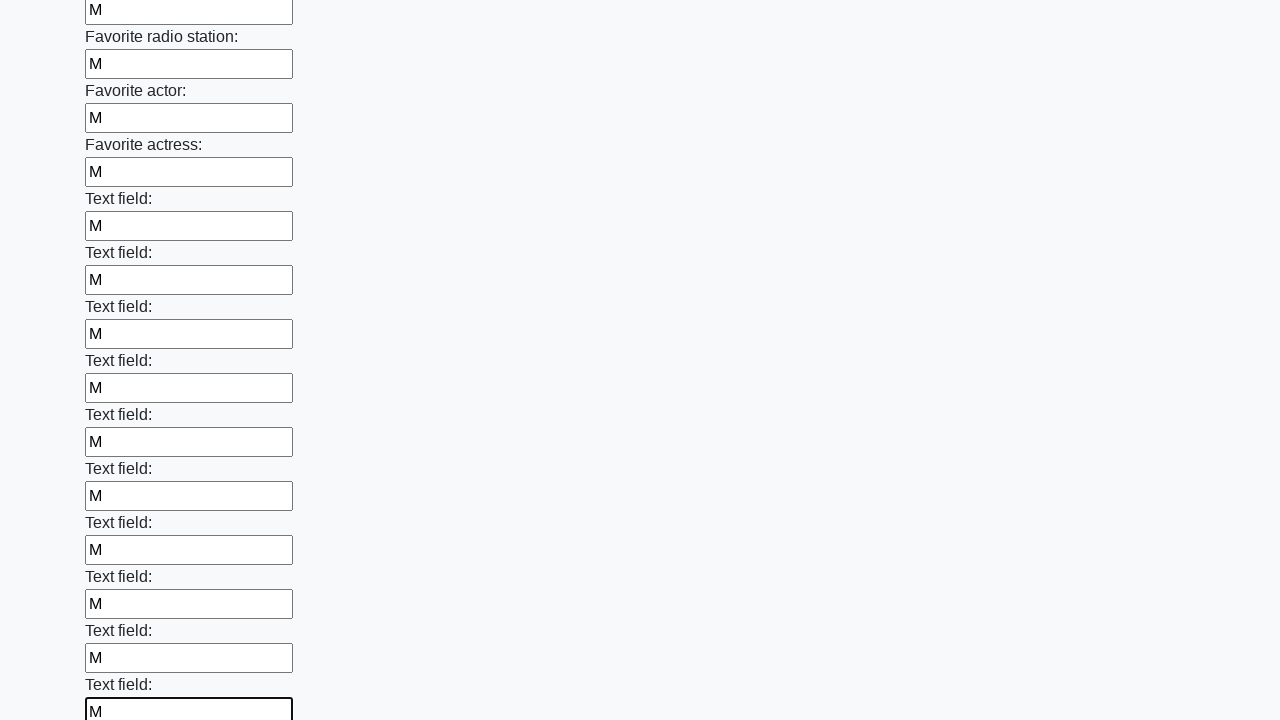

Filled an input field with character 'M' on input >> nth=36
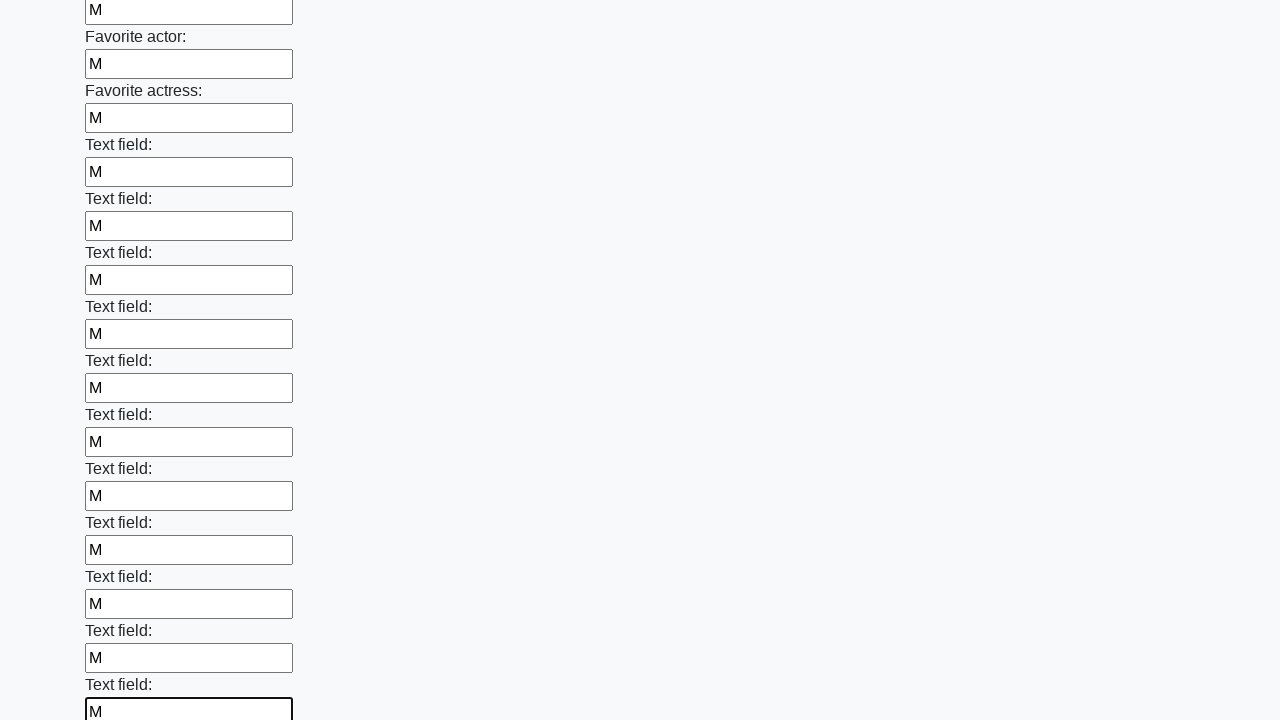

Filled an input field with character 'M' on input >> nth=37
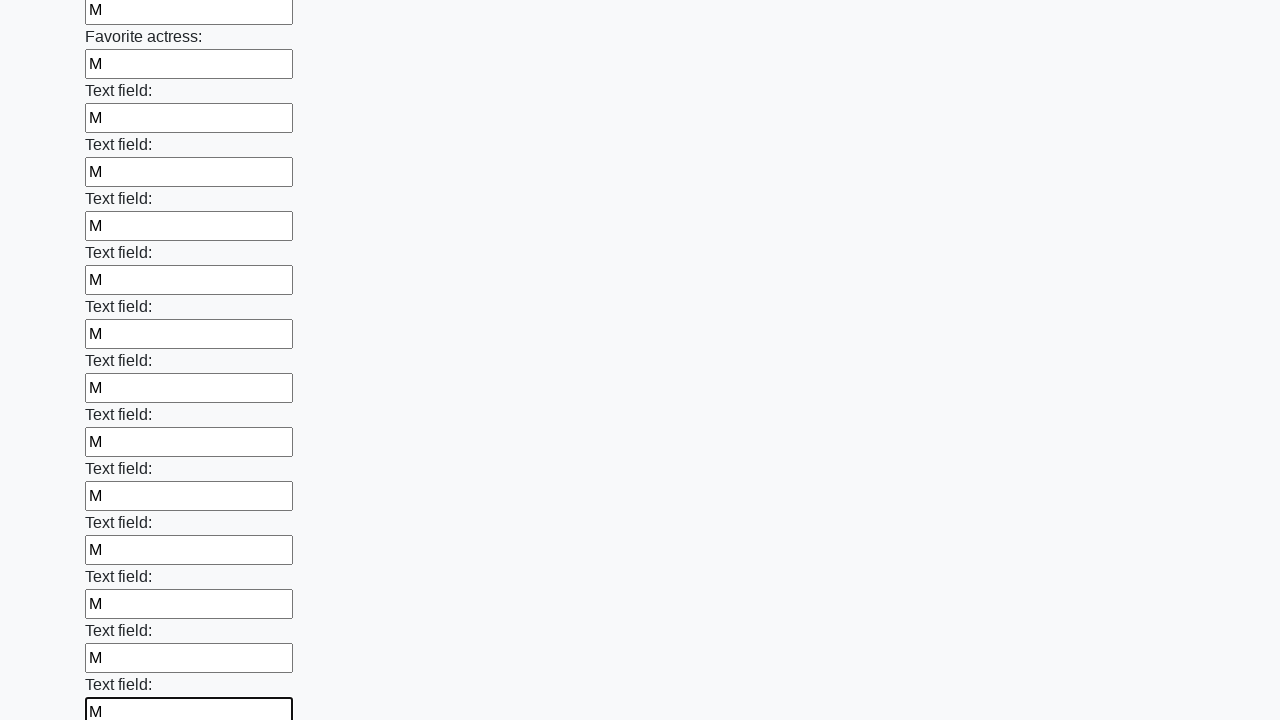

Filled an input field with character 'M' on input >> nth=38
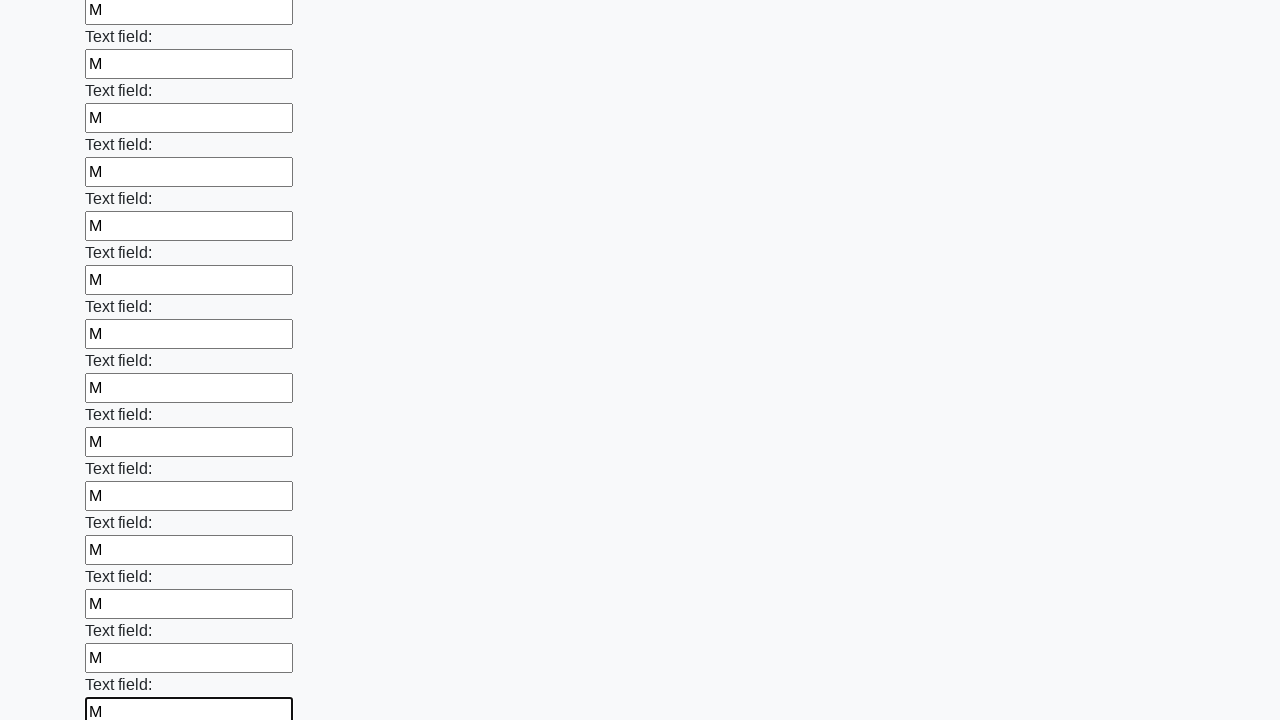

Filled an input field with character 'M' on input >> nth=39
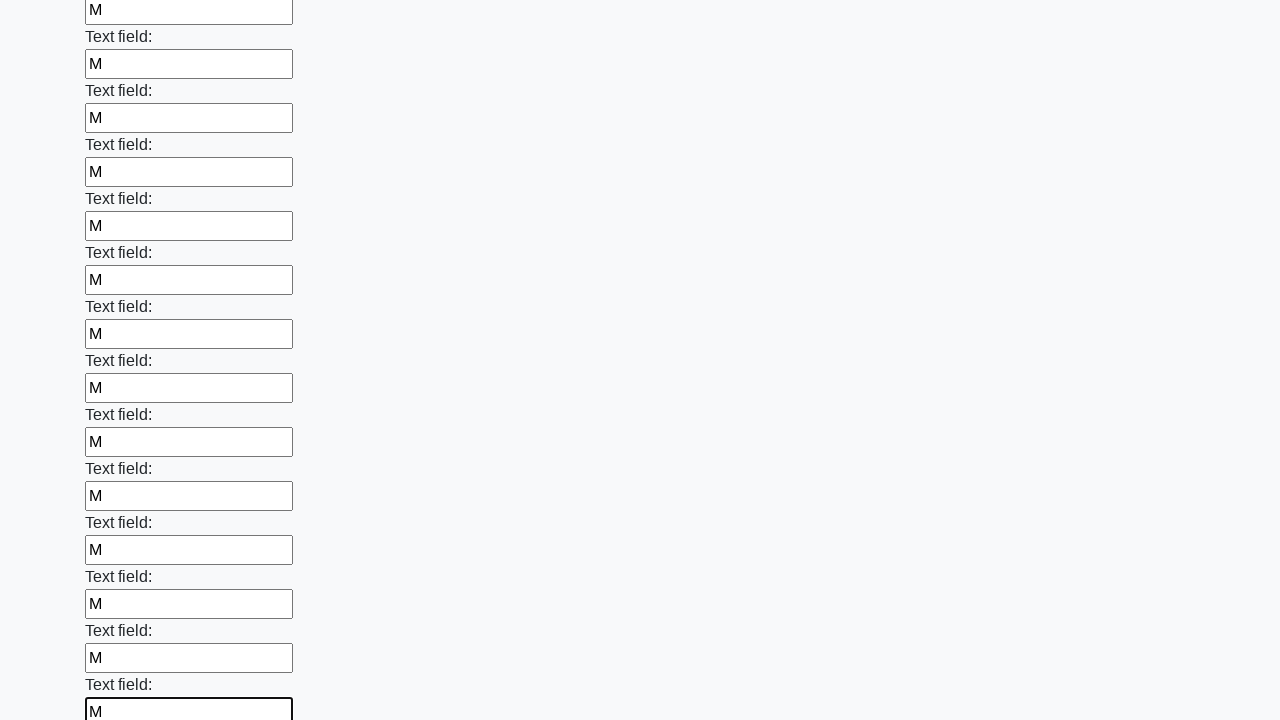

Filled an input field with character 'M' on input >> nth=40
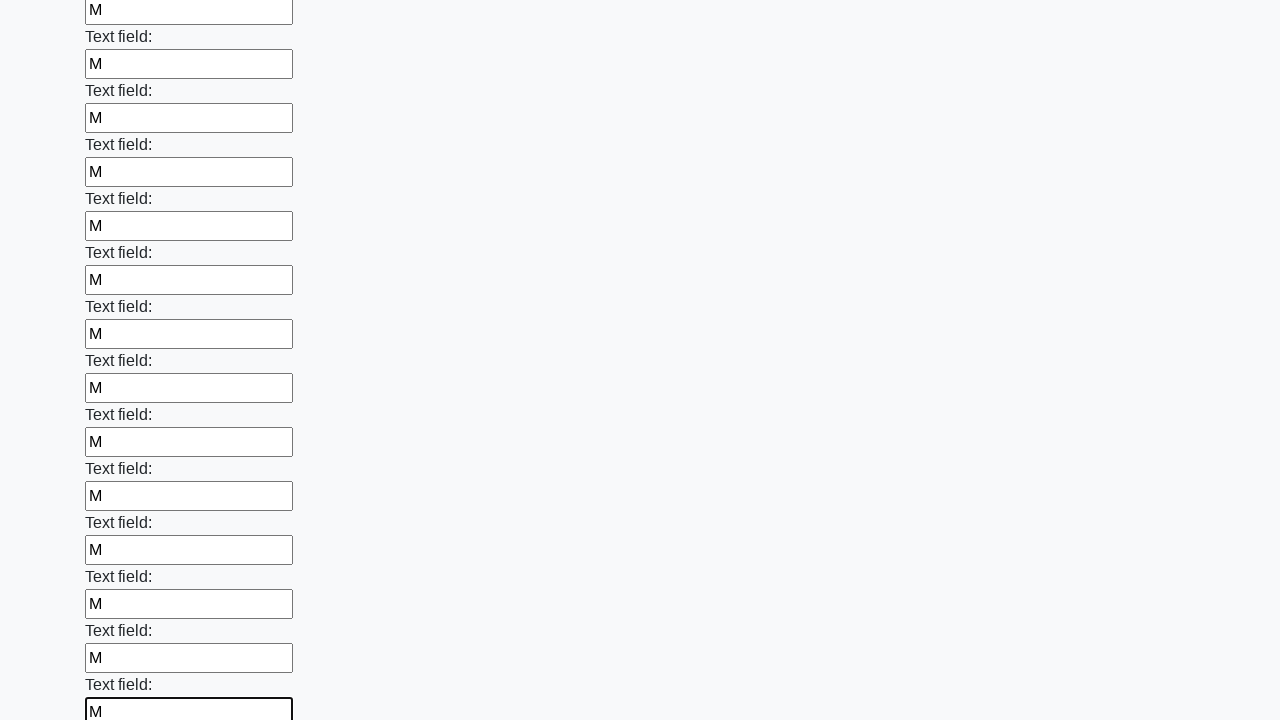

Filled an input field with character 'M' on input >> nth=41
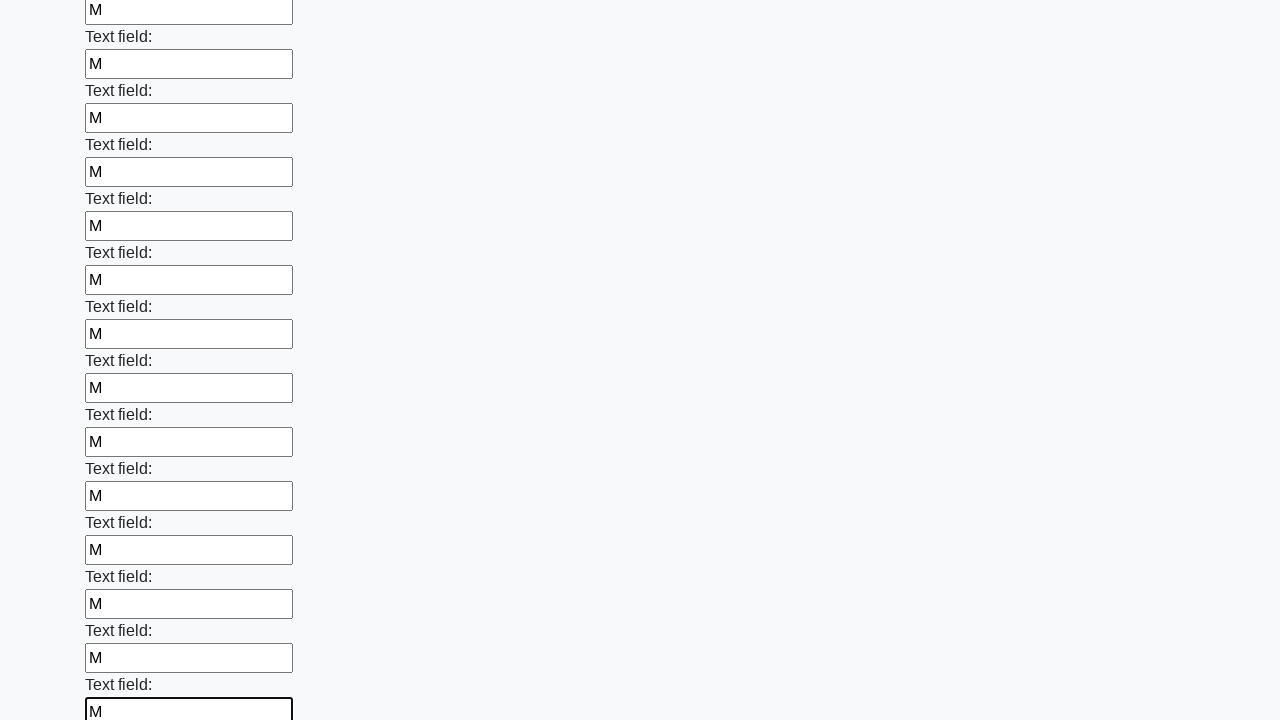

Filled an input field with character 'M' on input >> nth=42
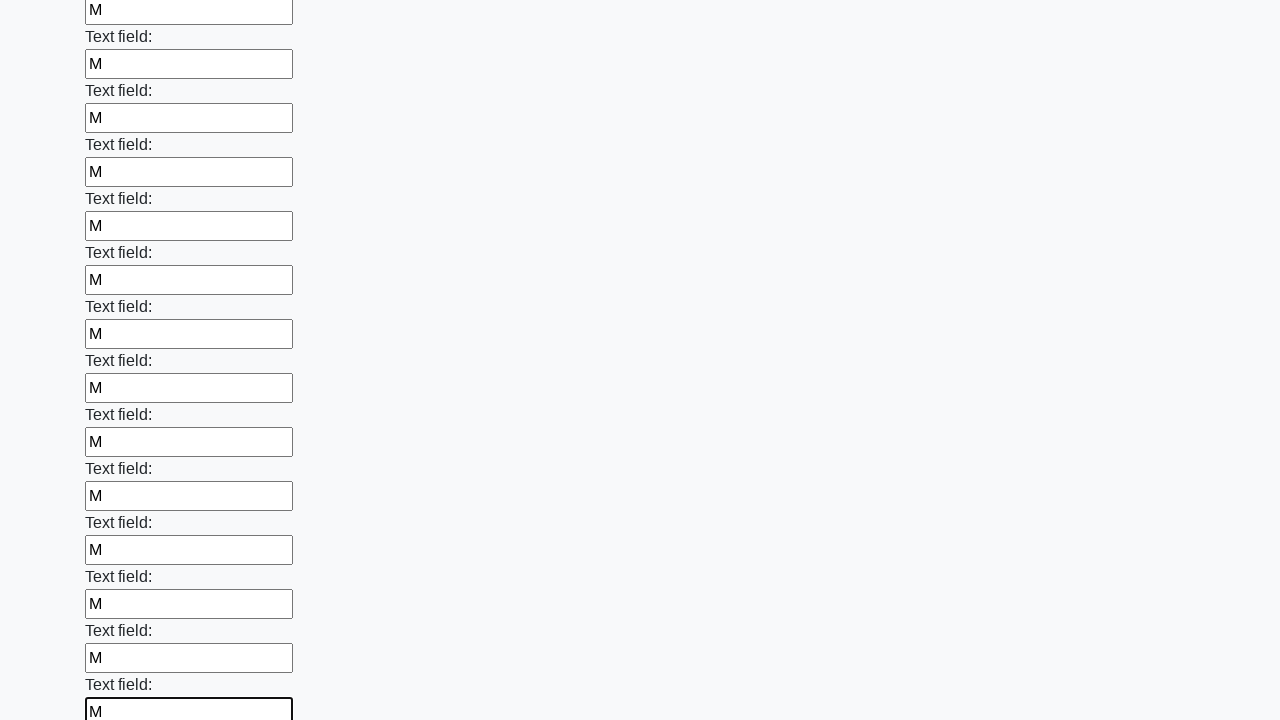

Filled an input field with character 'M' on input >> nth=43
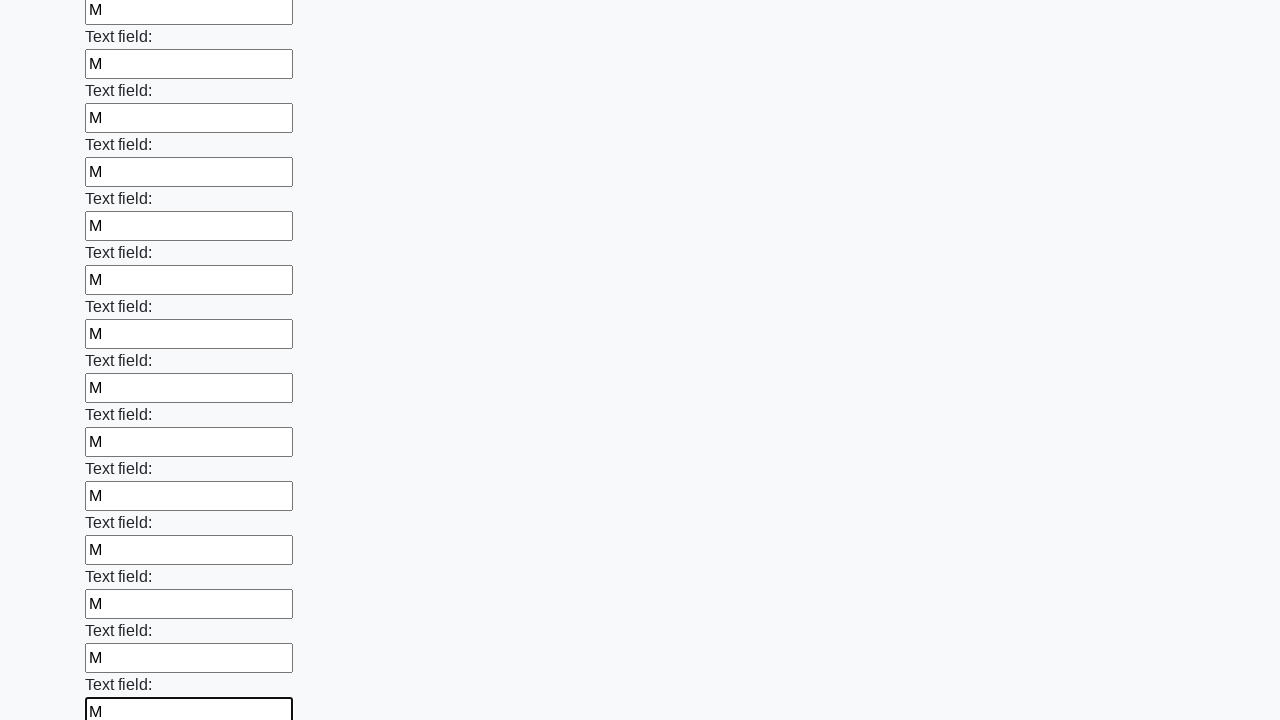

Filled an input field with character 'M' on input >> nth=44
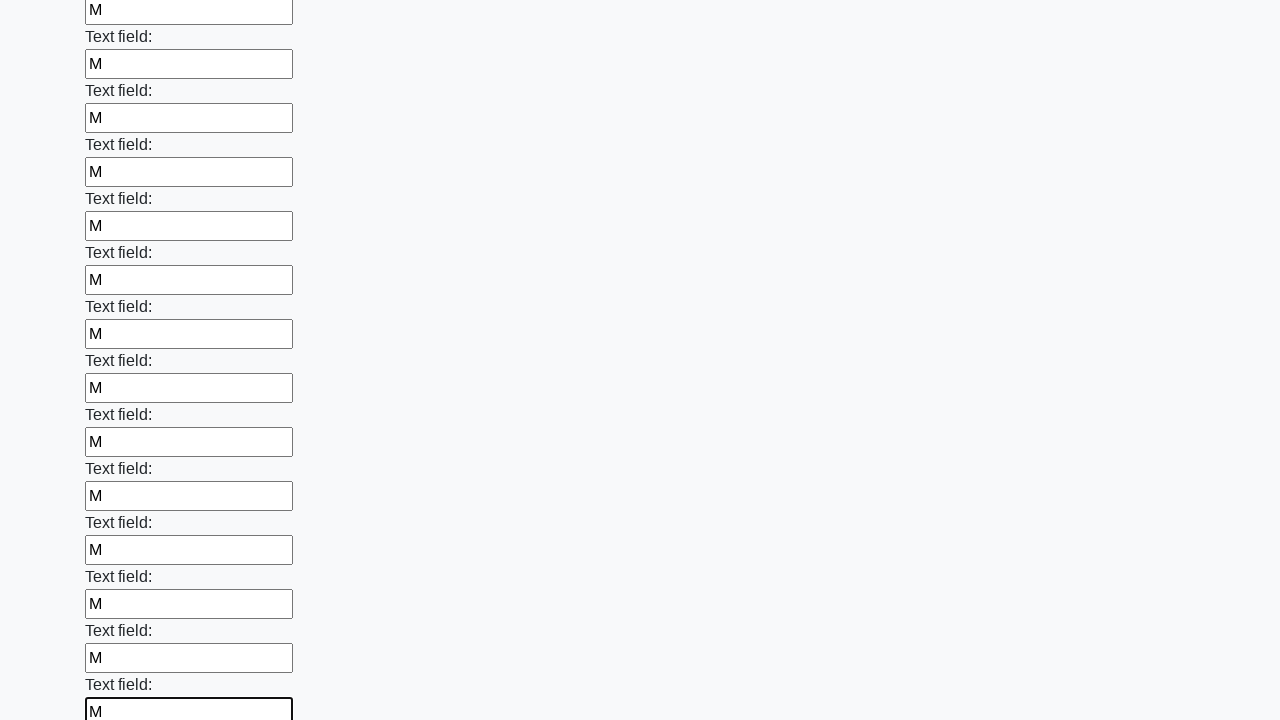

Filled an input field with character 'M' on input >> nth=45
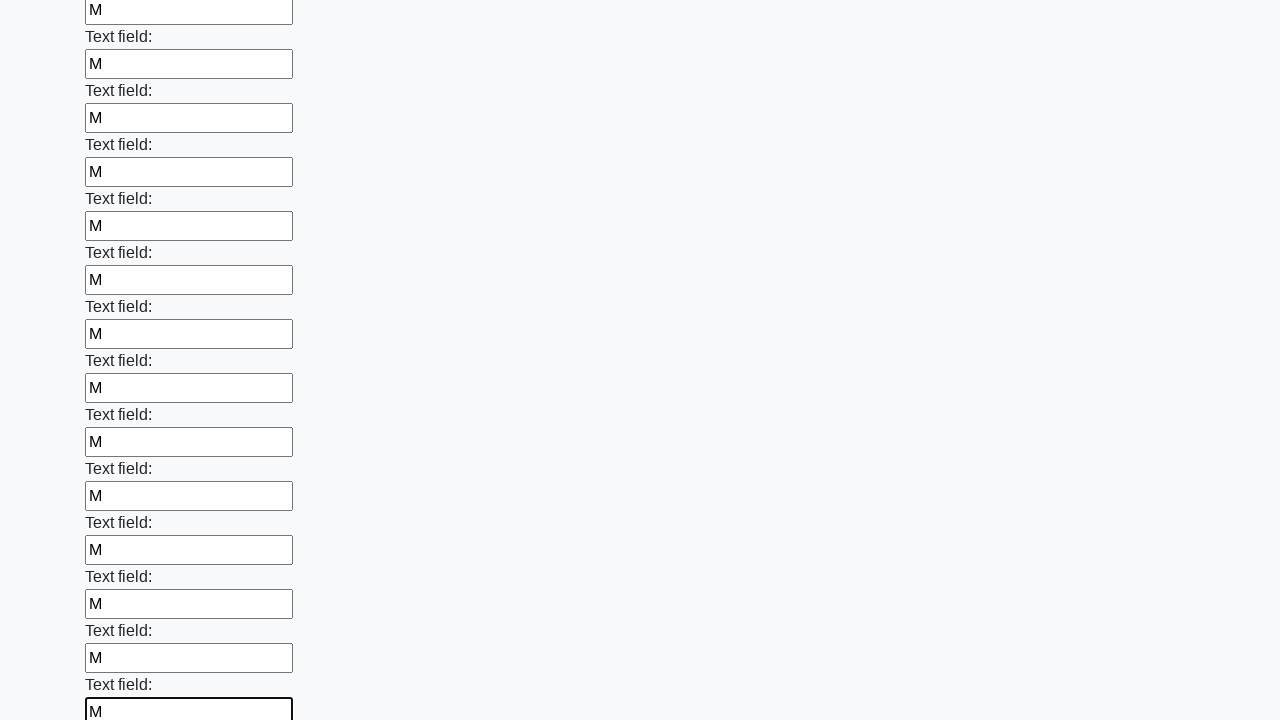

Filled an input field with character 'M' on input >> nth=46
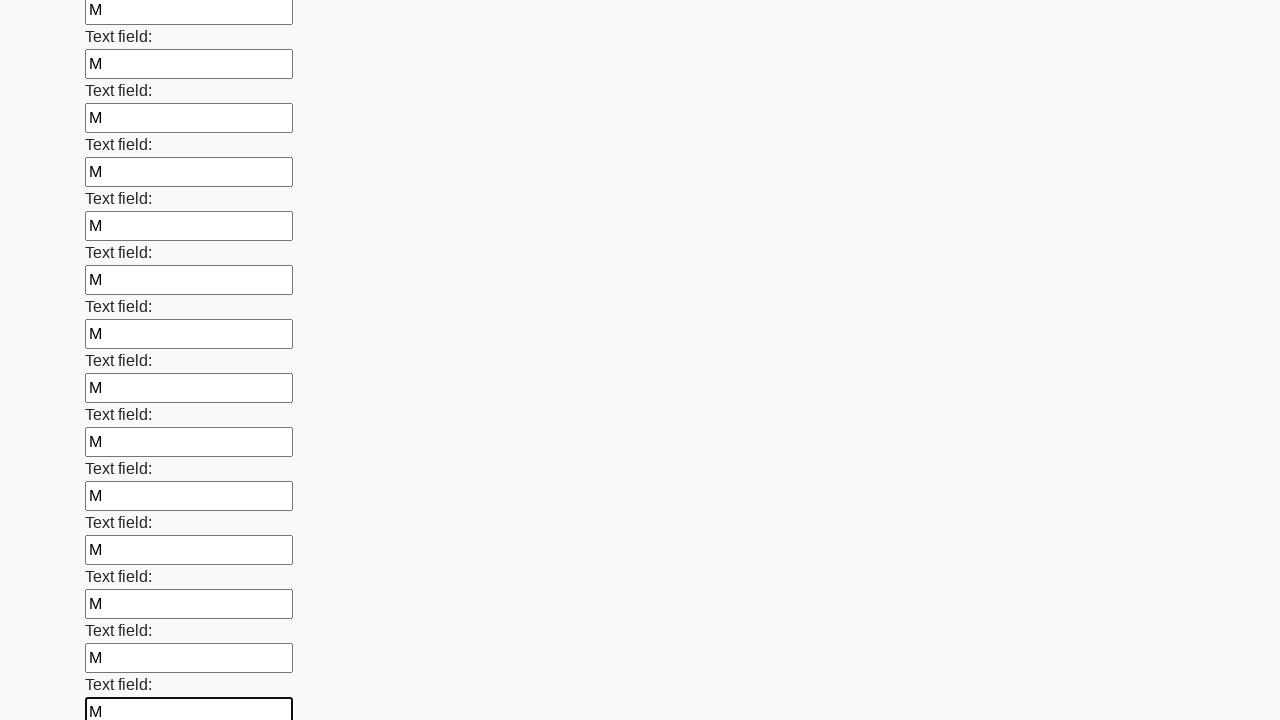

Filled an input field with character 'M' on input >> nth=47
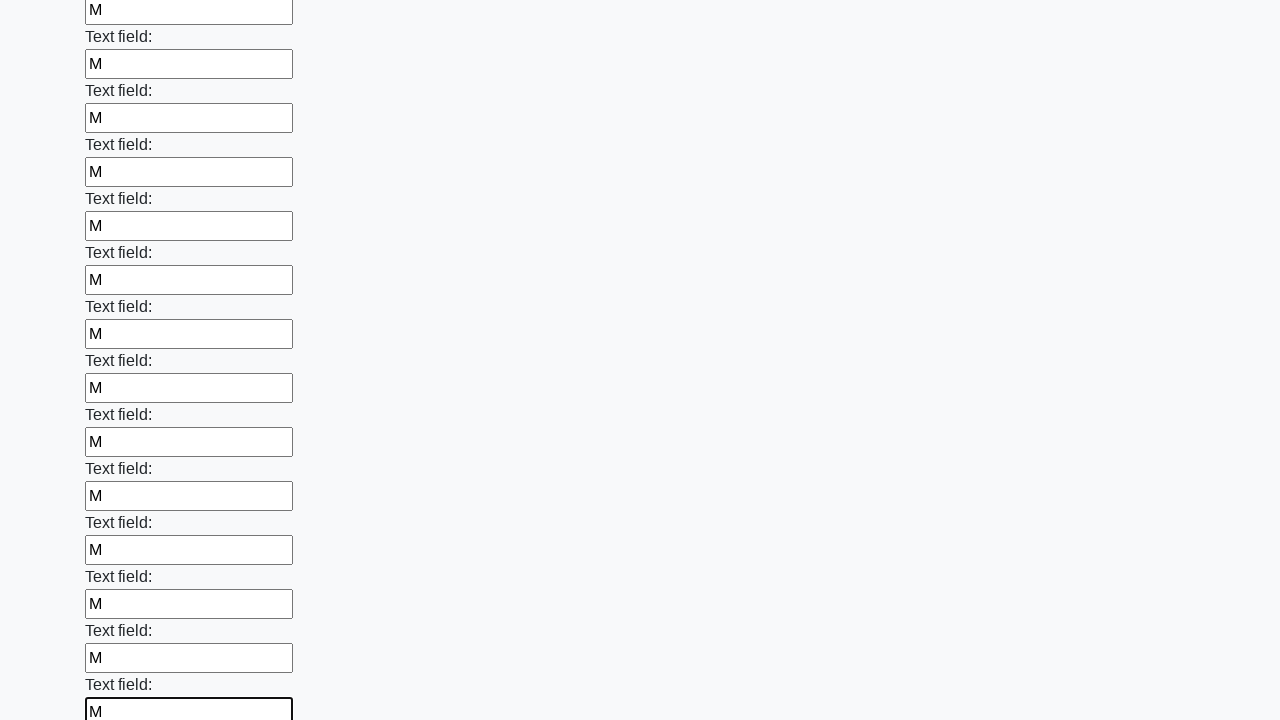

Filled an input field with character 'M' on input >> nth=48
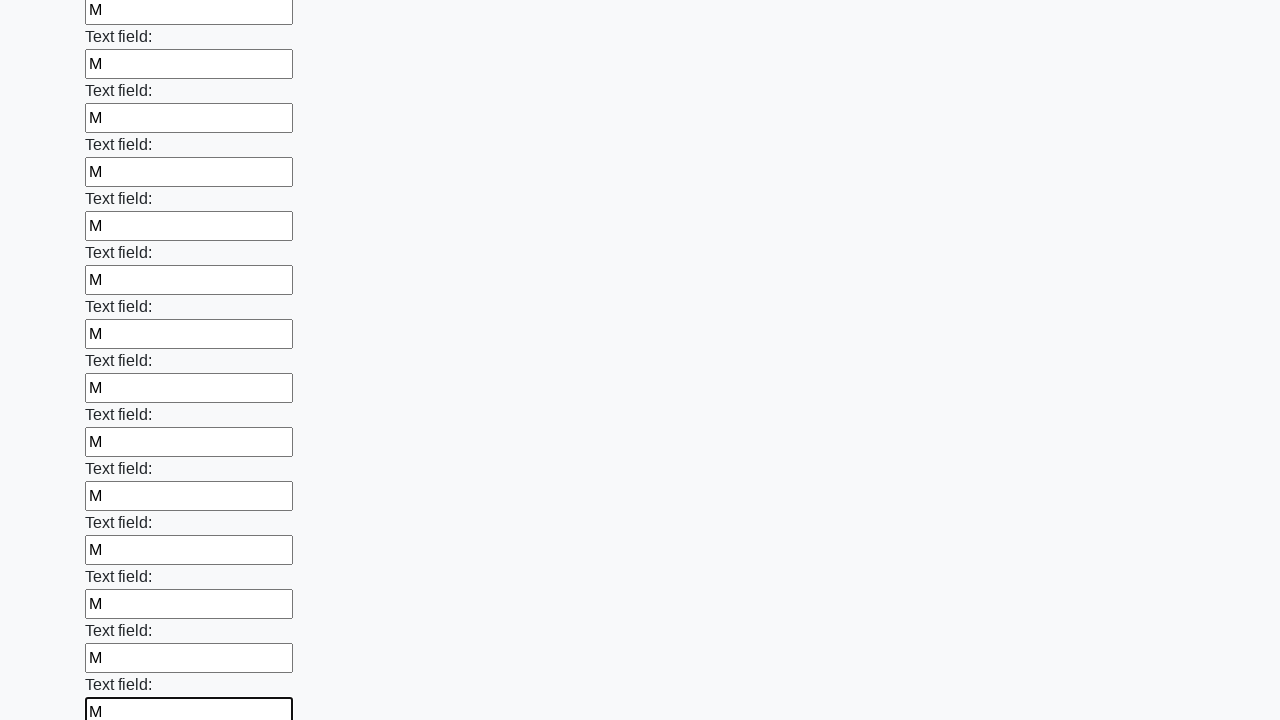

Filled an input field with character 'M' on input >> nth=49
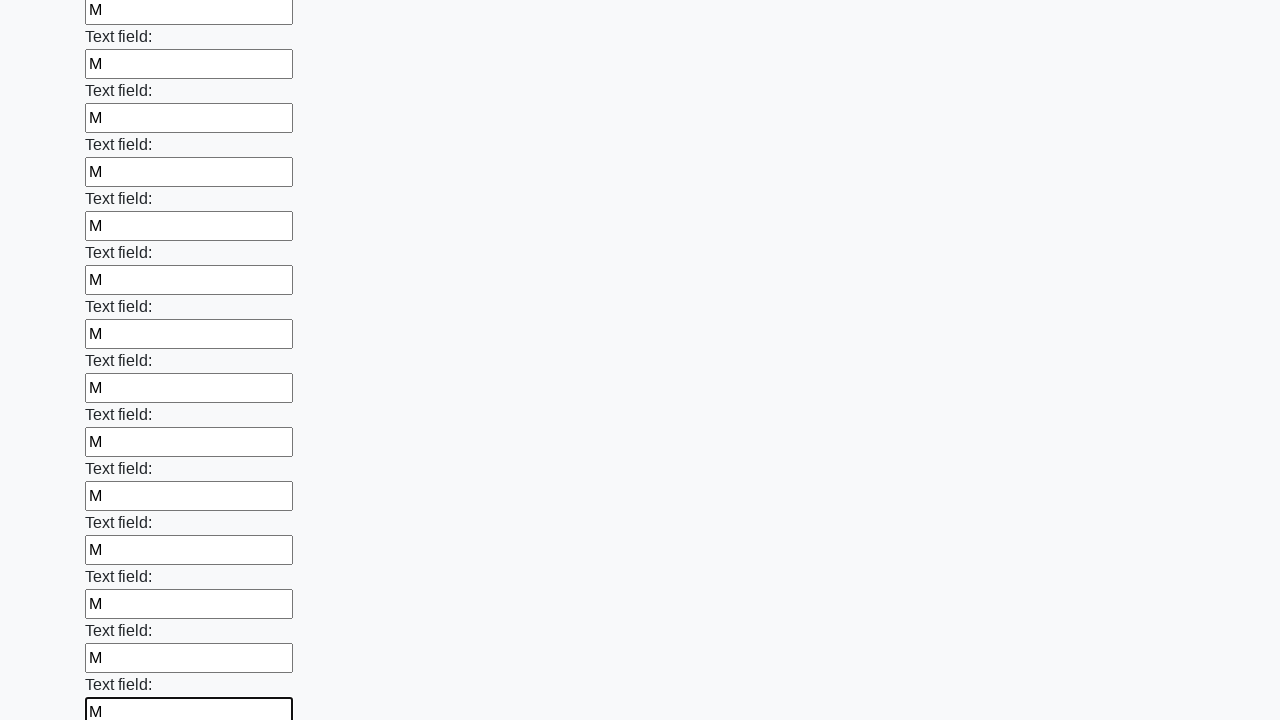

Filled an input field with character 'M' on input >> nth=50
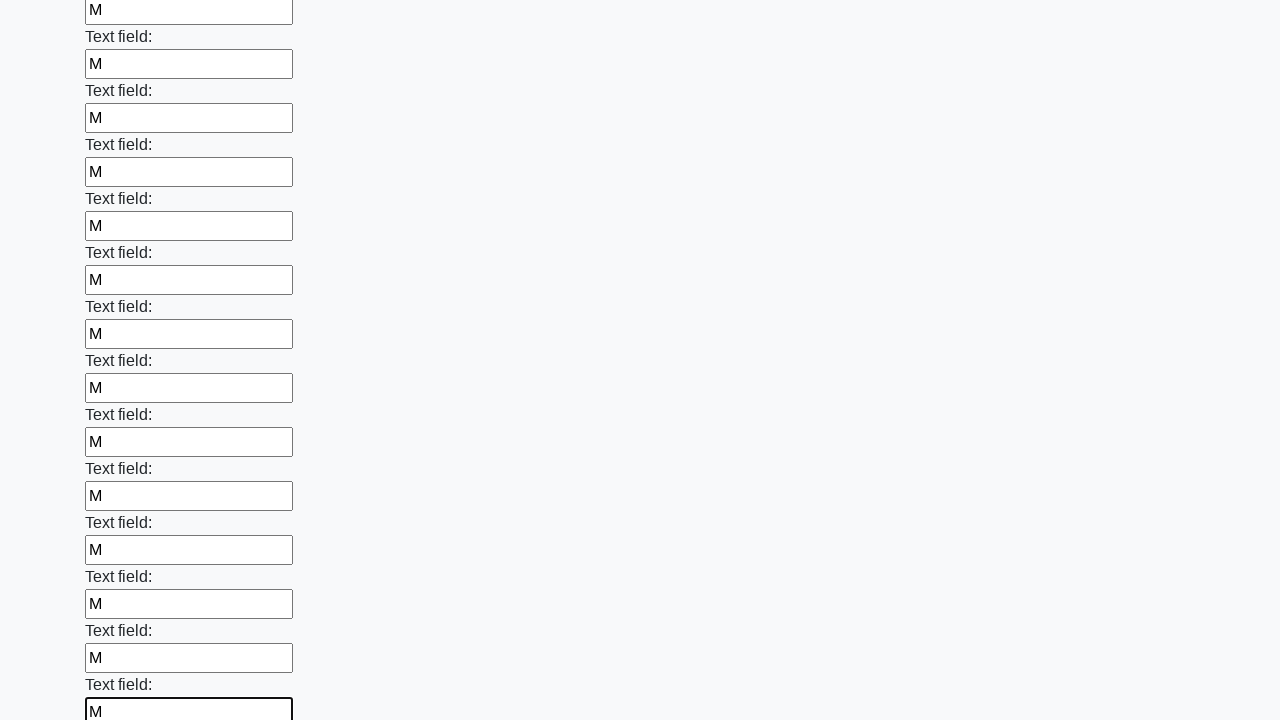

Filled an input field with character 'M' on input >> nth=51
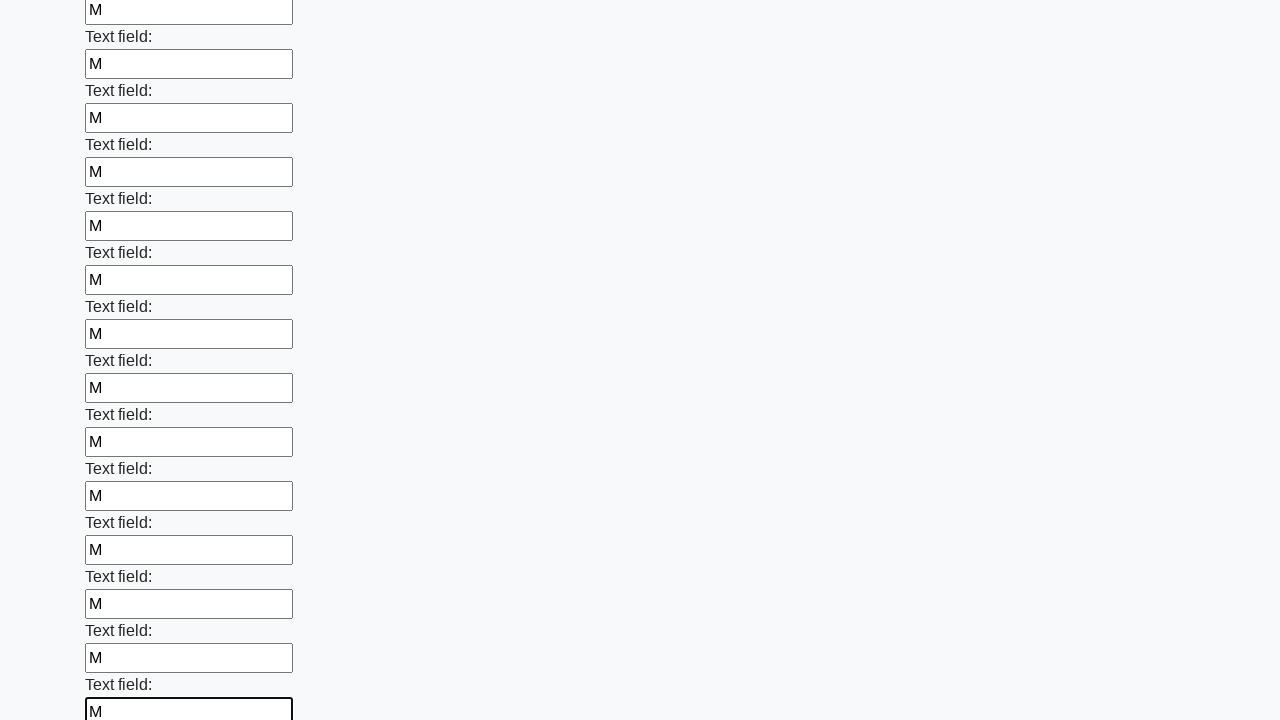

Filled an input field with character 'M' on input >> nth=52
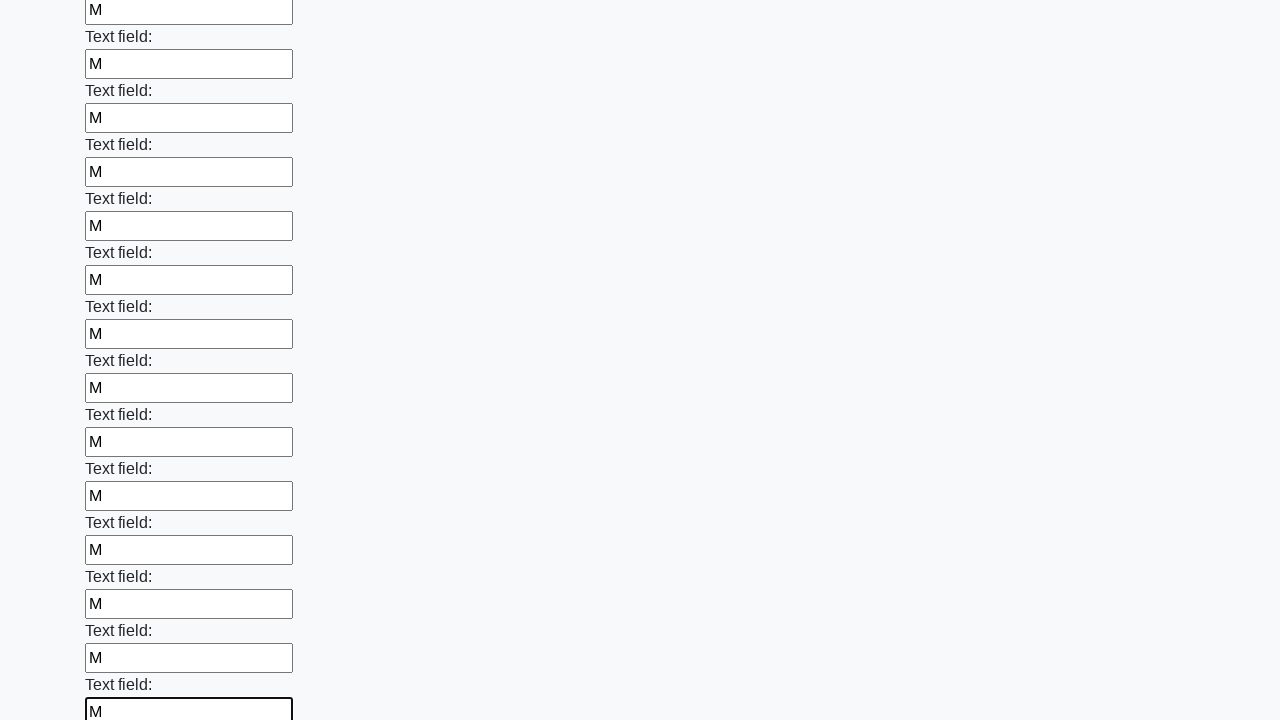

Filled an input field with character 'M' on input >> nth=53
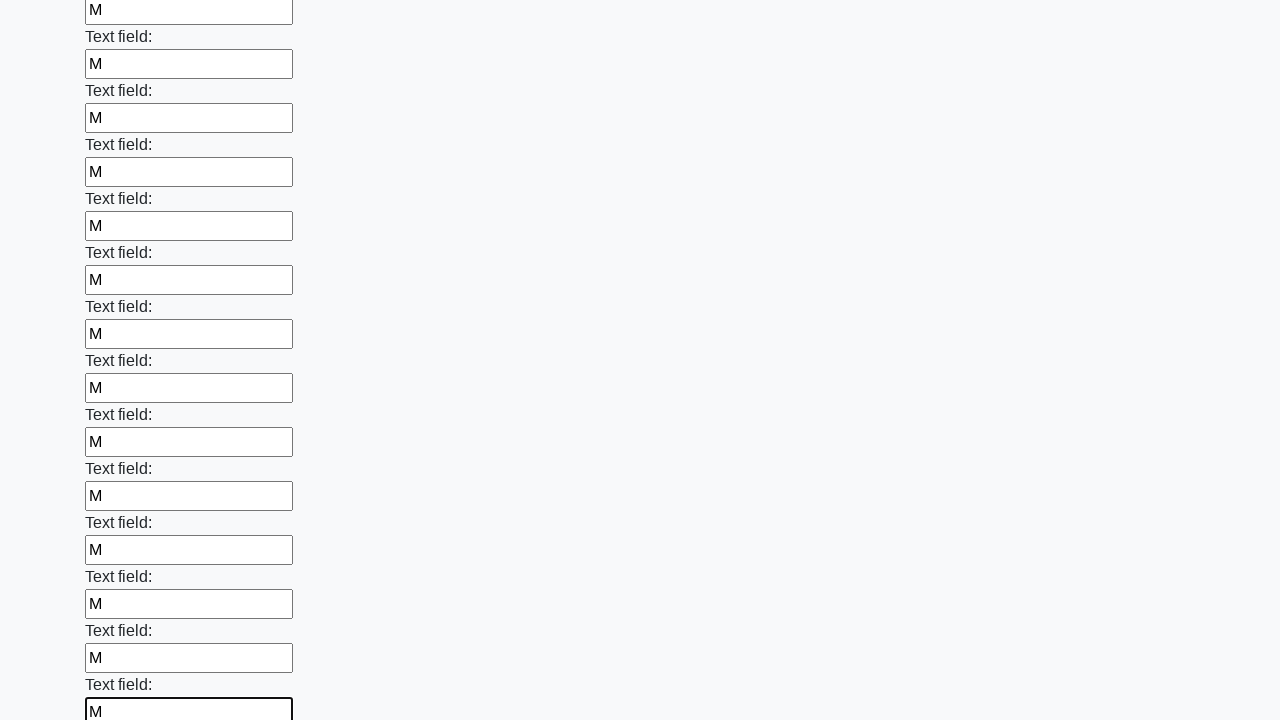

Filled an input field with character 'M' on input >> nth=54
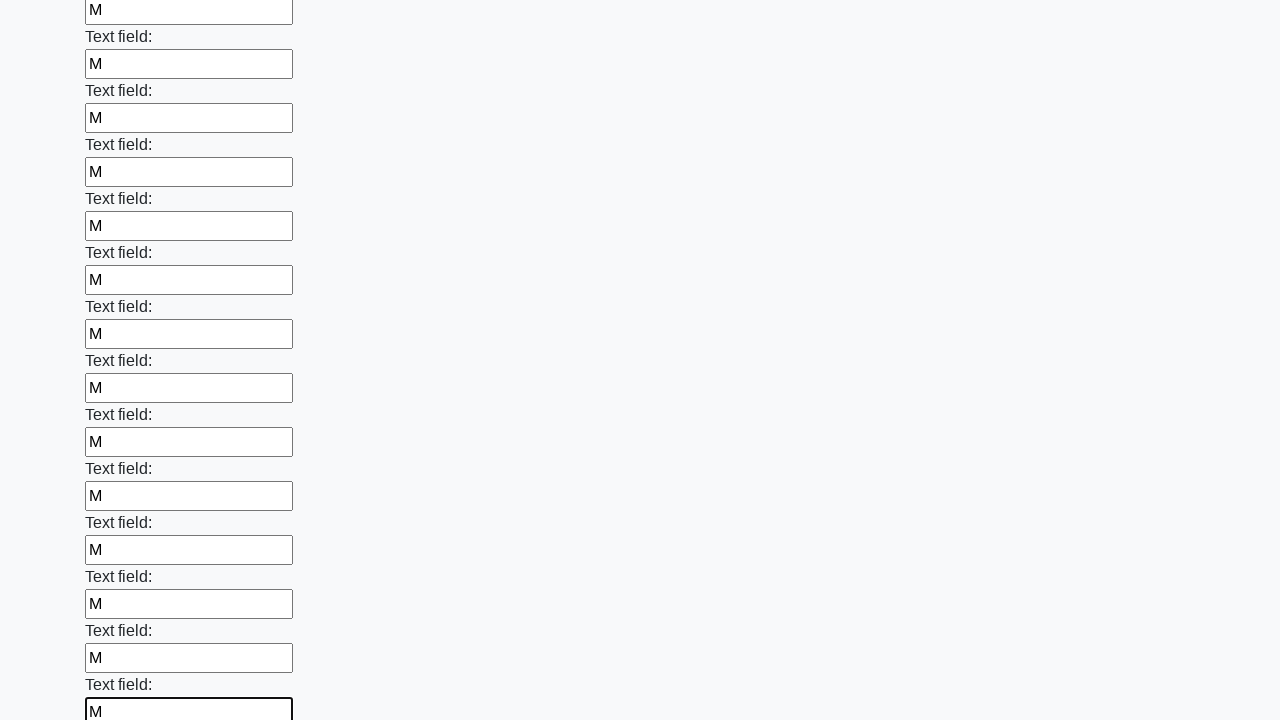

Filled an input field with character 'M' on input >> nth=55
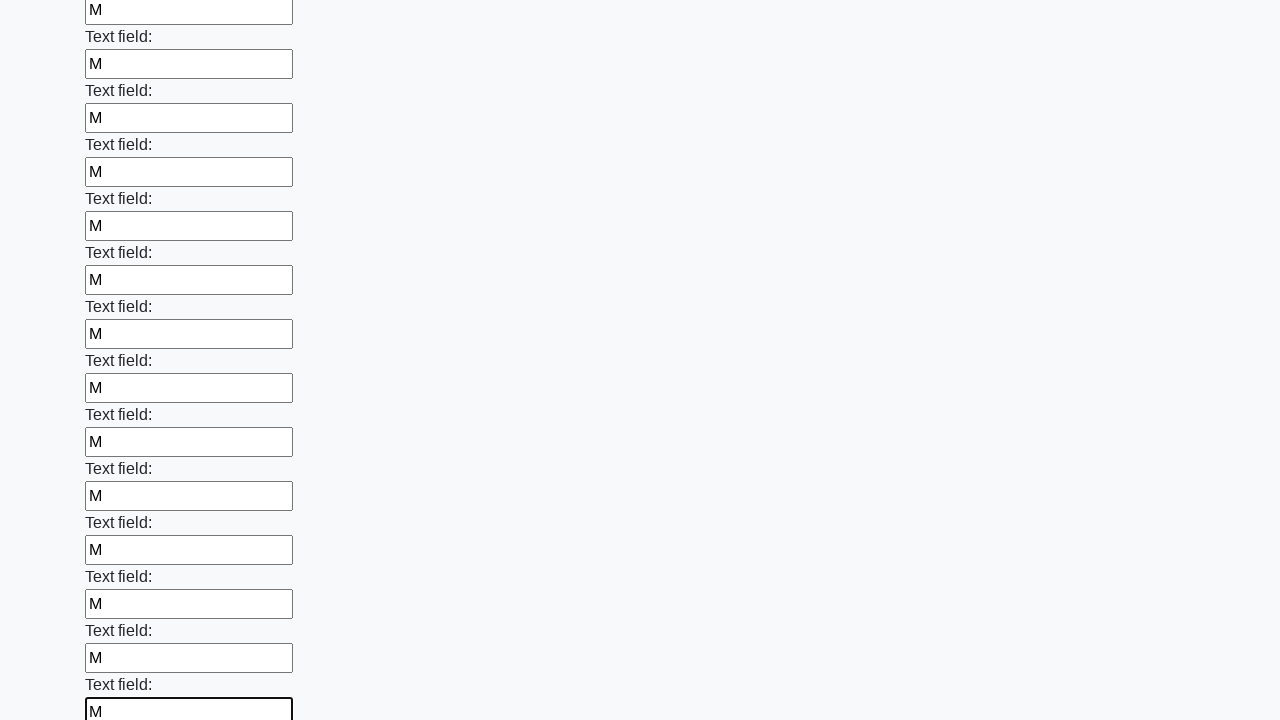

Filled an input field with character 'M' on input >> nth=56
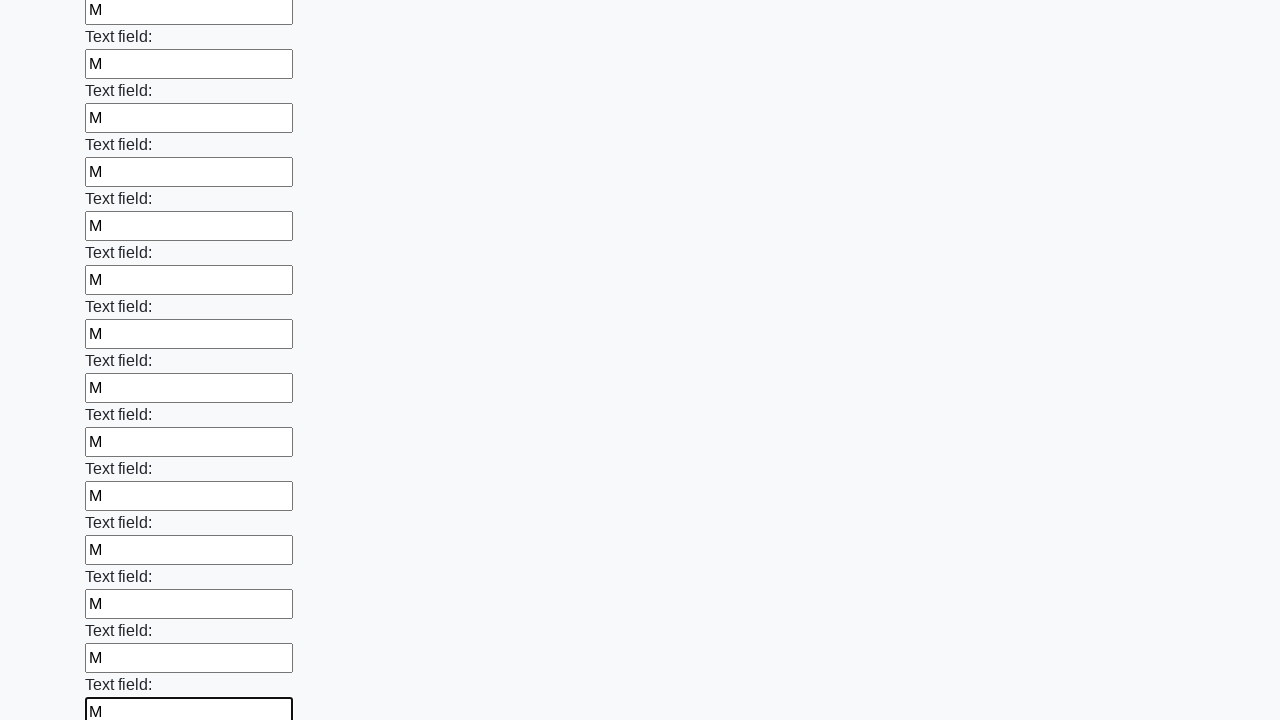

Filled an input field with character 'M' on input >> nth=57
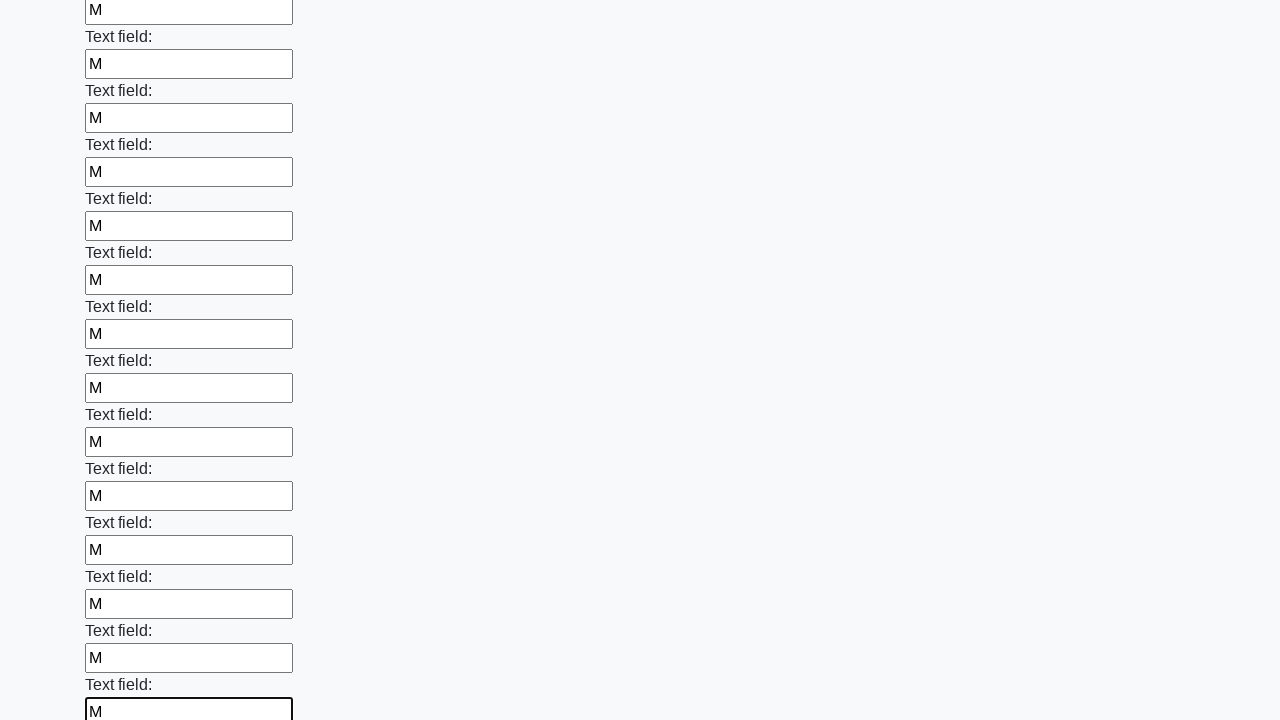

Filled an input field with character 'M' on input >> nth=58
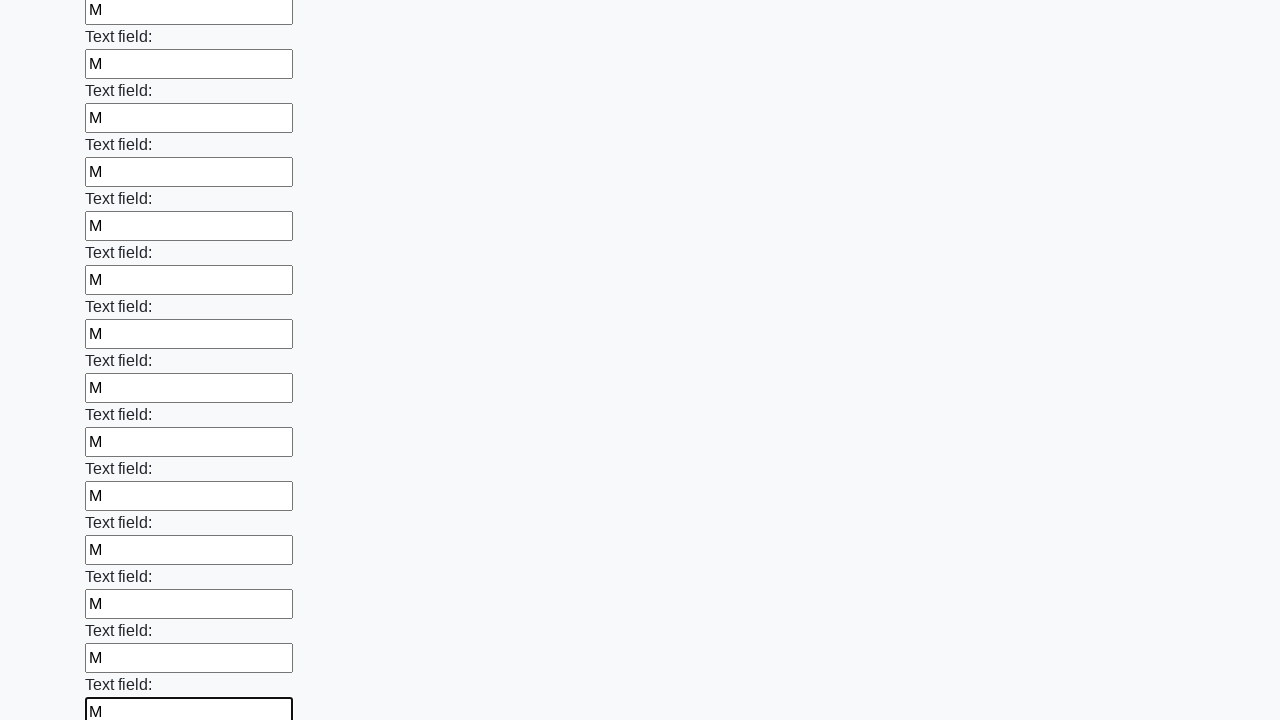

Filled an input field with character 'M' on input >> nth=59
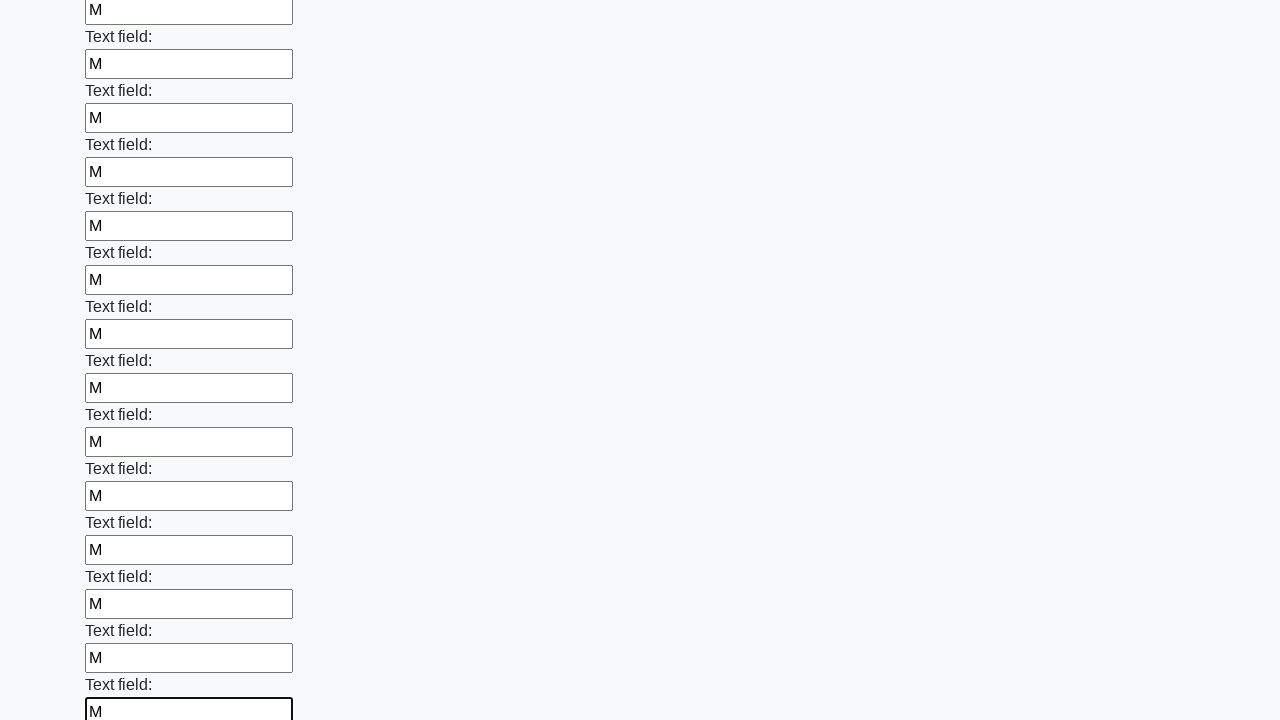

Filled an input field with character 'M' on input >> nth=60
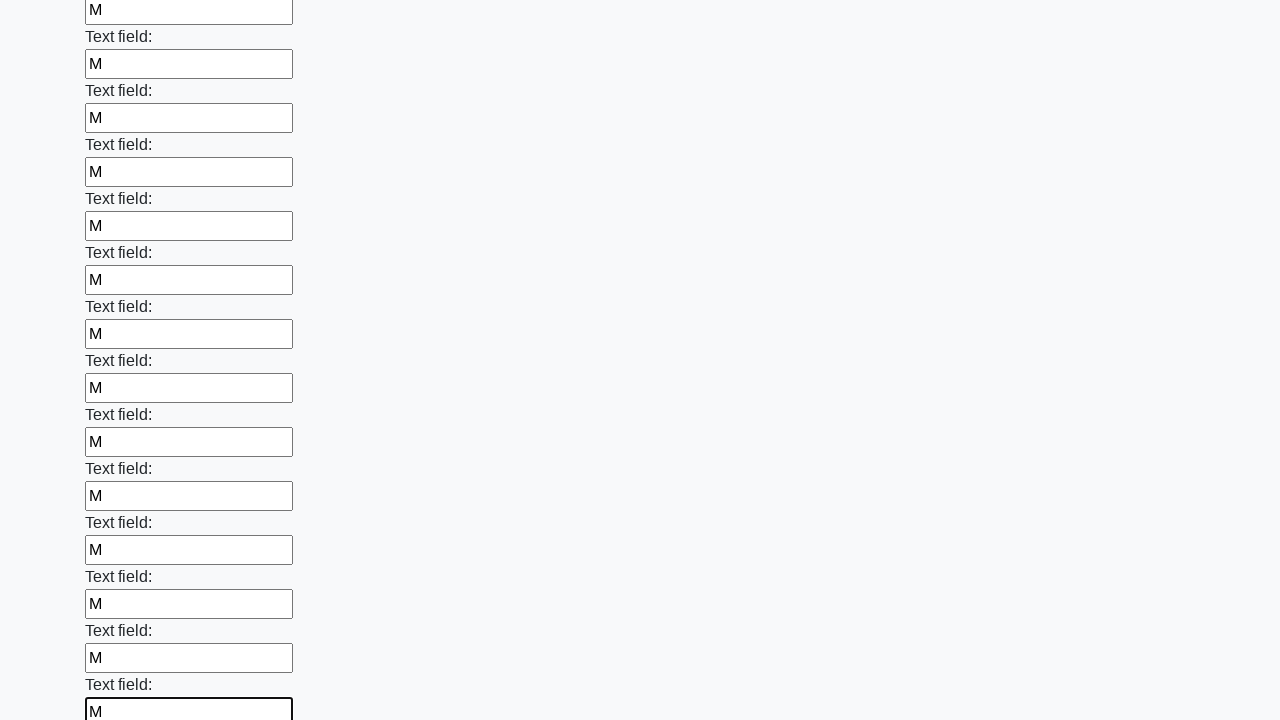

Filled an input field with character 'M' on input >> nth=61
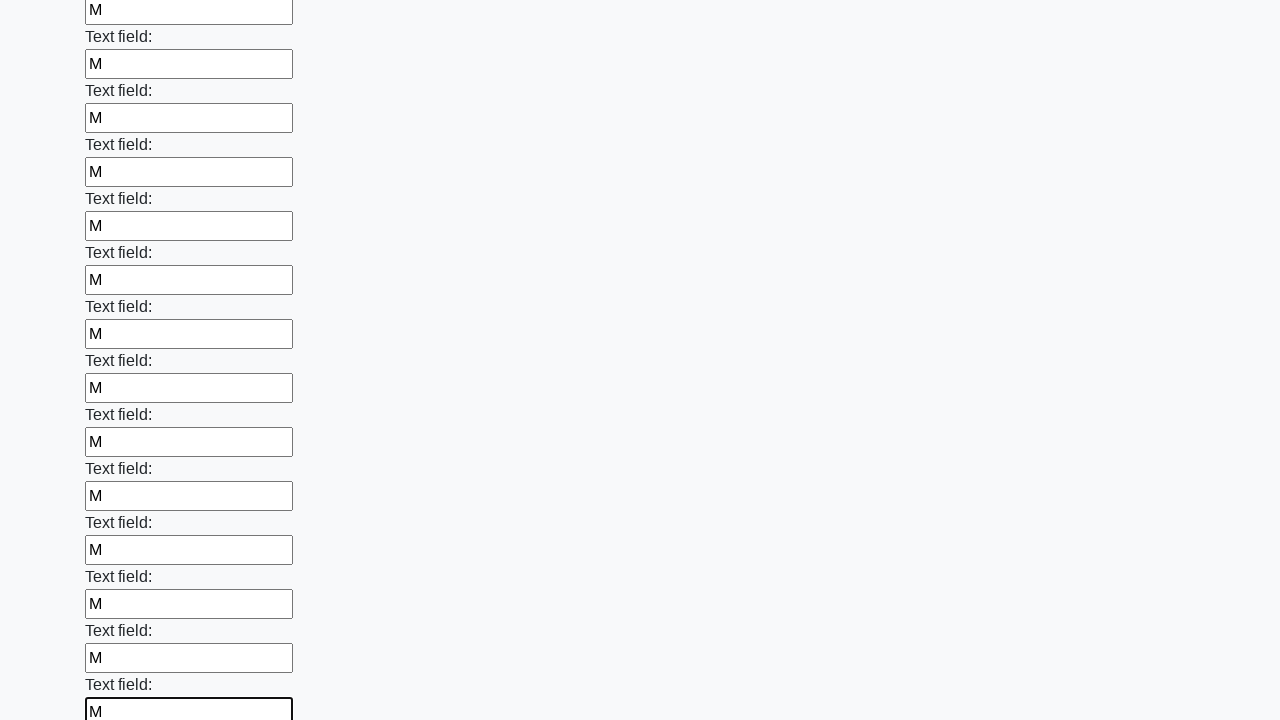

Filled an input field with character 'M' on input >> nth=62
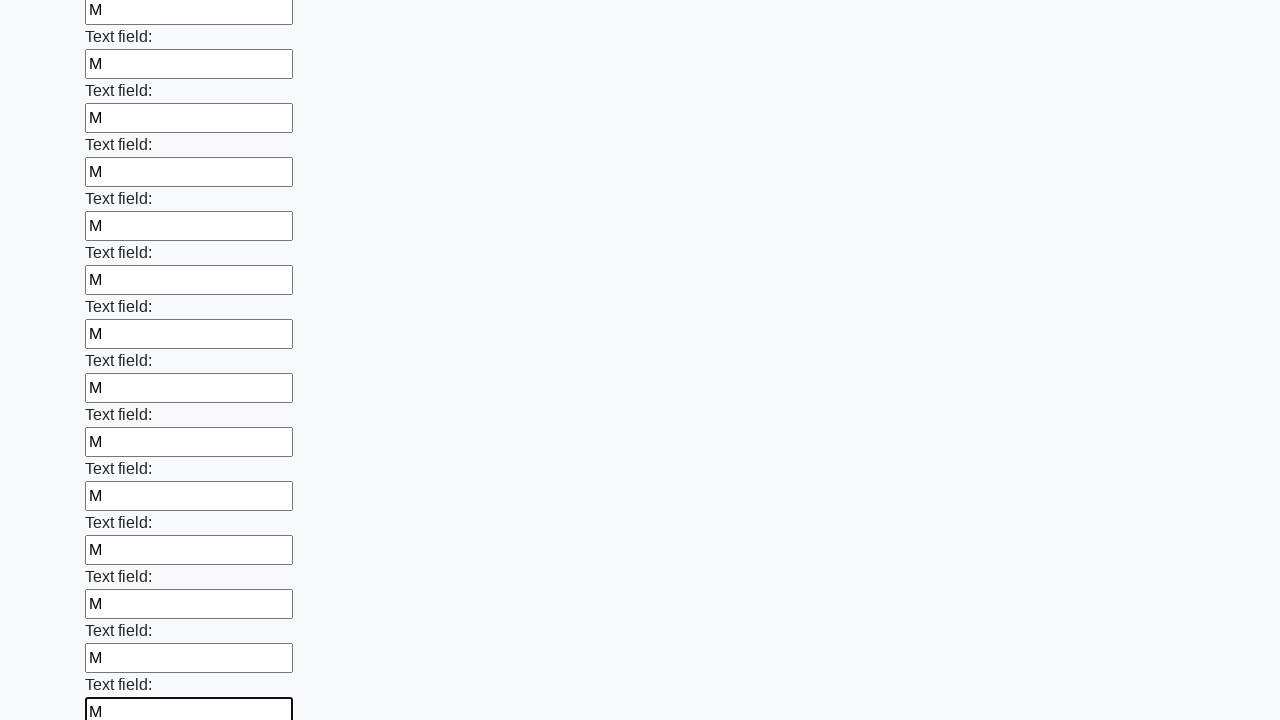

Filled an input field with character 'M' on input >> nth=63
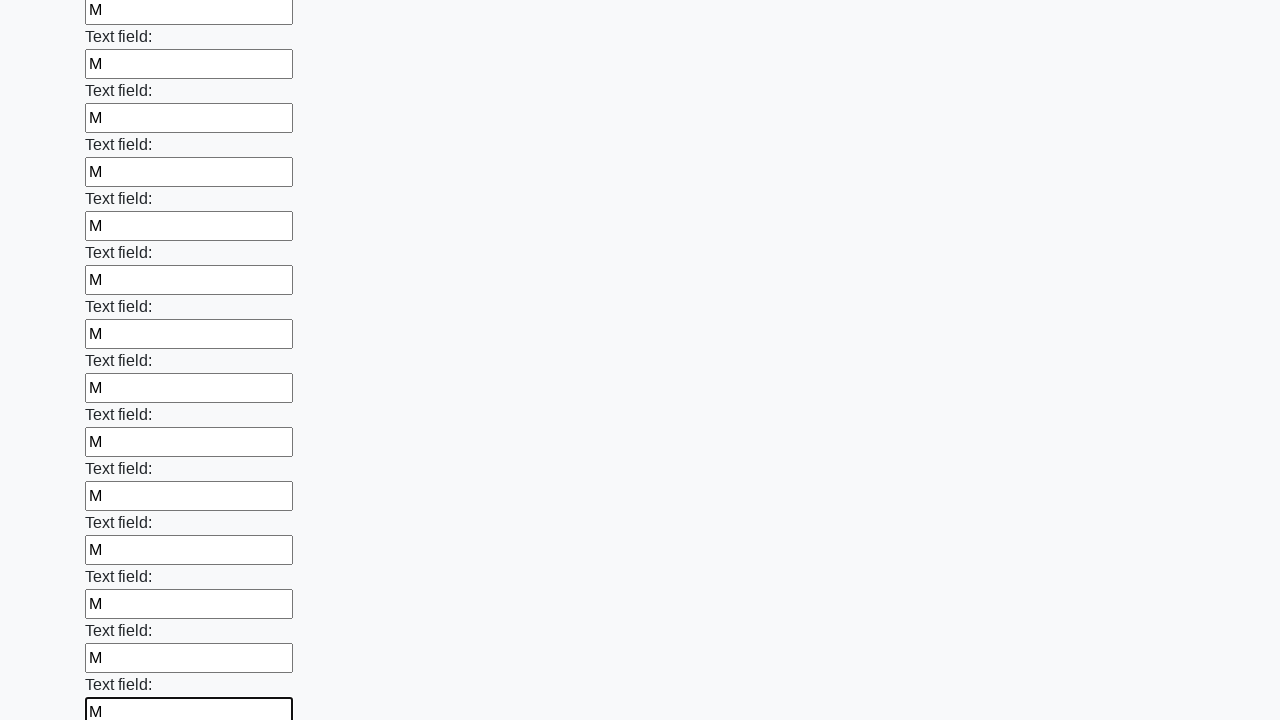

Filled an input field with character 'M' on input >> nth=64
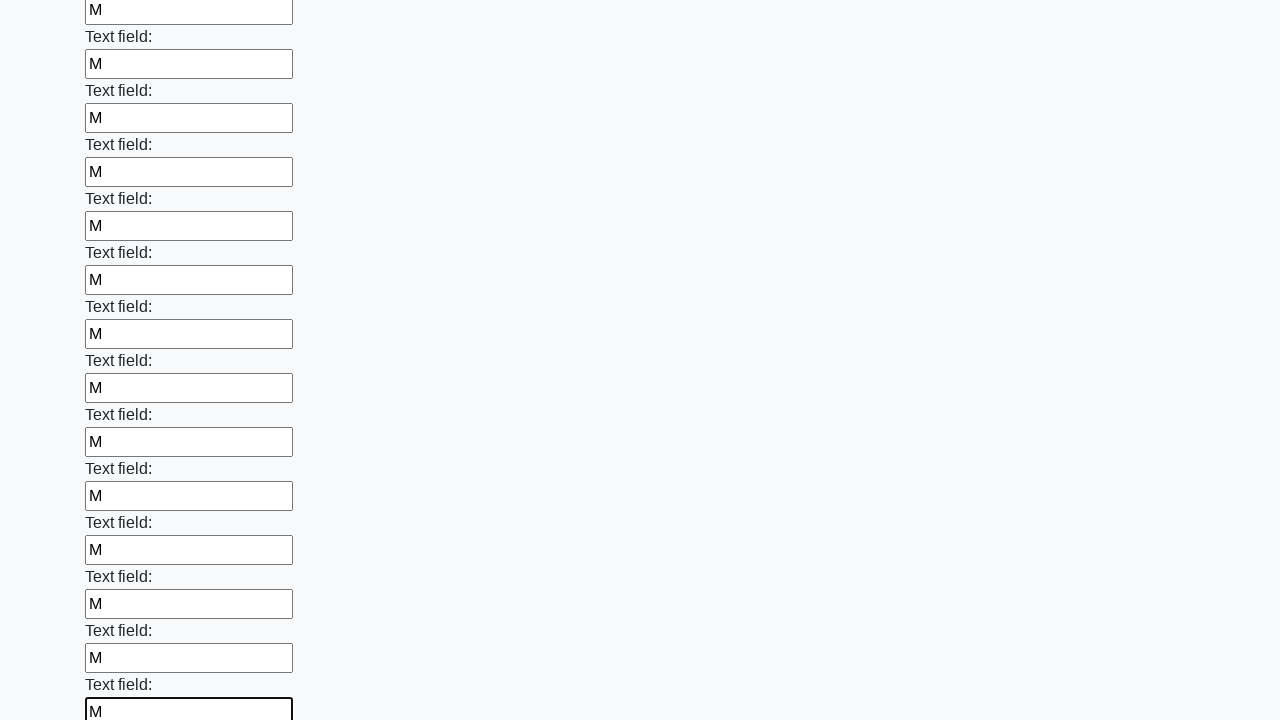

Filled an input field with character 'M' on input >> nth=65
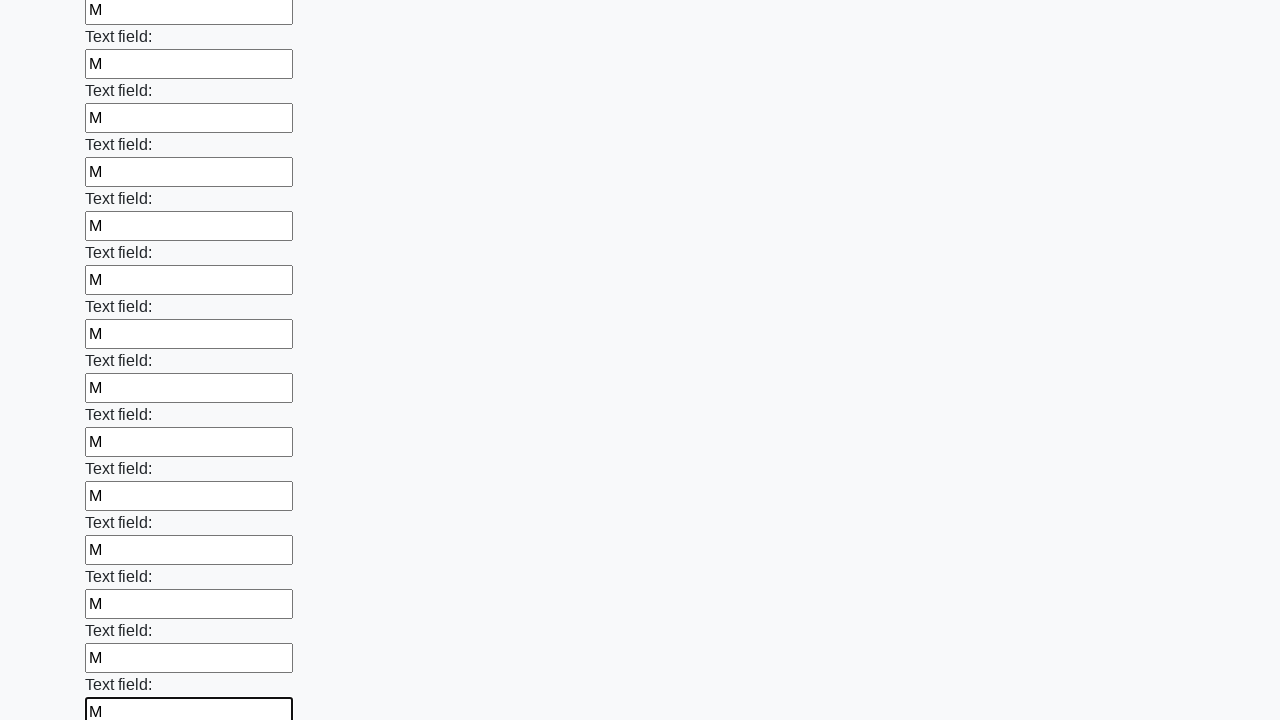

Filled an input field with character 'M' on input >> nth=66
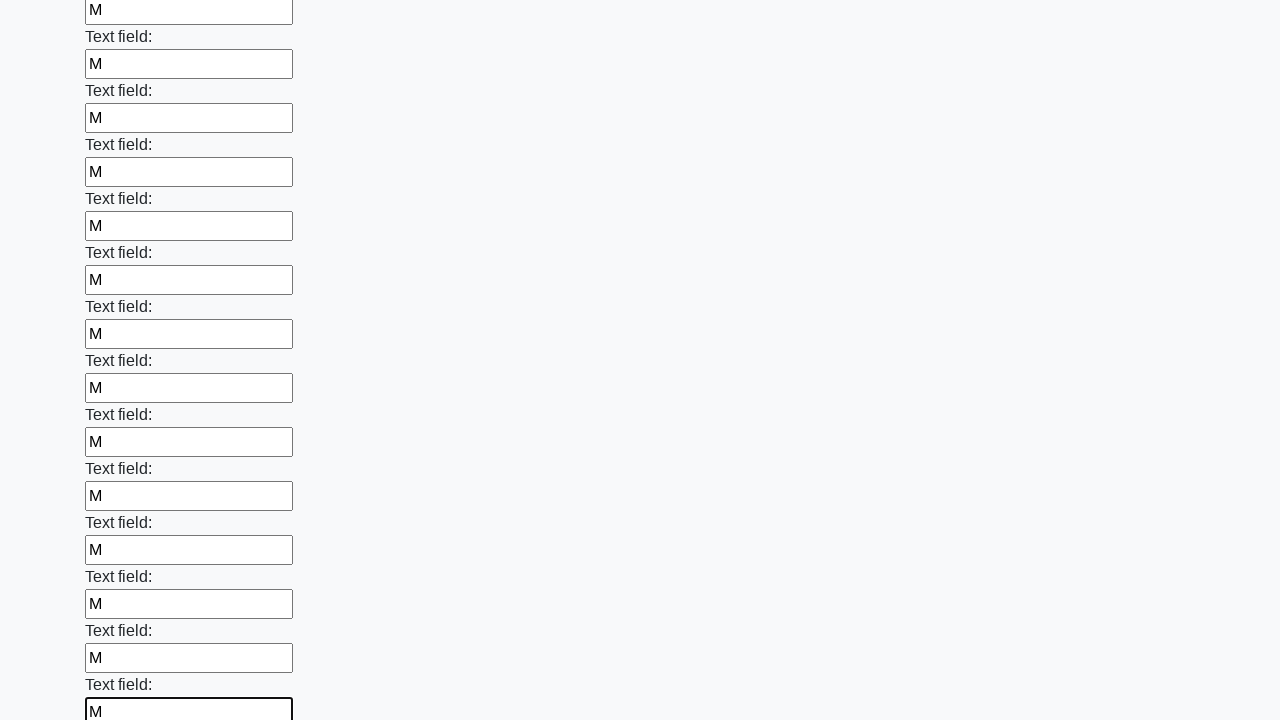

Filled an input field with character 'M' on input >> nth=67
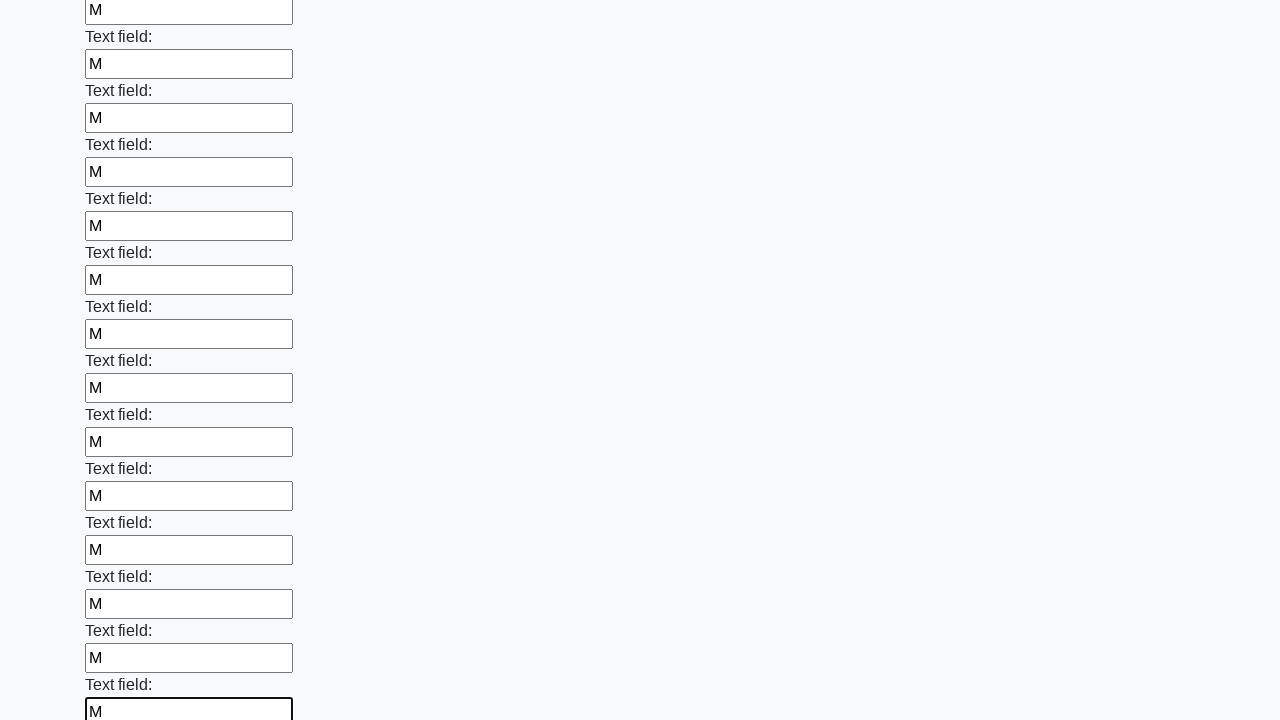

Filled an input field with character 'M' on input >> nth=68
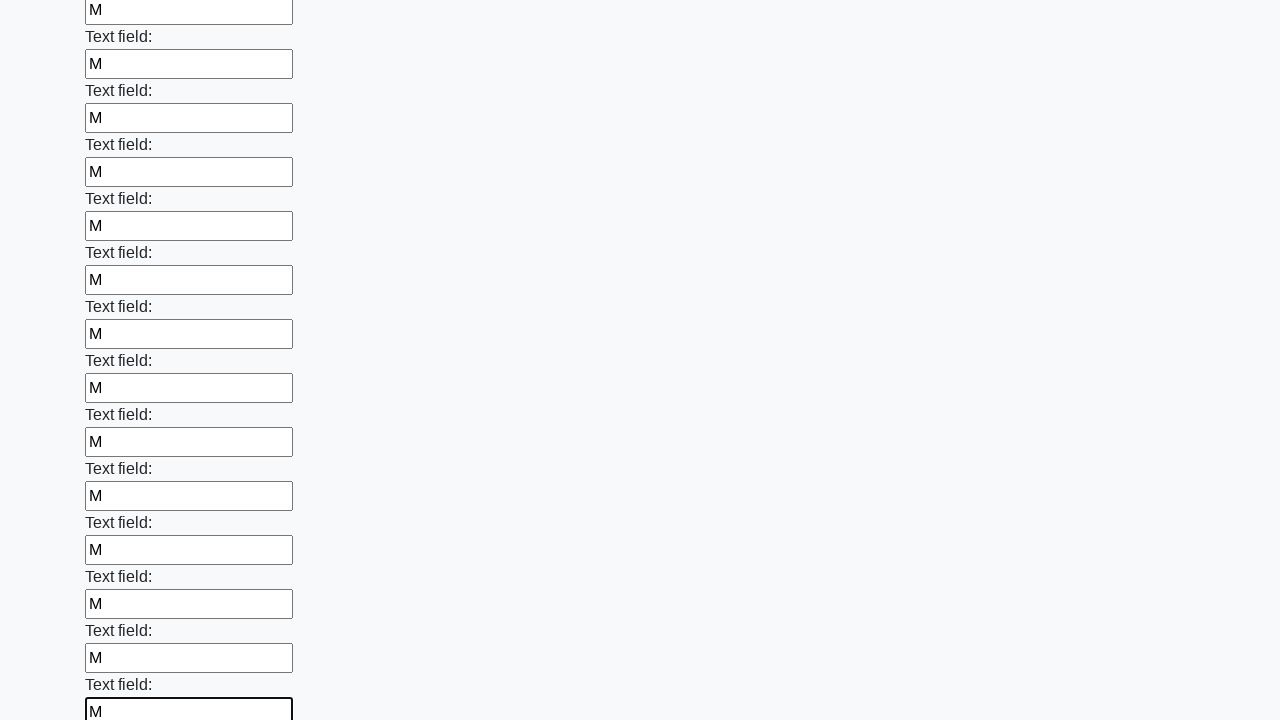

Filled an input field with character 'M' on input >> nth=69
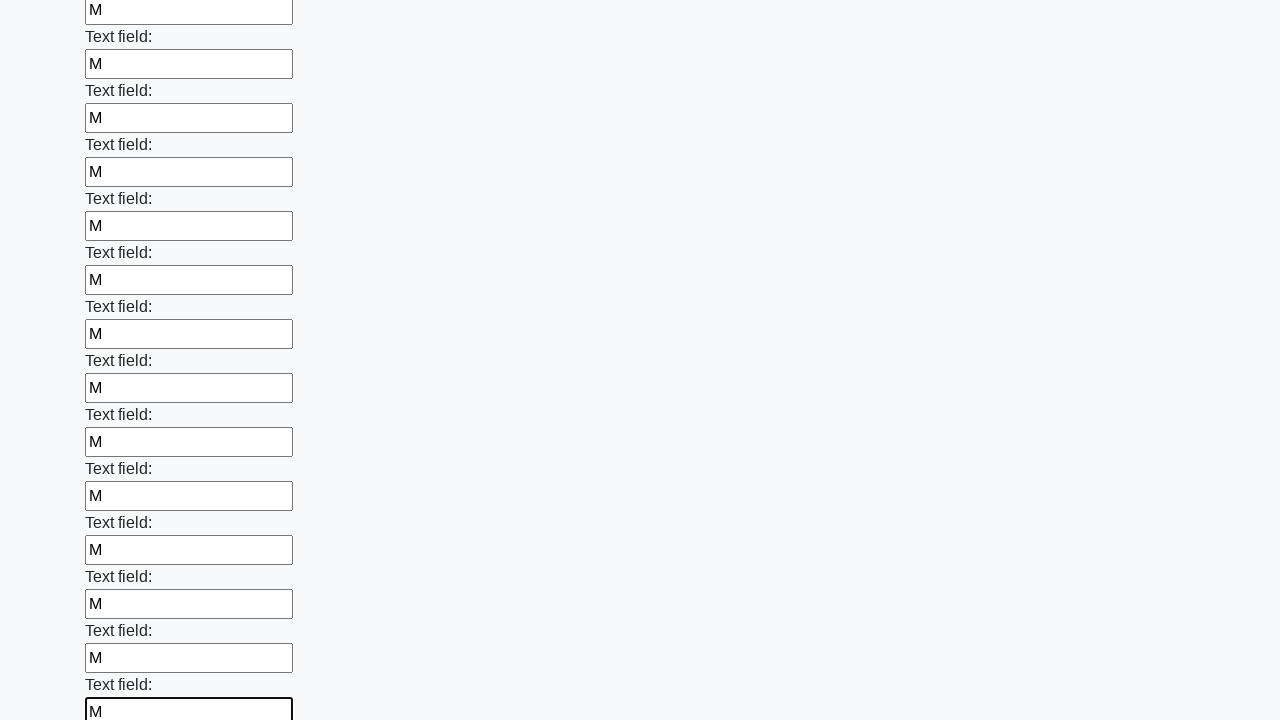

Filled an input field with character 'M' on input >> nth=70
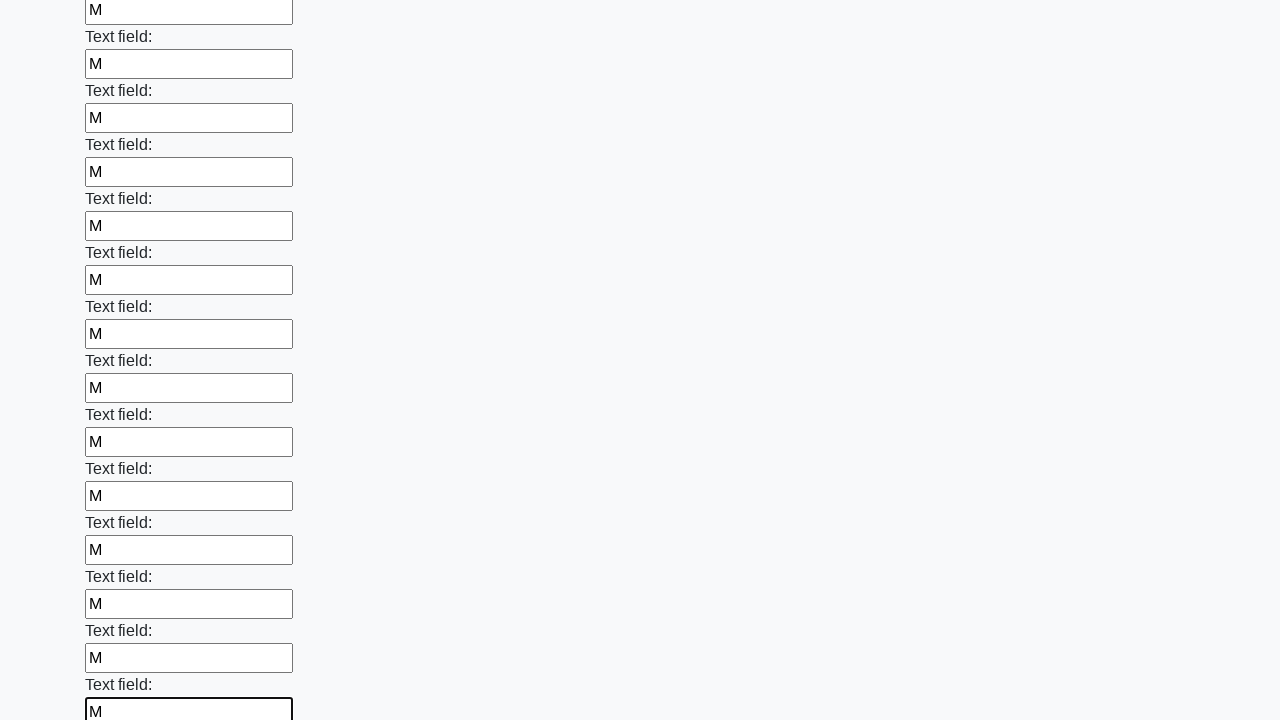

Filled an input field with character 'M' on input >> nth=71
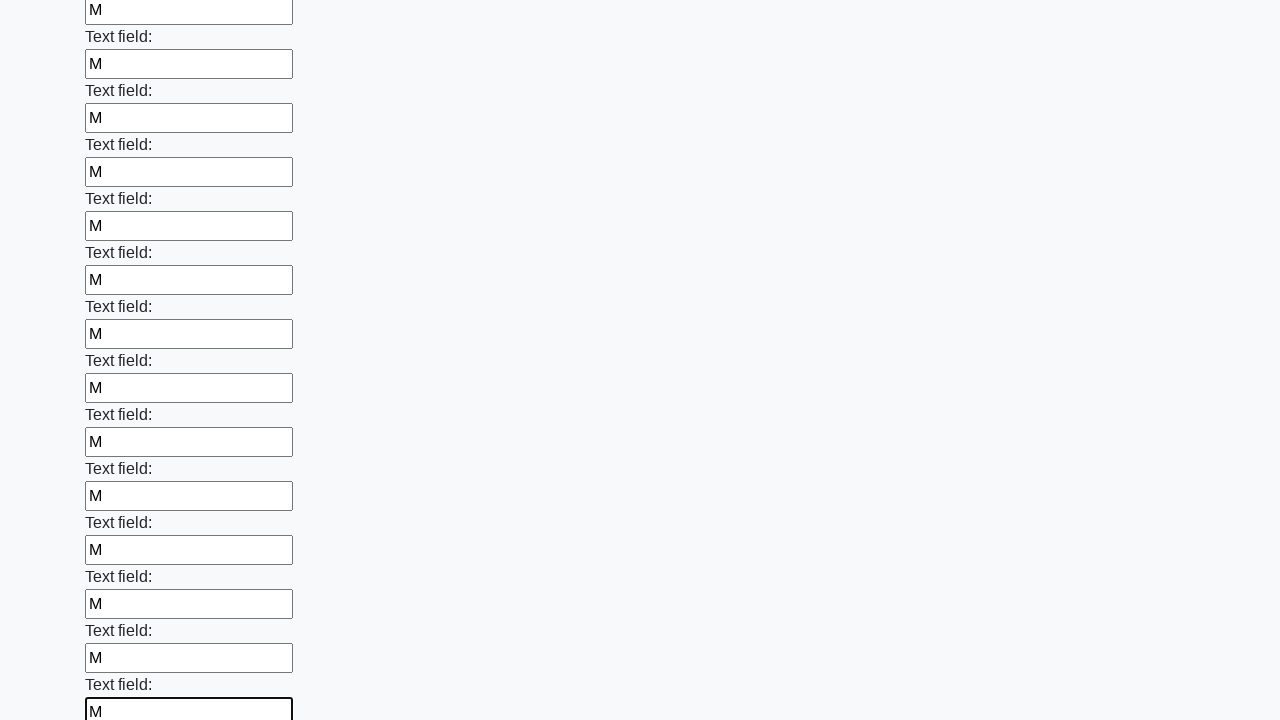

Filled an input field with character 'M' on input >> nth=72
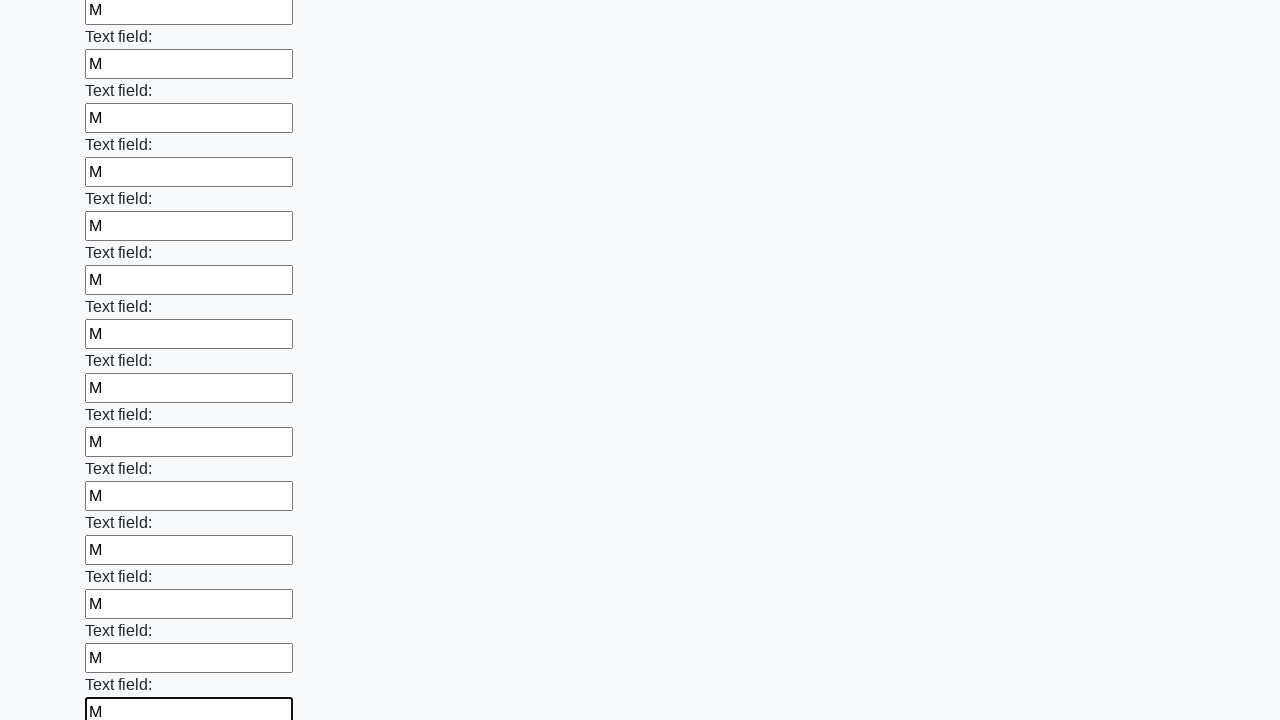

Filled an input field with character 'M' on input >> nth=73
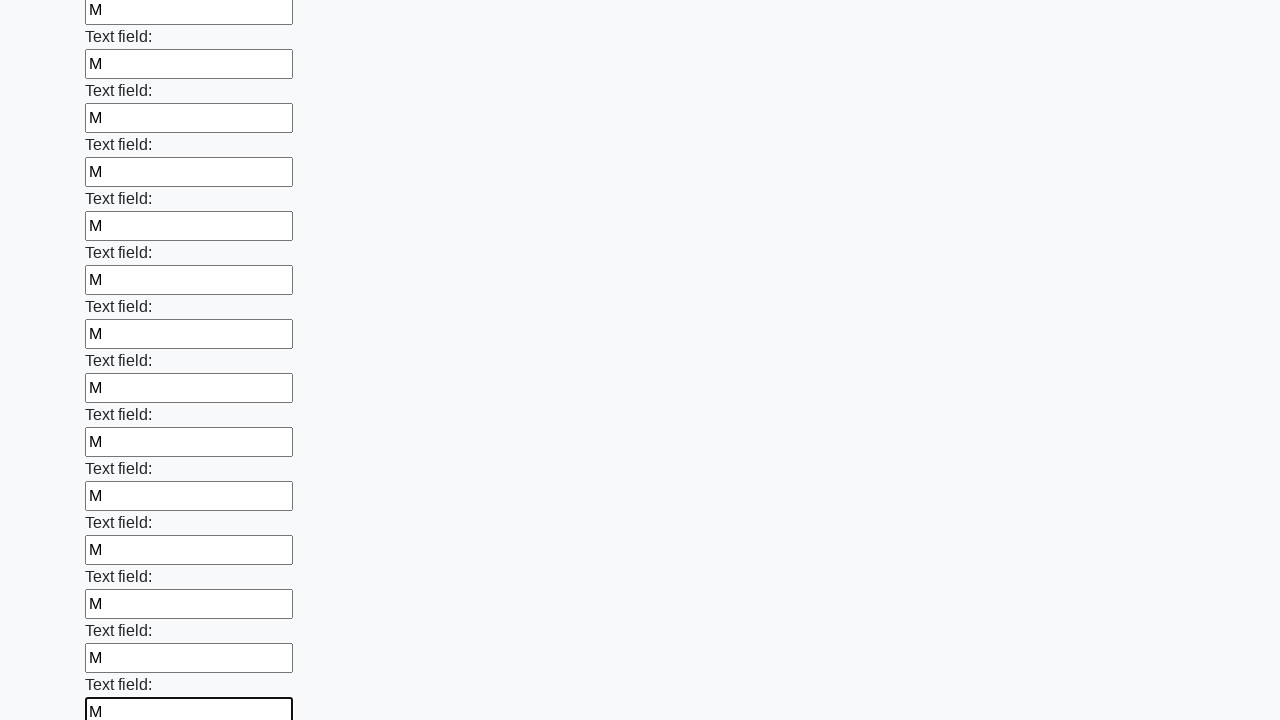

Filled an input field with character 'M' on input >> nth=74
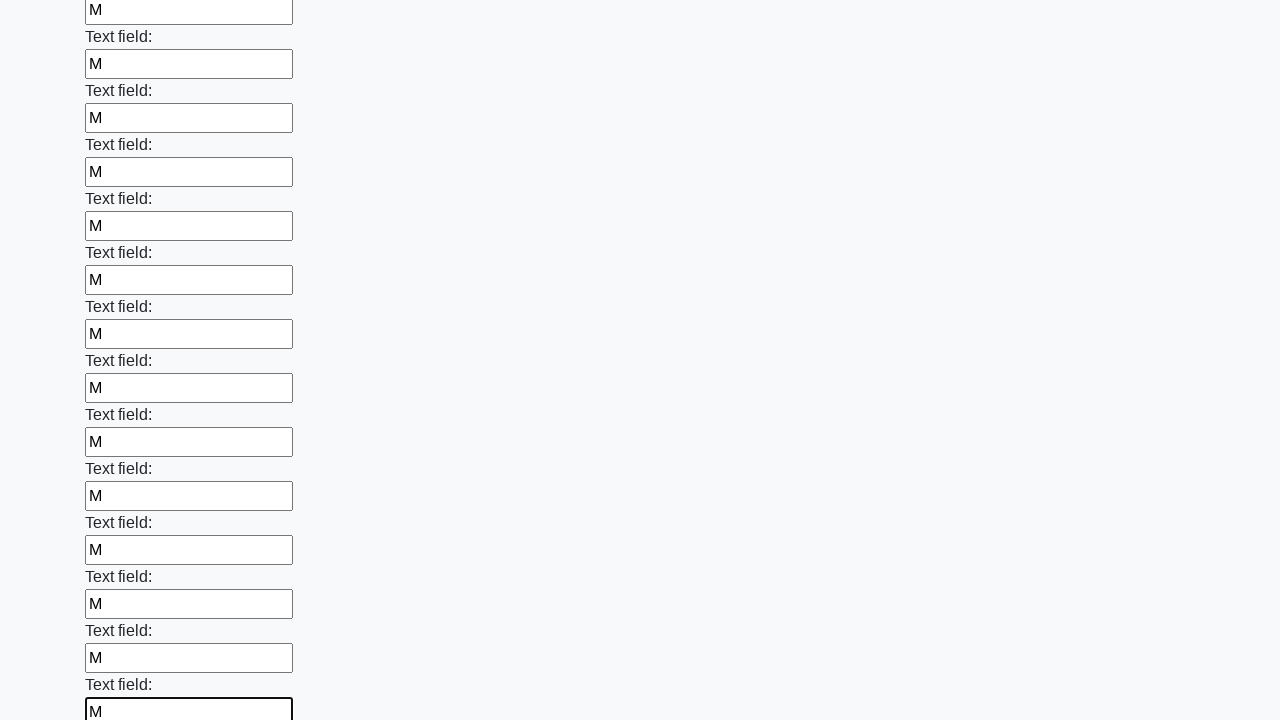

Filled an input field with character 'M' on input >> nth=75
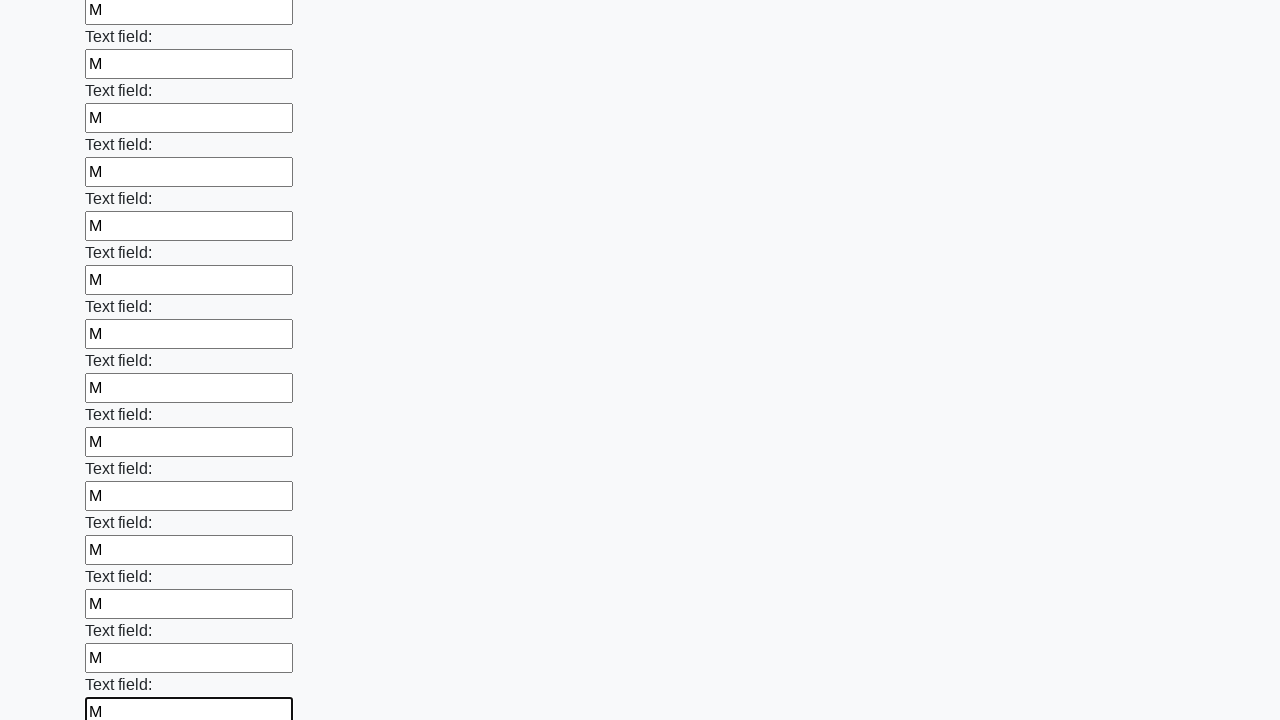

Filled an input field with character 'M' on input >> nth=76
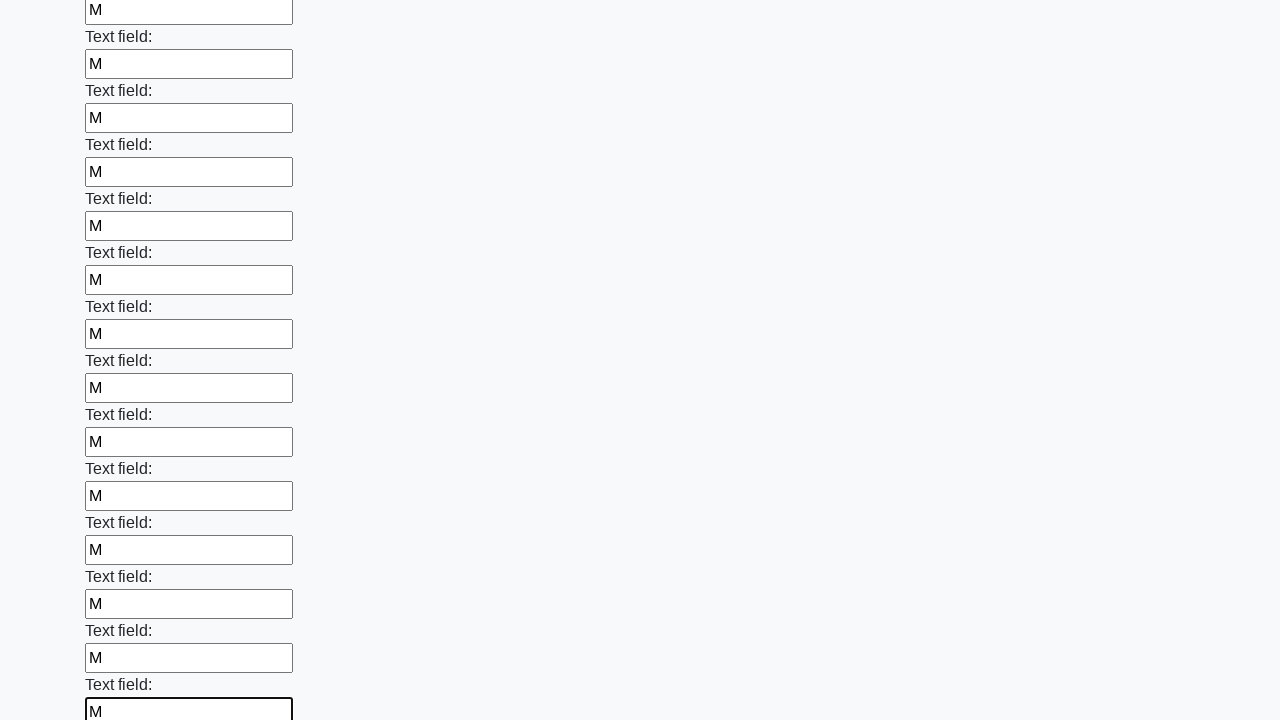

Filled an input field with character 'M' on input >> nth=77
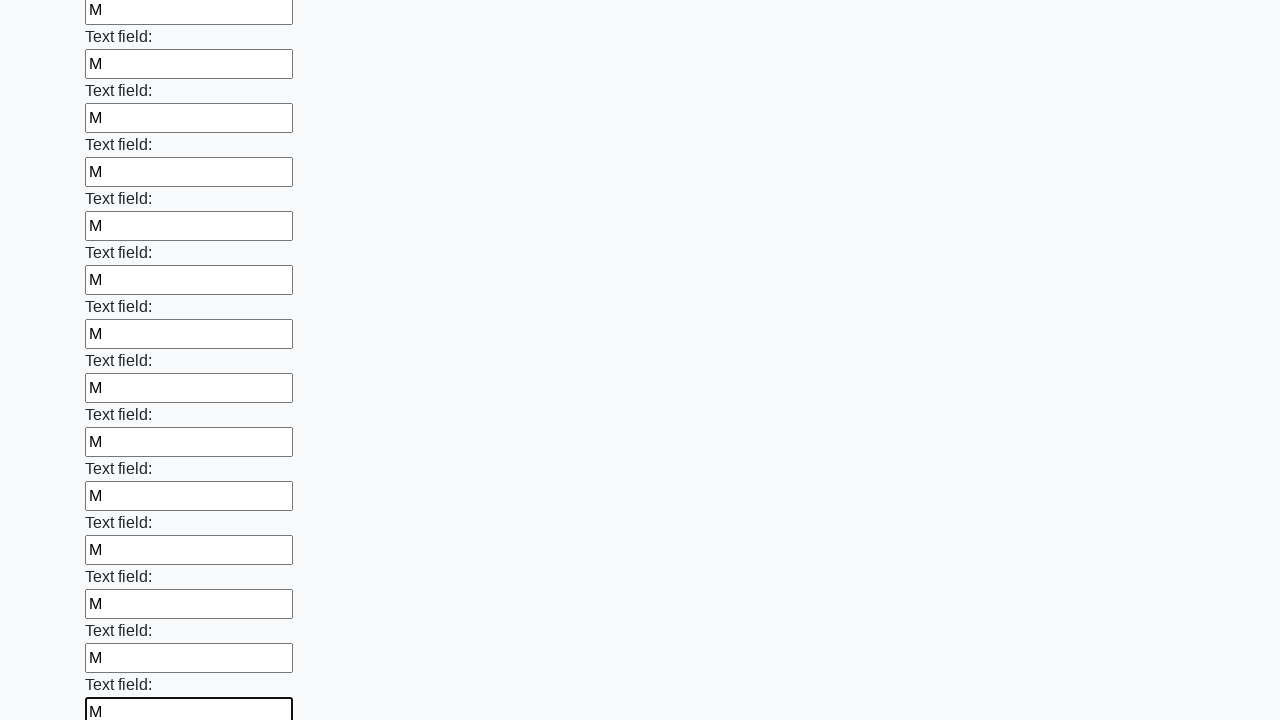

Filled an input field with character 'M' on input >> nth=78
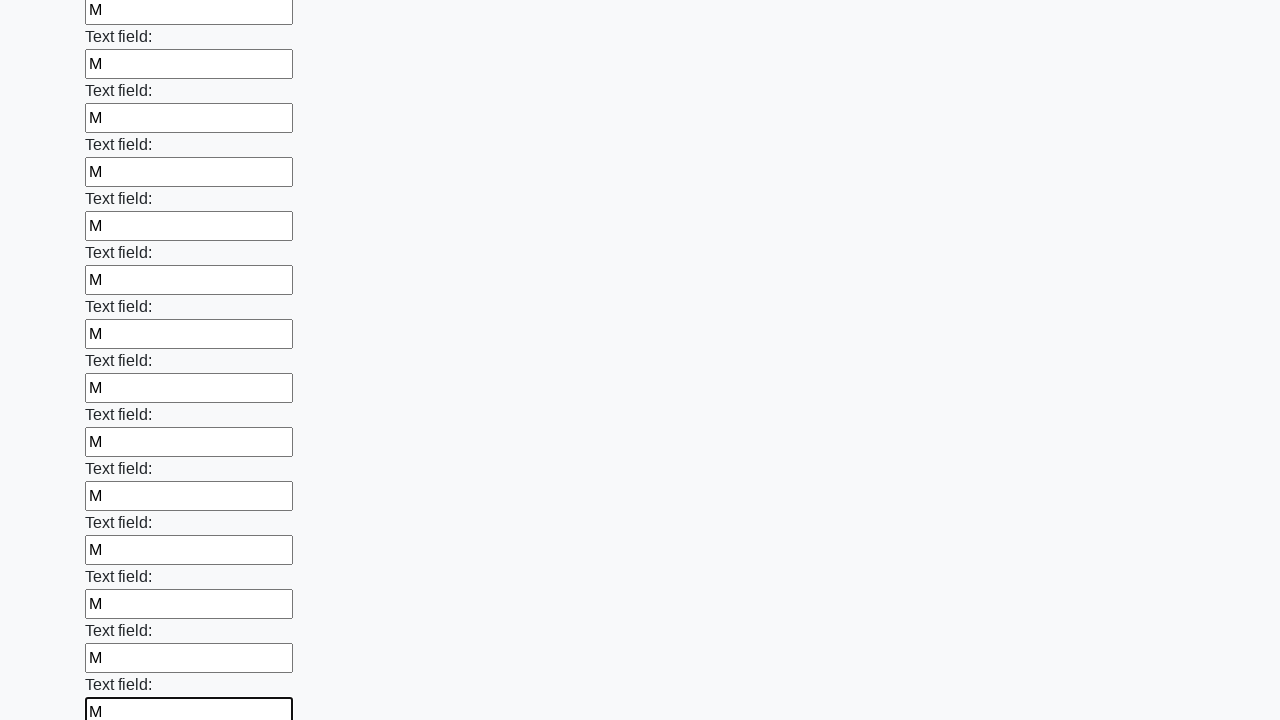

Filled an input field with character 'M' on input >> nth=79
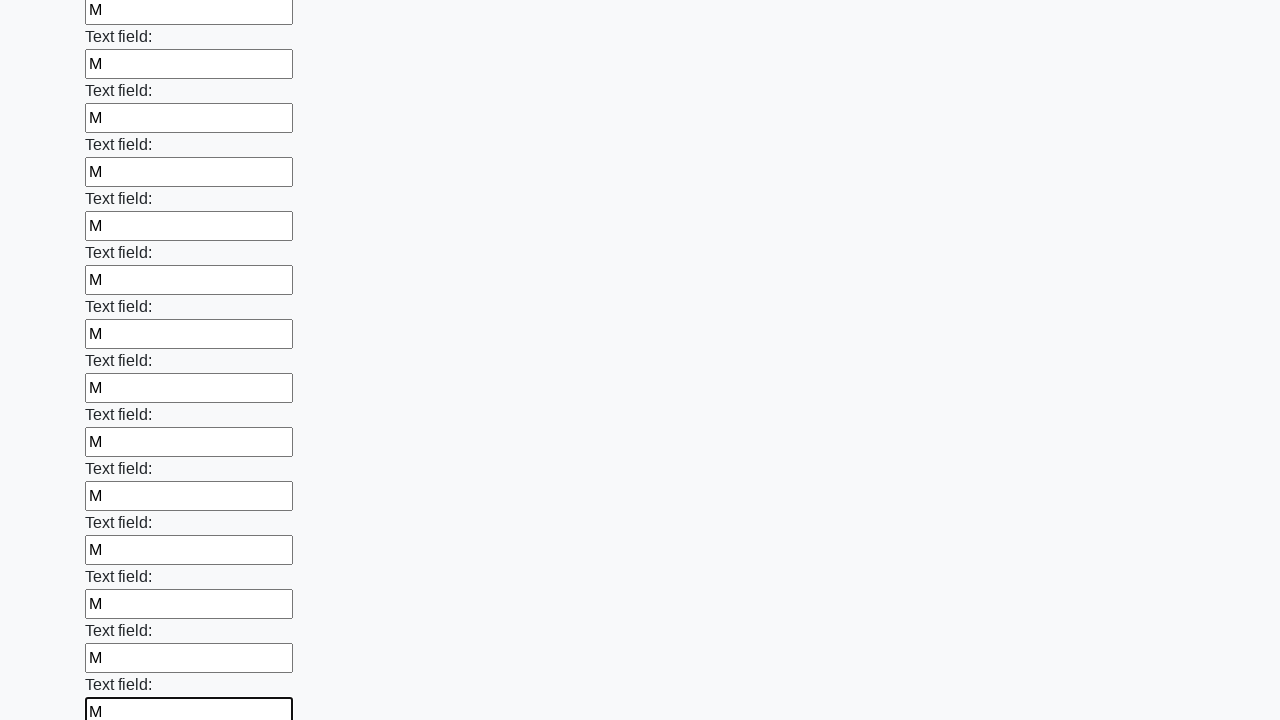

Filled an input field with character 'M' on input >> nth=80
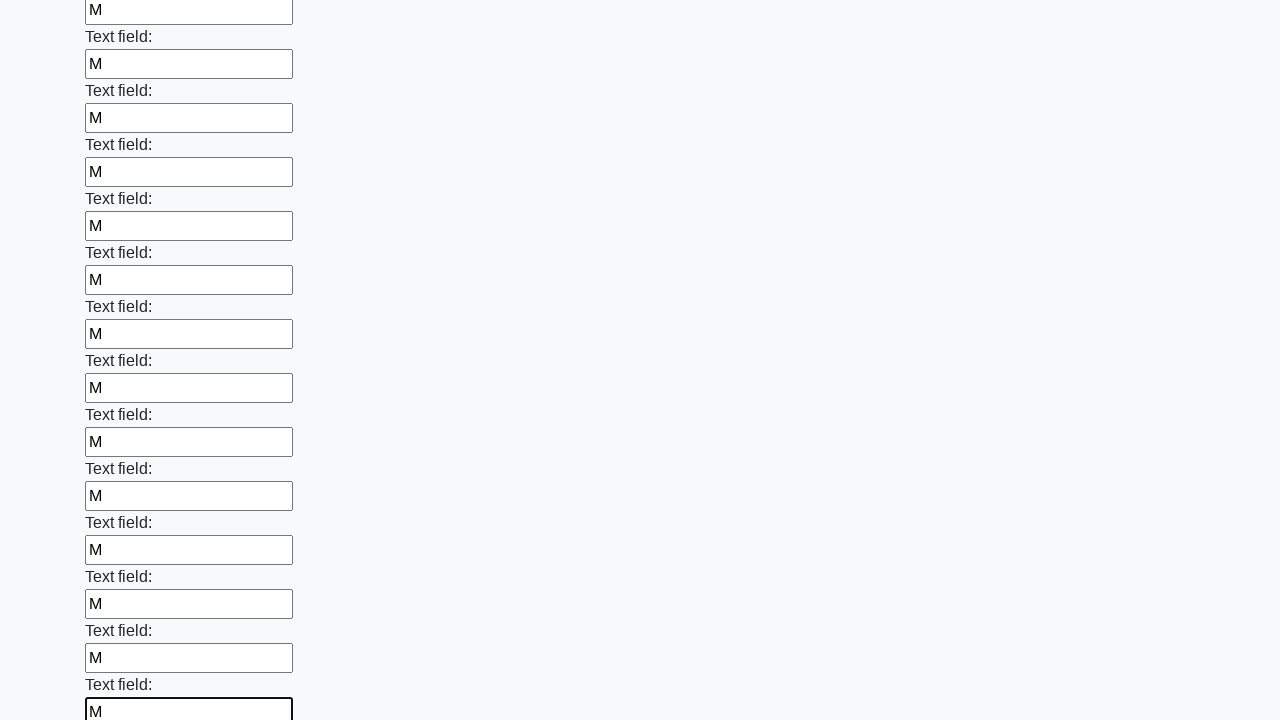

Filled an input field with character 'M' on input >> nth=81
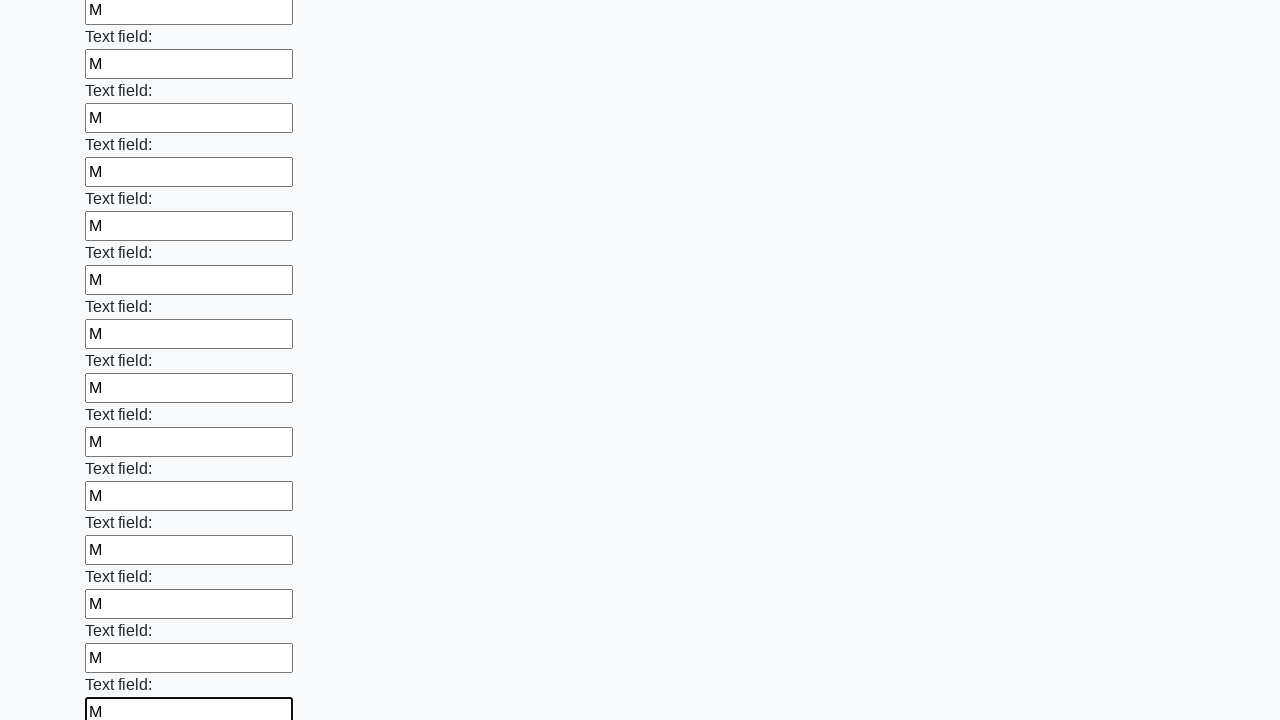

Filled an input field with character 'M' on input >> nth=82
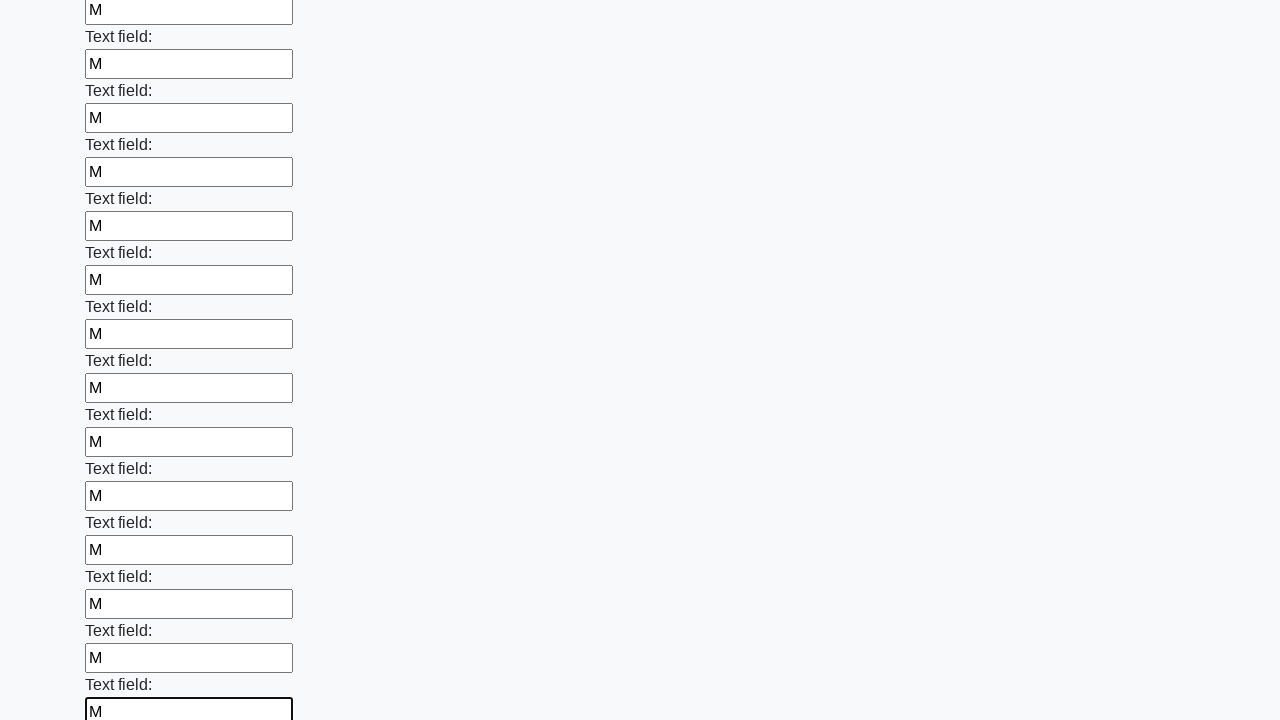

Filled an input field with character 'M' on input >> nth=83
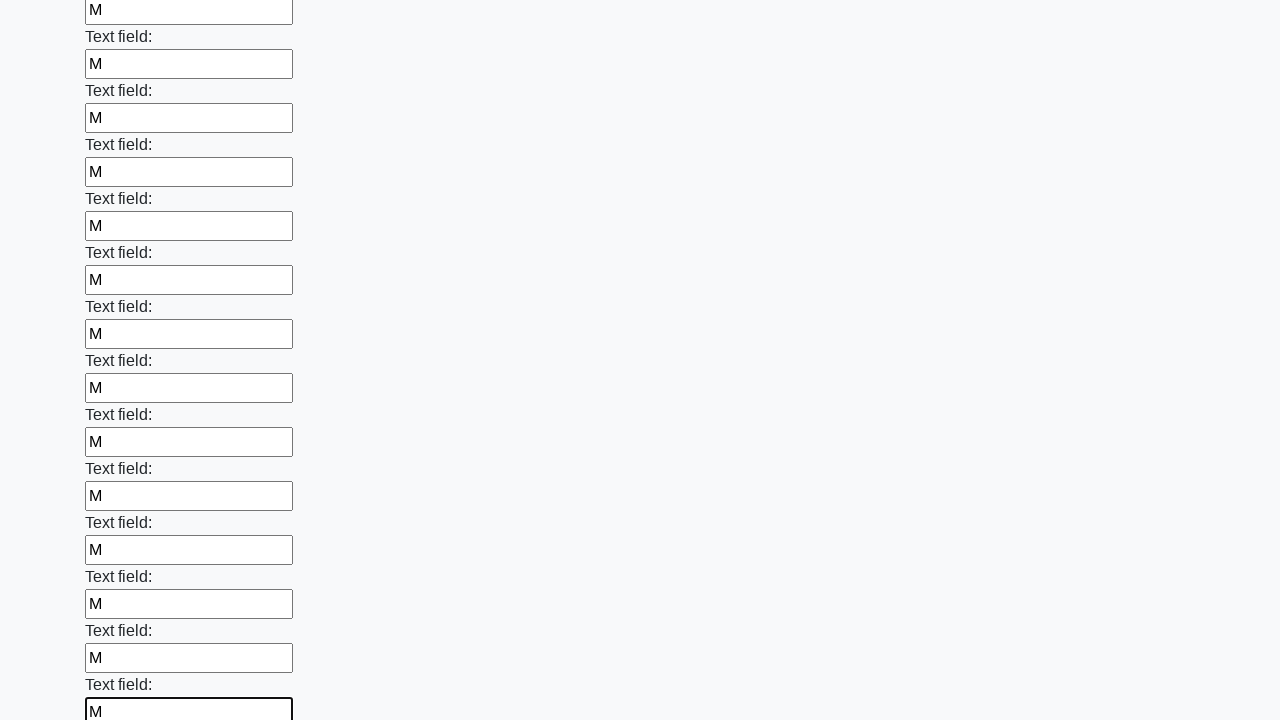

Filled an input field with character 'M' on input >> nth=84
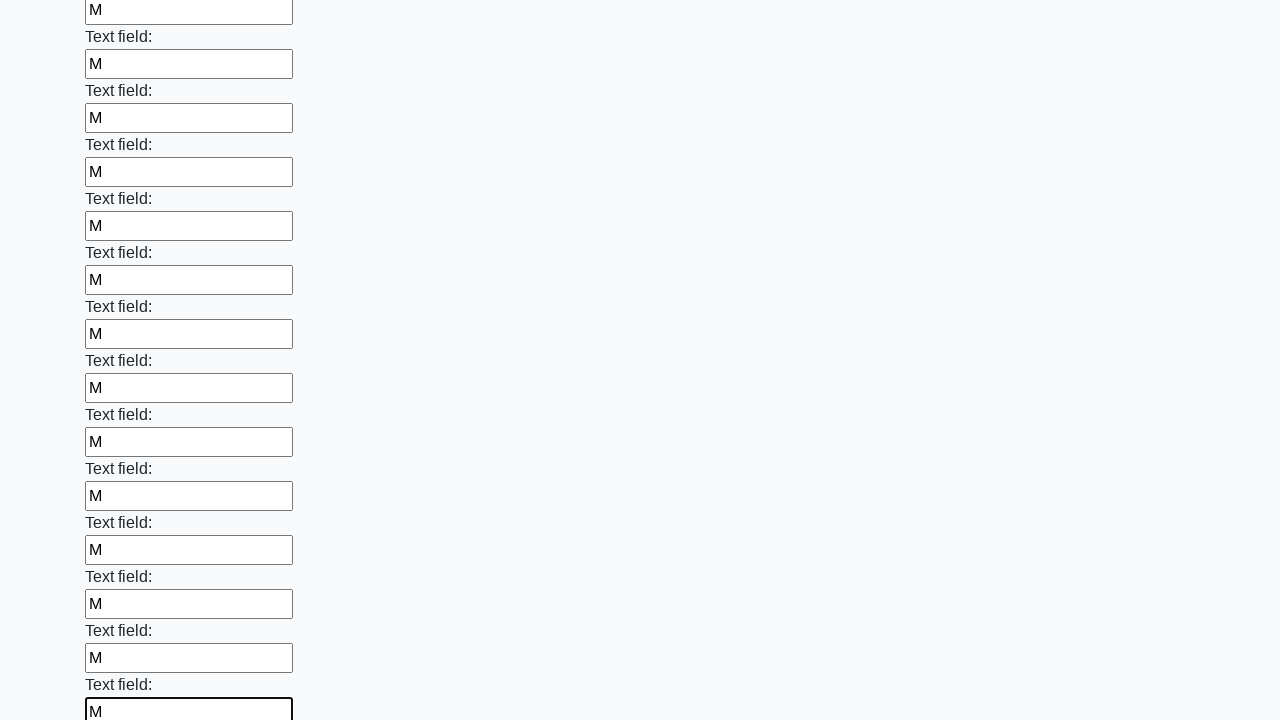

Filled an input field with character 'M' on input >> nth=85
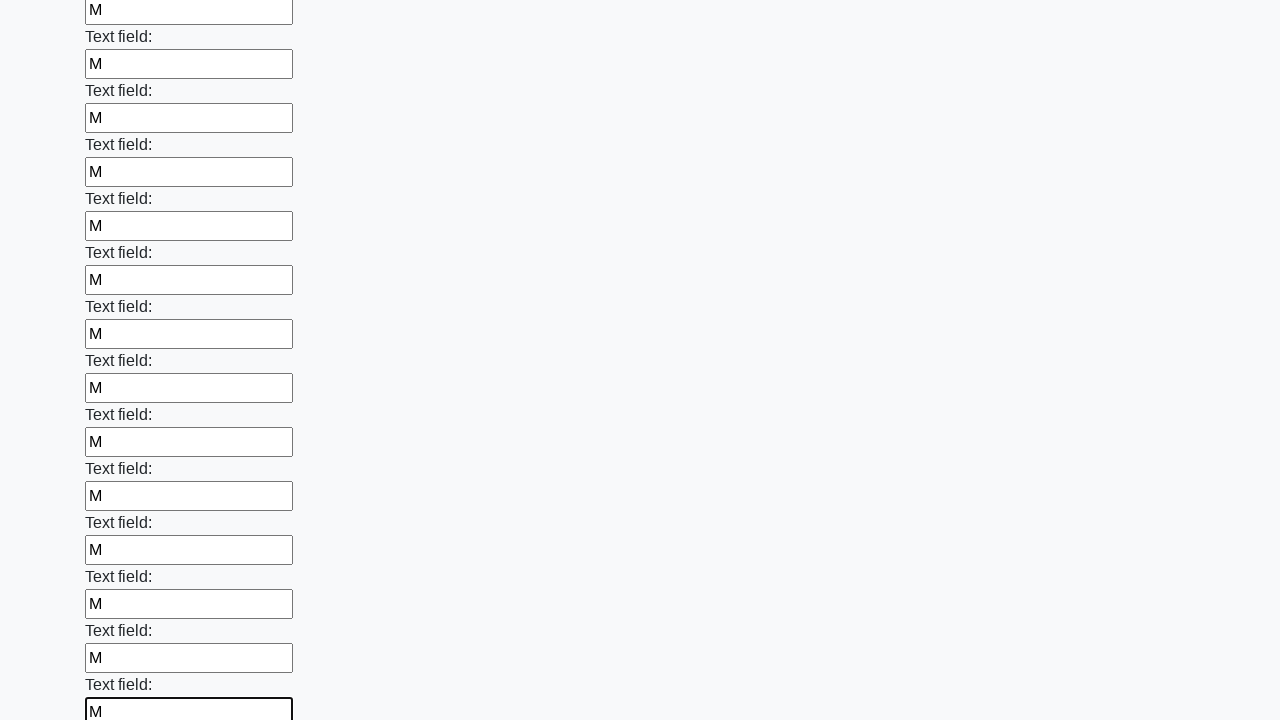

Filled an input field with character 'M' on input >> nth=86
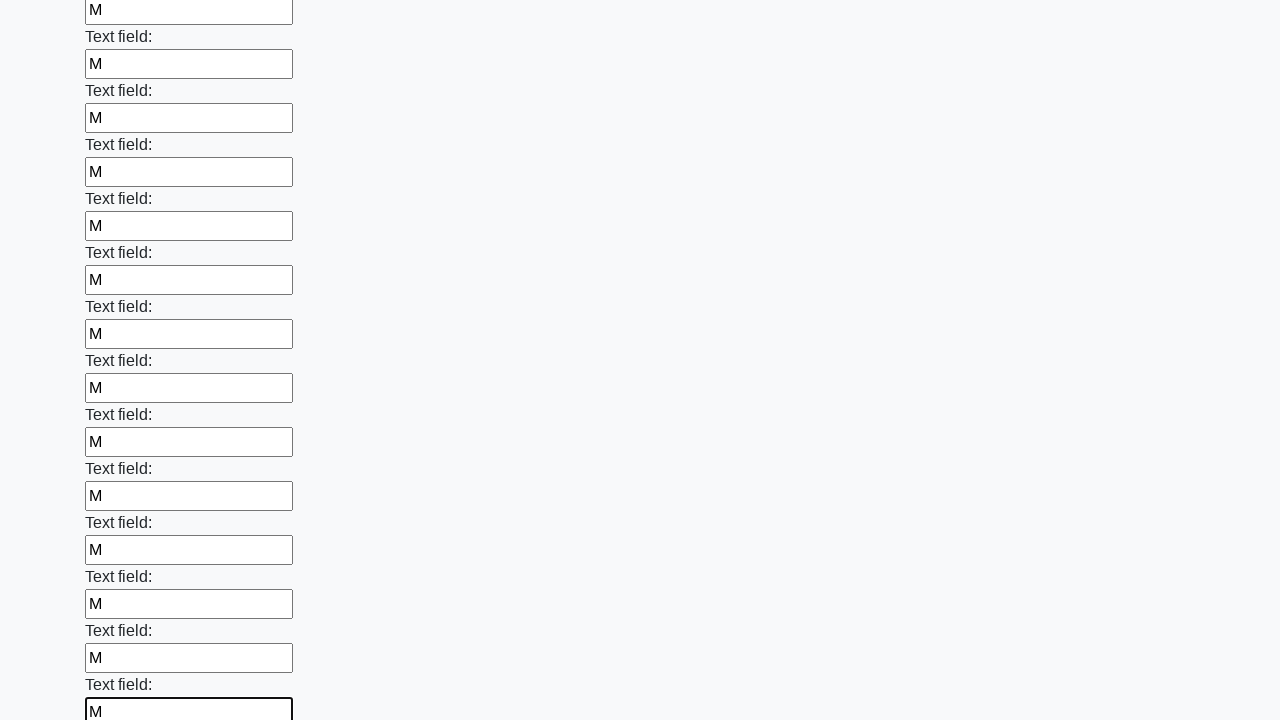

Filled an input field with character 'M' on input >> nth=87
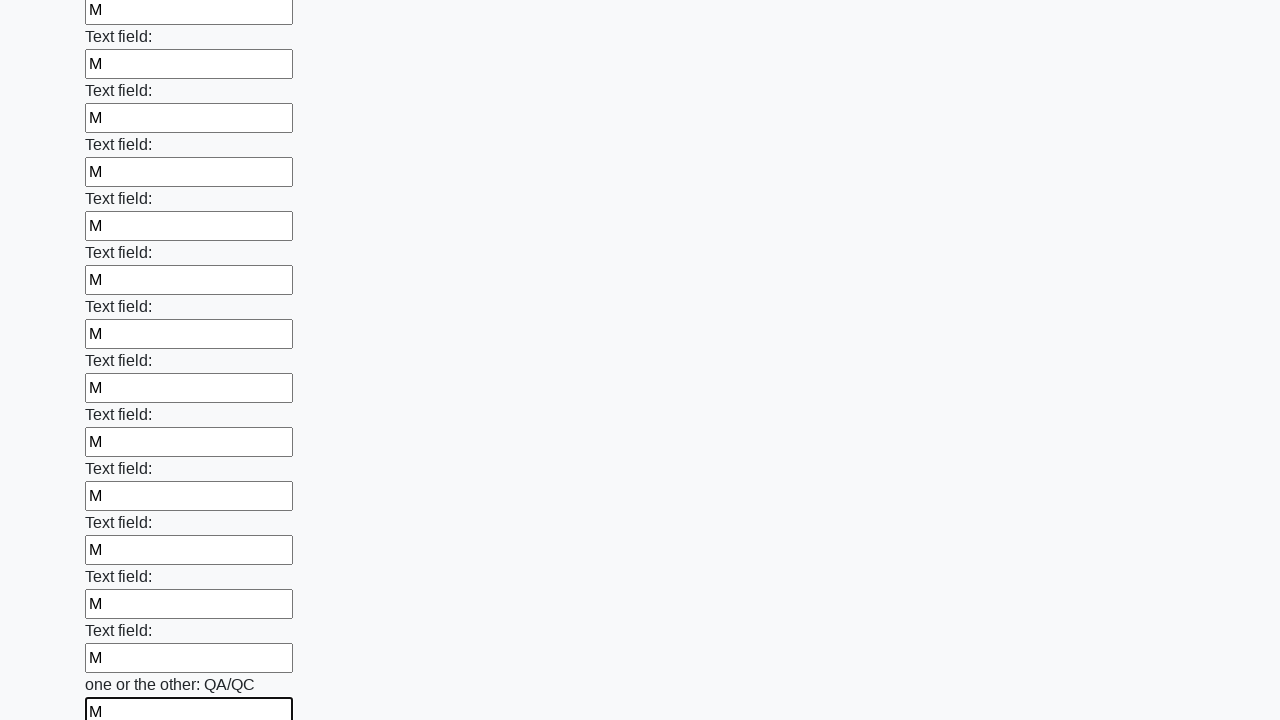

Filled an input field with character 'M' on input >> nth=88
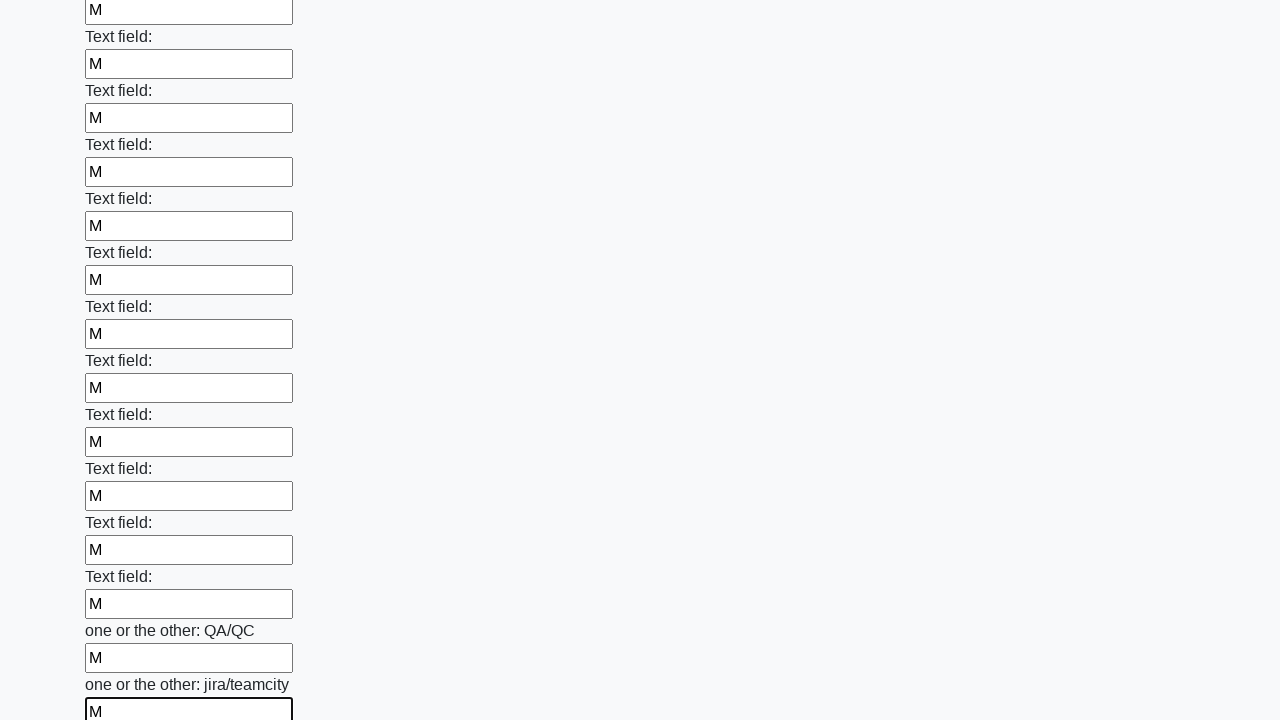

Filled an input field with character 'M' on input >> nth=89
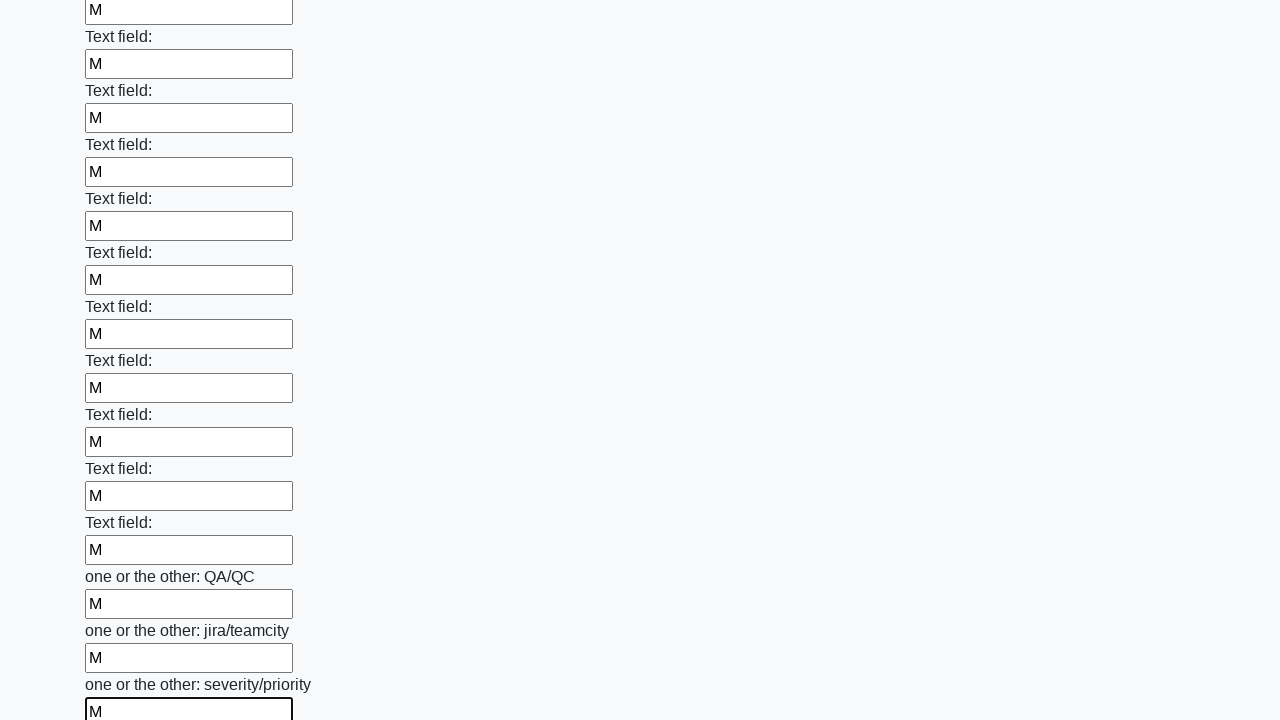

Filled an input field with character 'M' on input >> nth=90
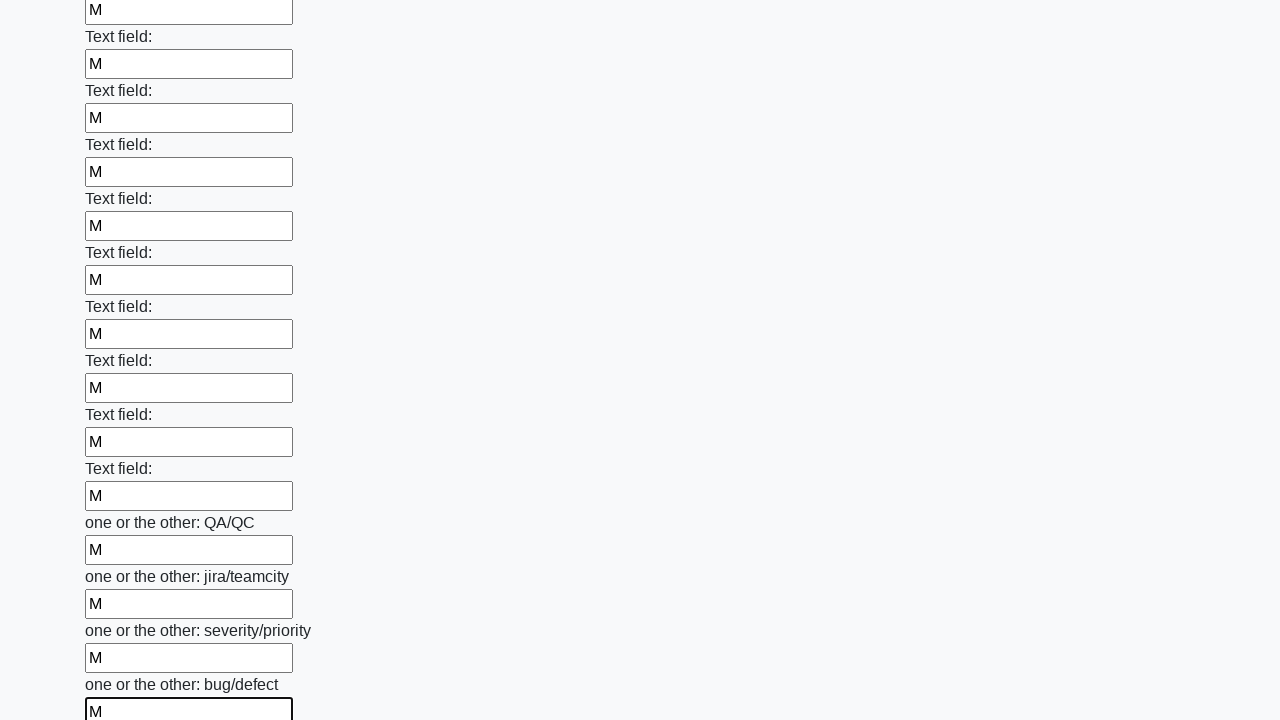

Filled an input field with character 'M' on input >> nth=91
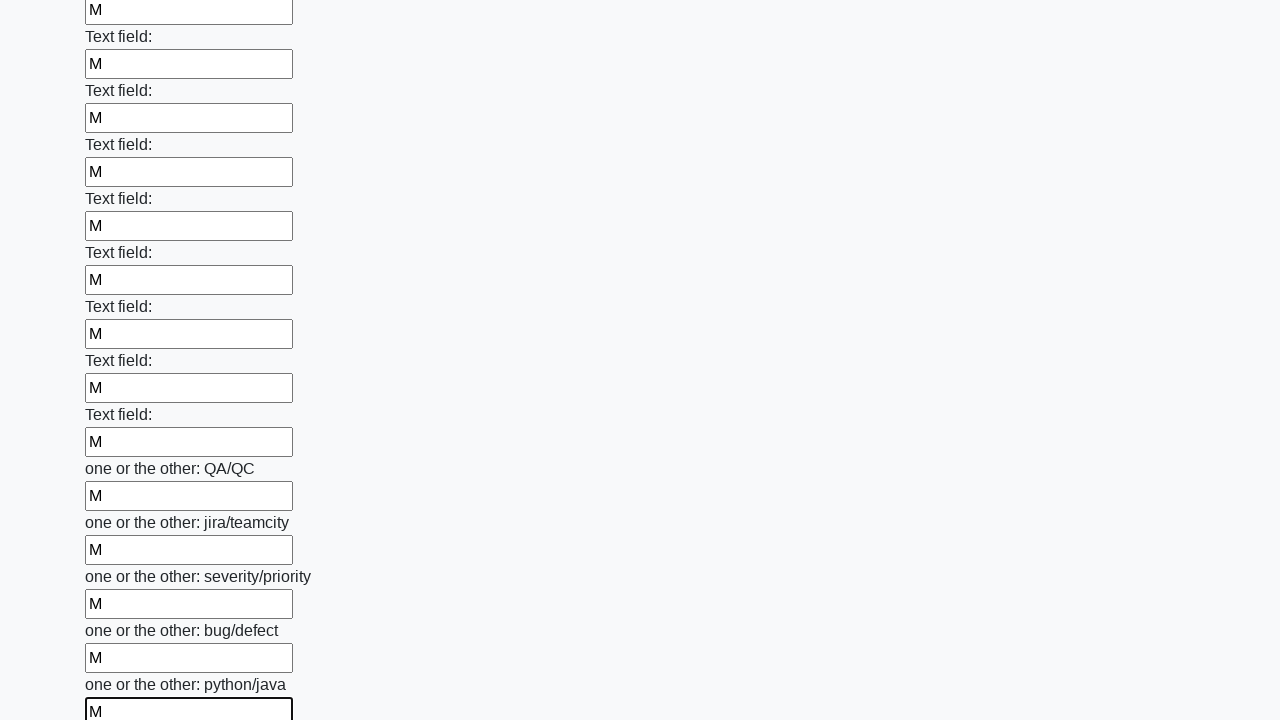

Filled an input field with character 'M' on input >> nth=92
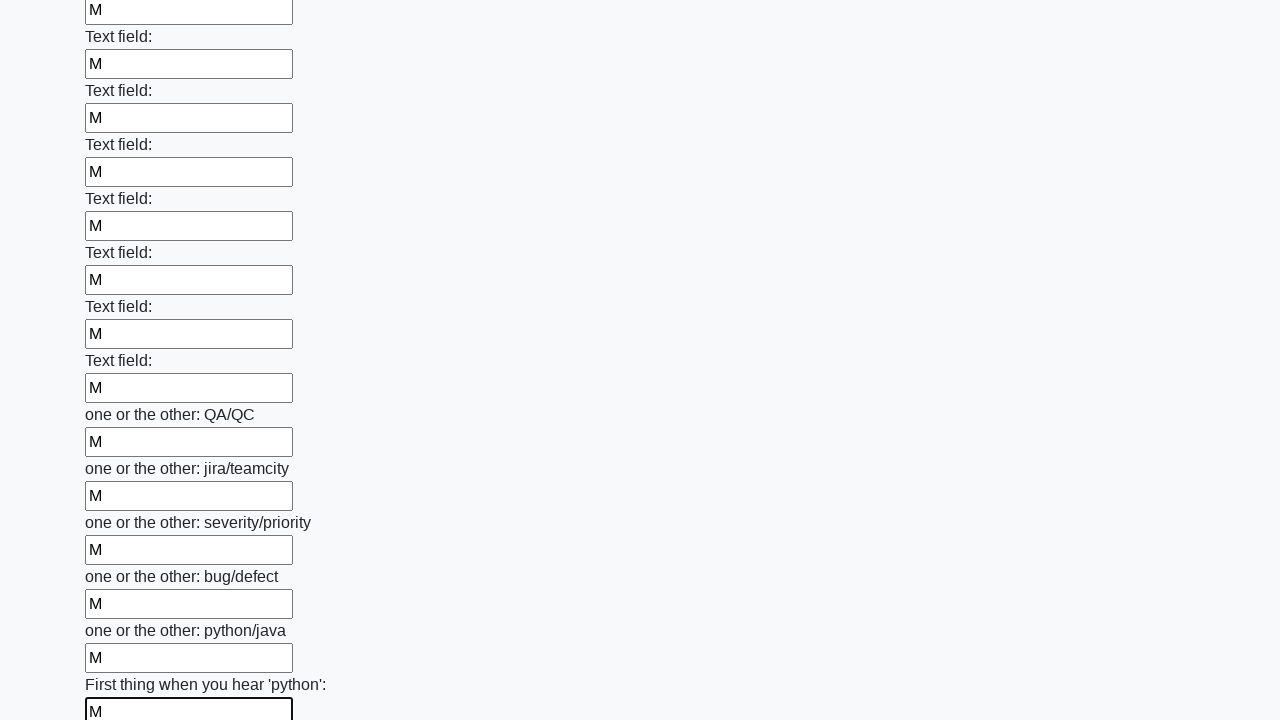

Filled an input field with character 'M' on input >> nth=93
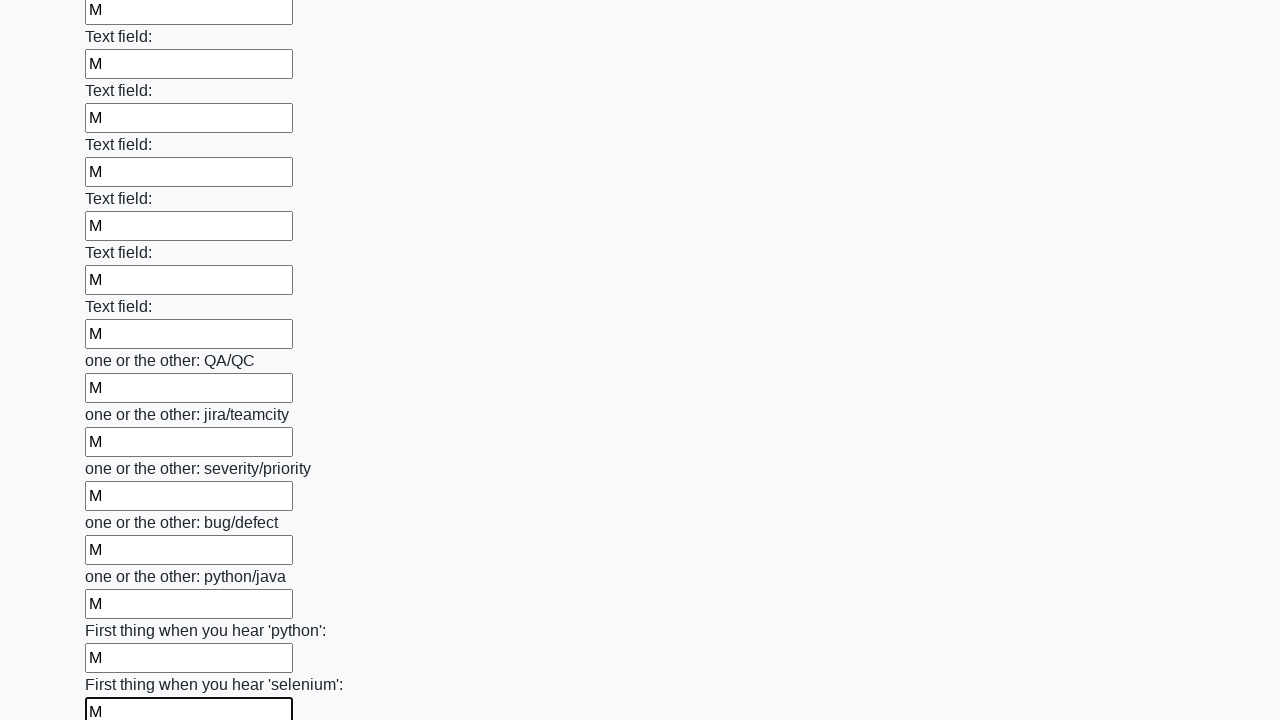

Filled an input field with character 'M' on input >> nth=94
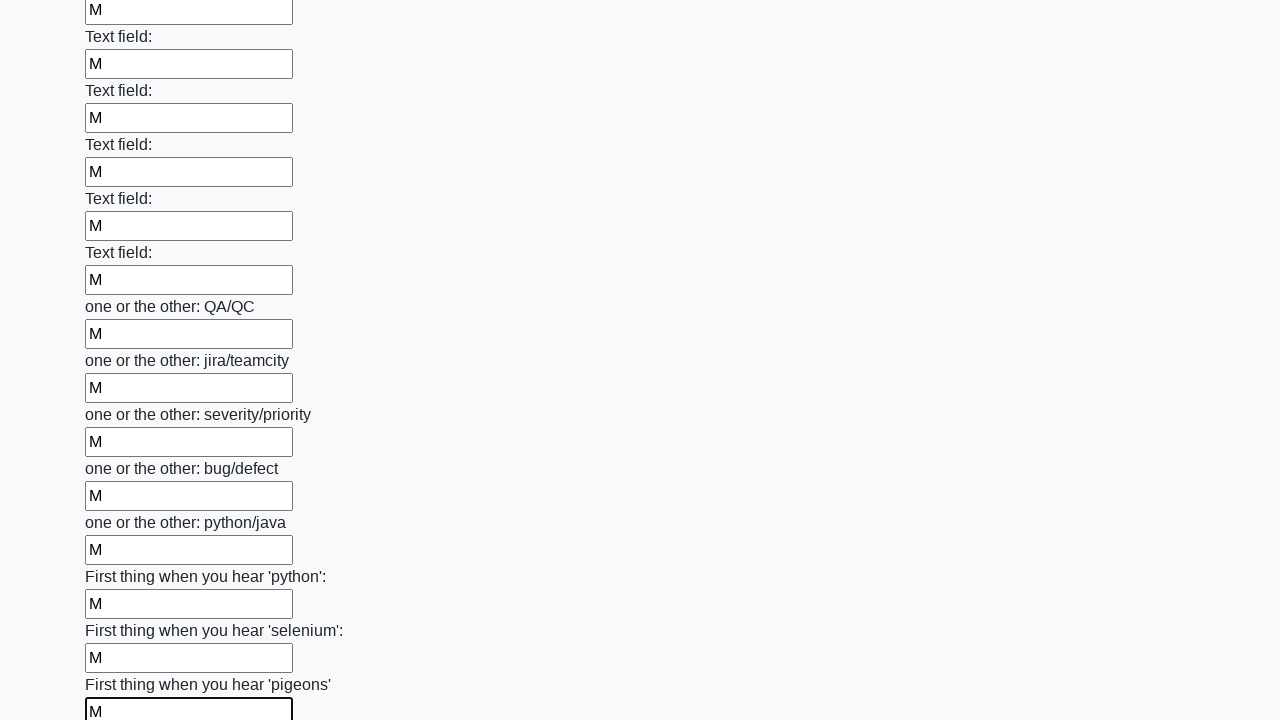

Filled an input field with character 'M' on input >> nth=95
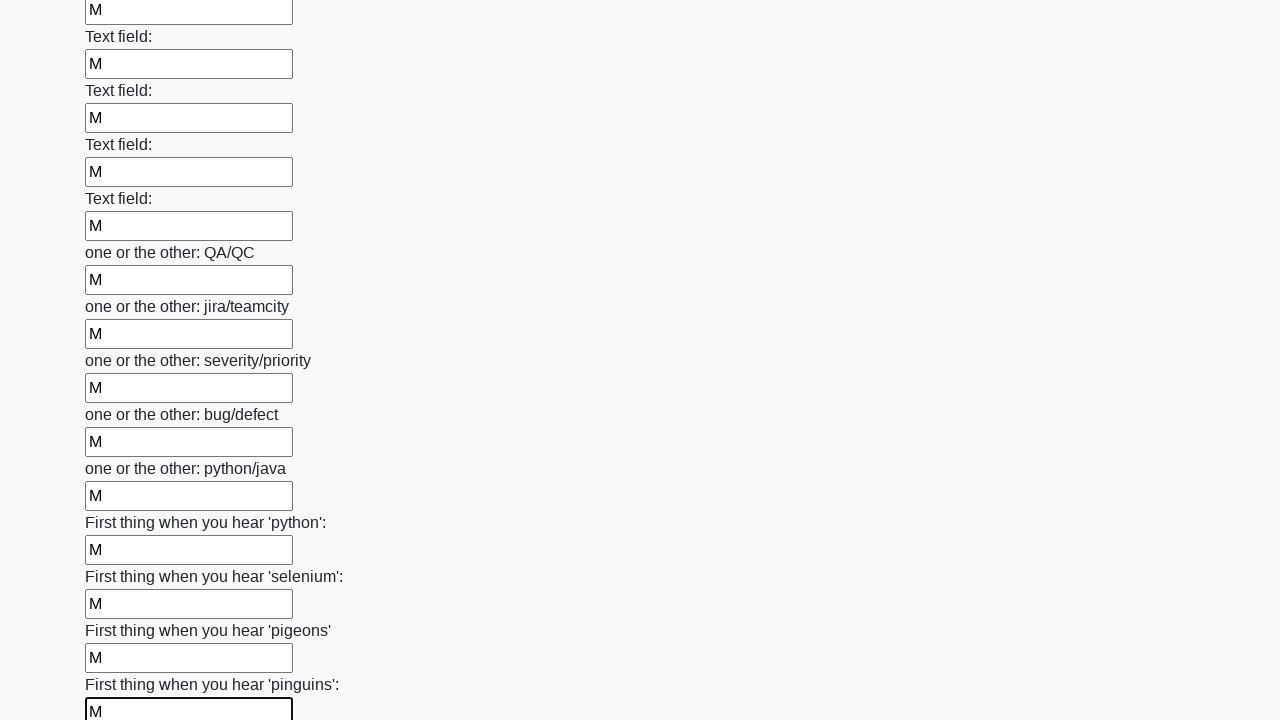

Filled an input field with character 'M' on input >> nth=96
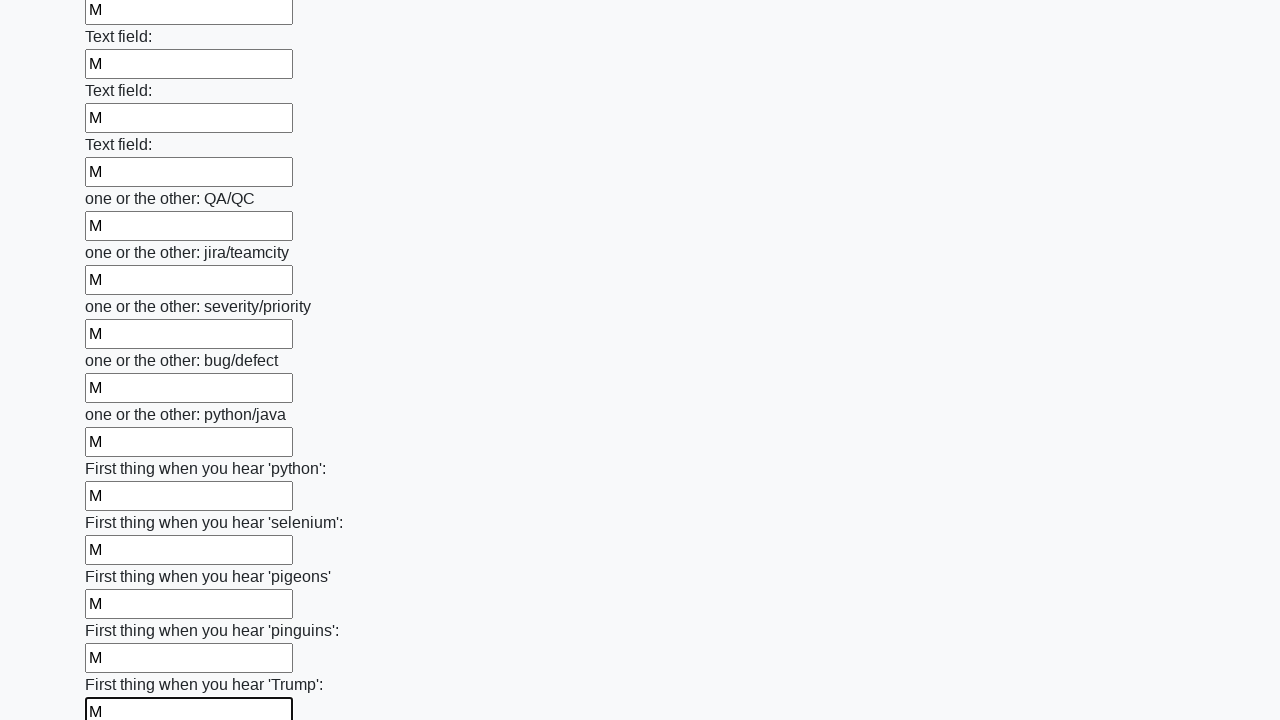

Filled an input field with character 'M' on input >> nth=97
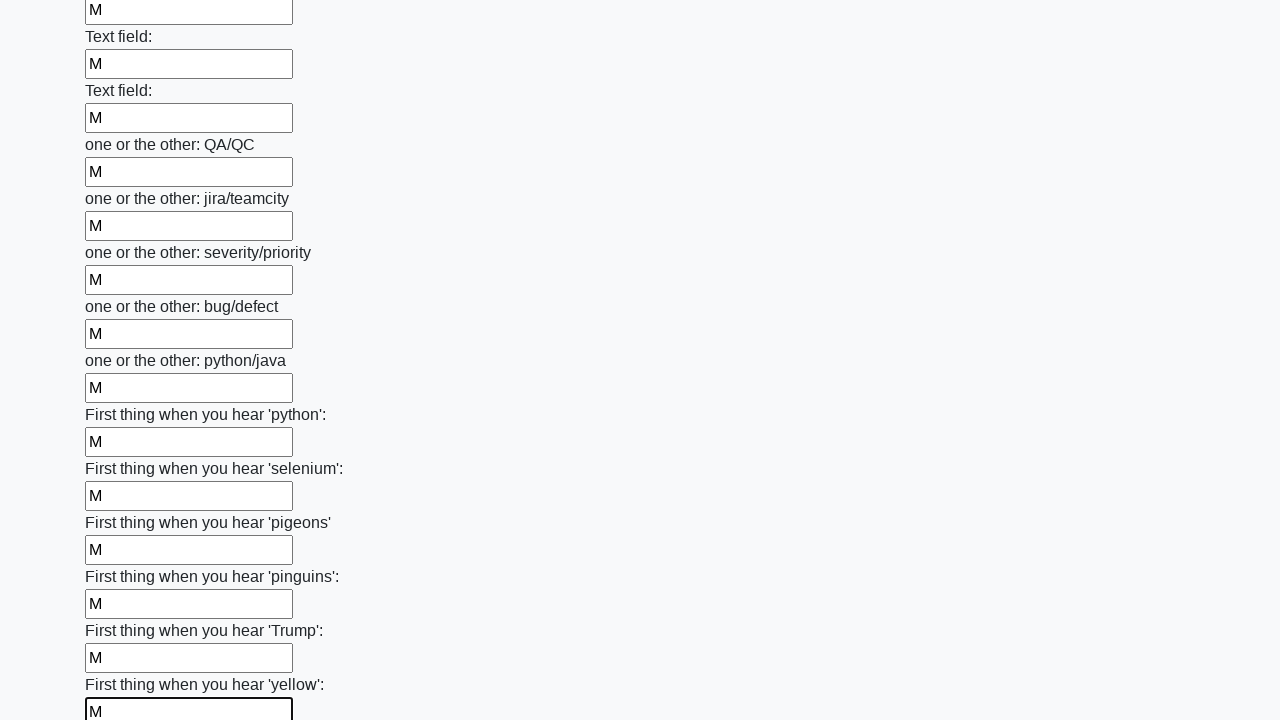

Filled an input field with character 'M' on input >> nth=98
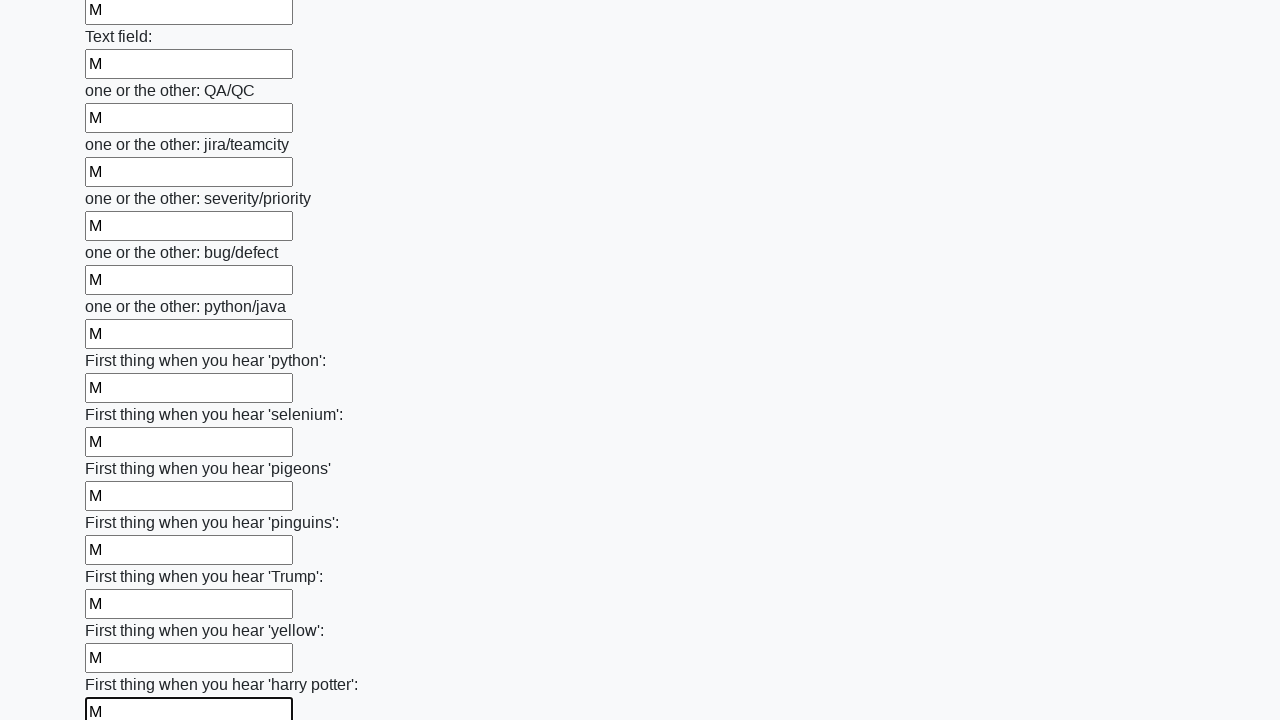

Filled an input field with character 'M' on input >> nth=99
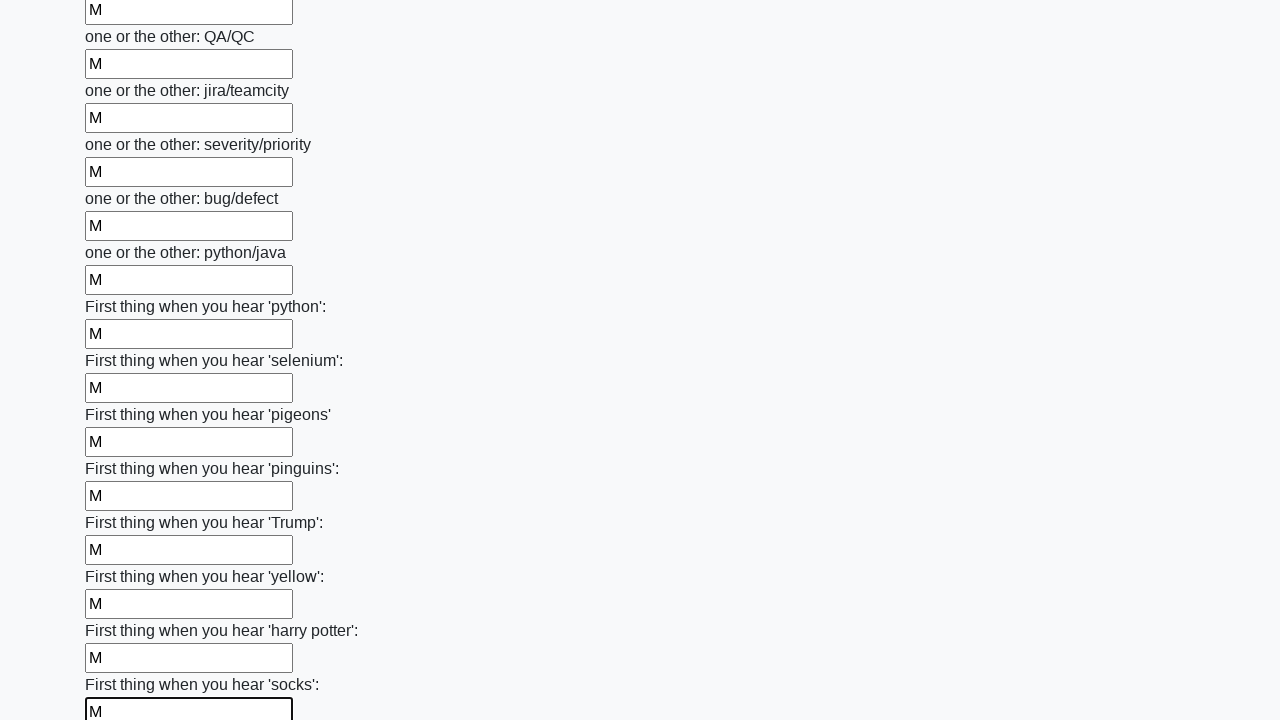

Clicked the submit button to submit the form at (123, 611) on button.btn
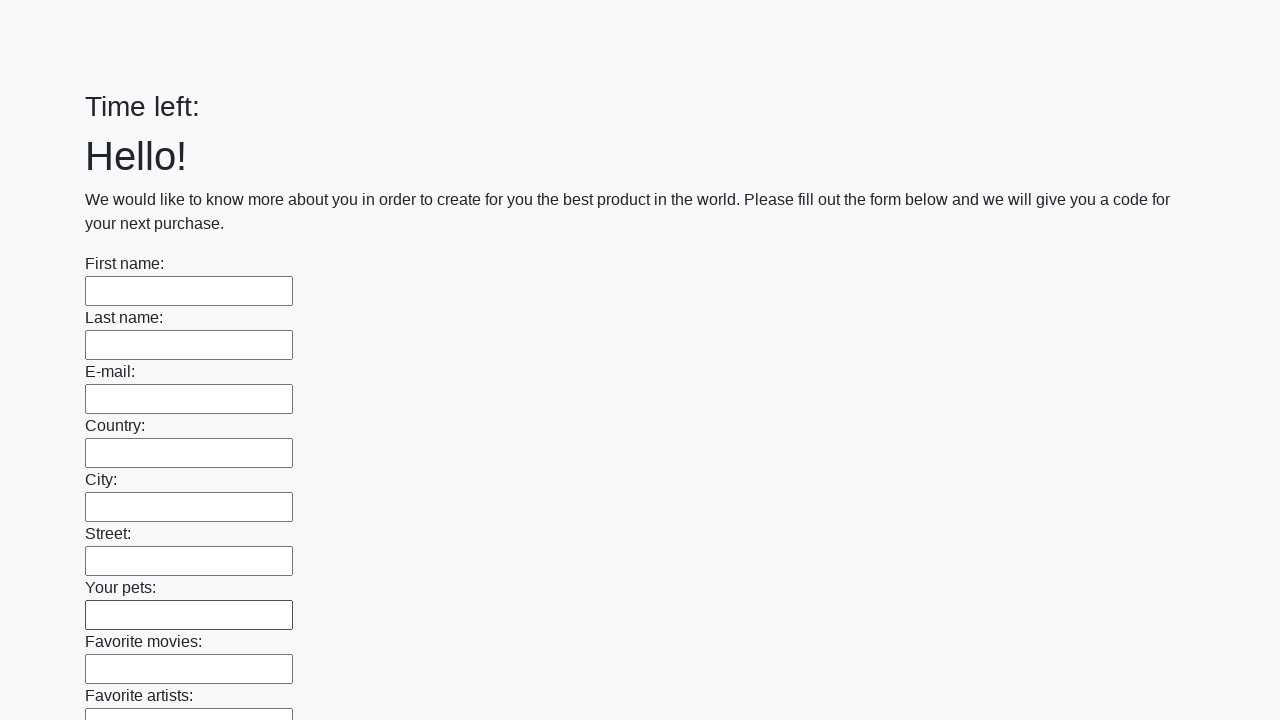

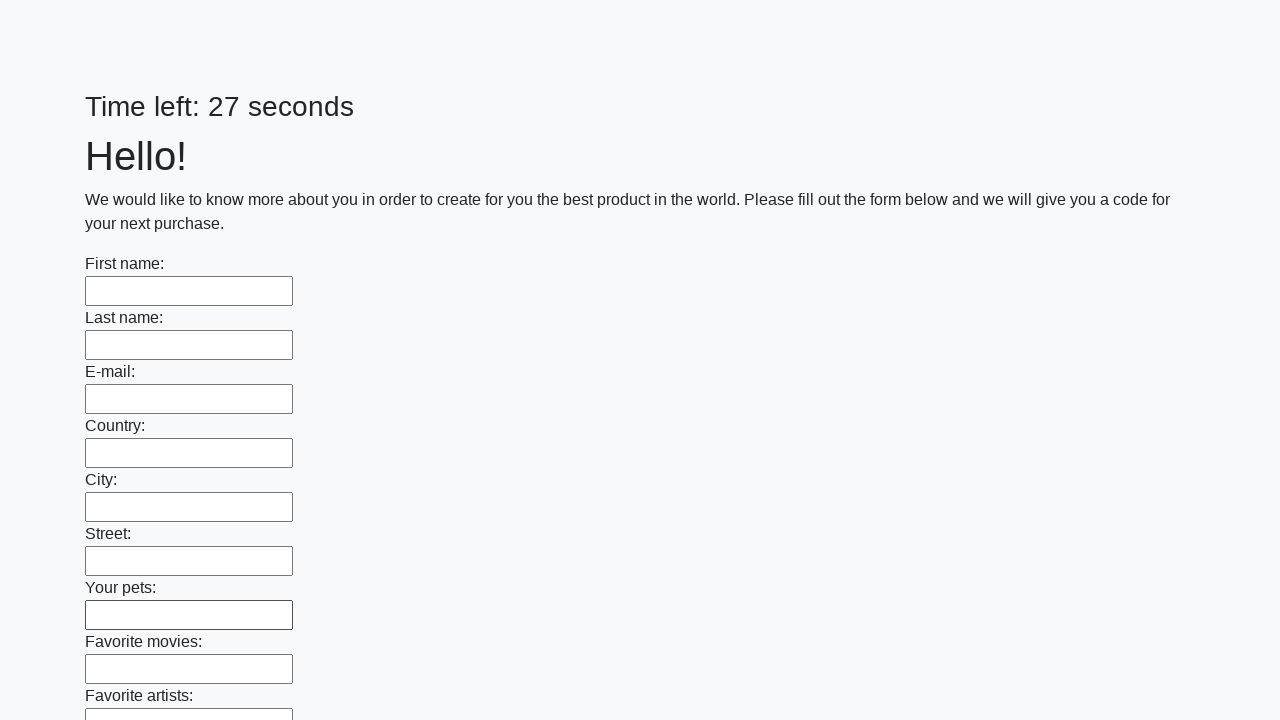